Tests filling a large form by entering text into all input fields and clicking the submit button

Starting URL: http://suninjuly.github.io/huge_form.html

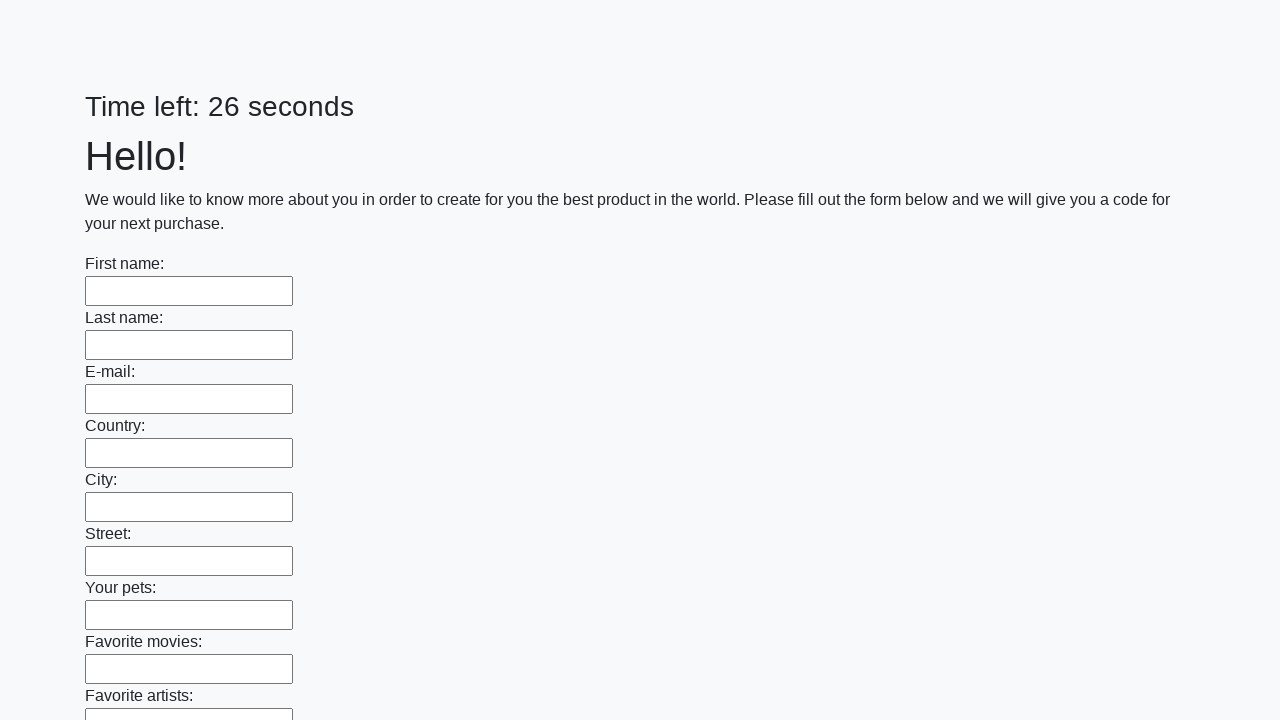

Located all input fields on the huge form
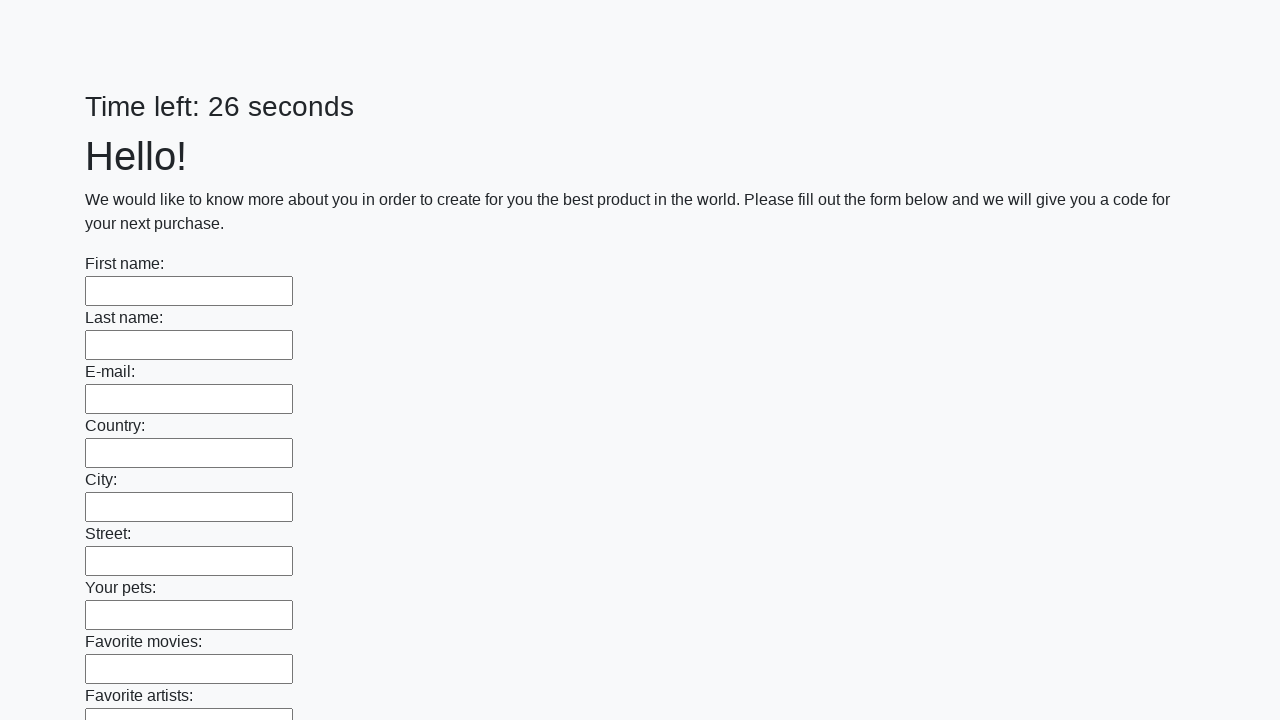

Filled input field with text 'отв' on input >> nth=0
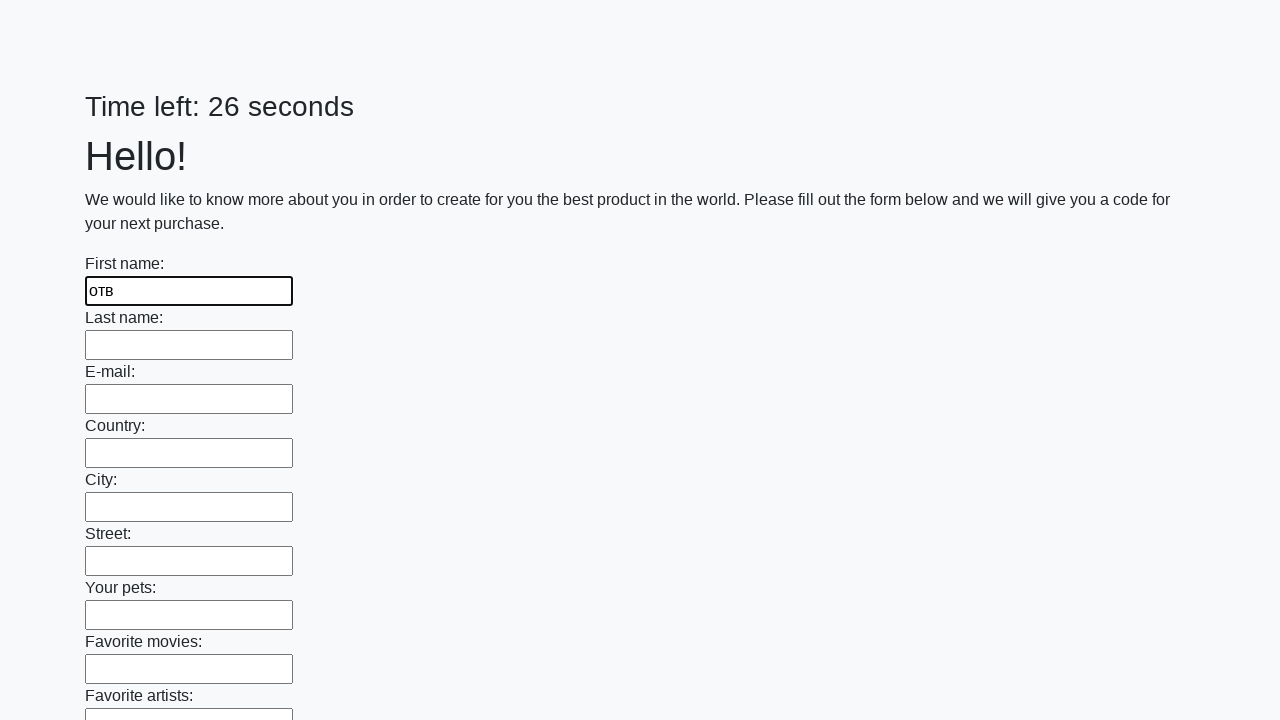

Filled input field with text 'отв' on input >> nth=1
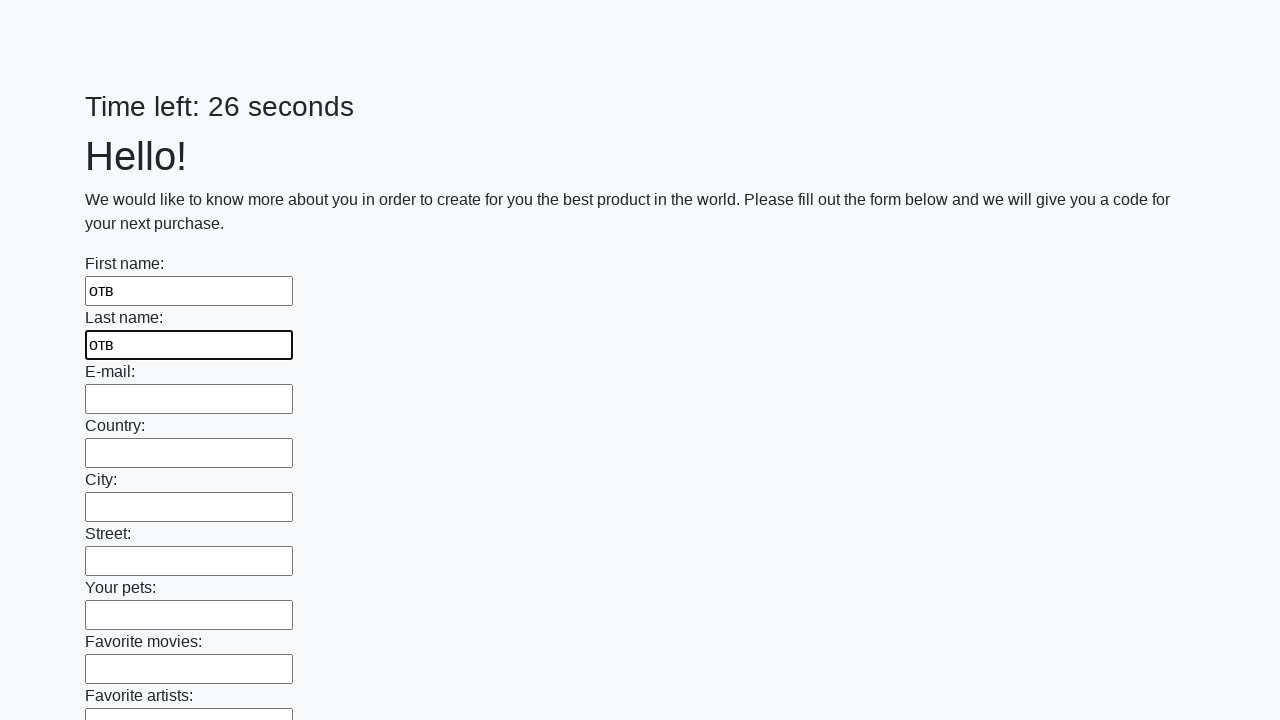

Filled input field with text 'отв' on input >> nth=2
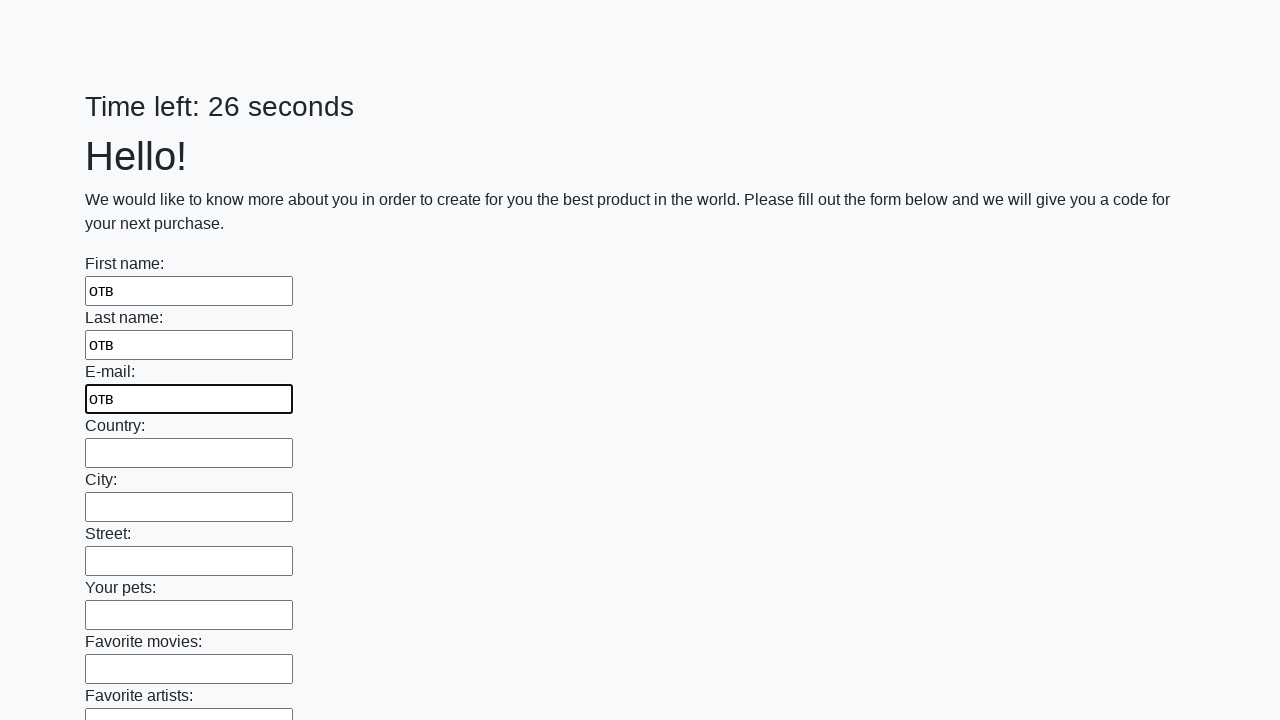

Filled input field with text 'отв' on input >> nth=3
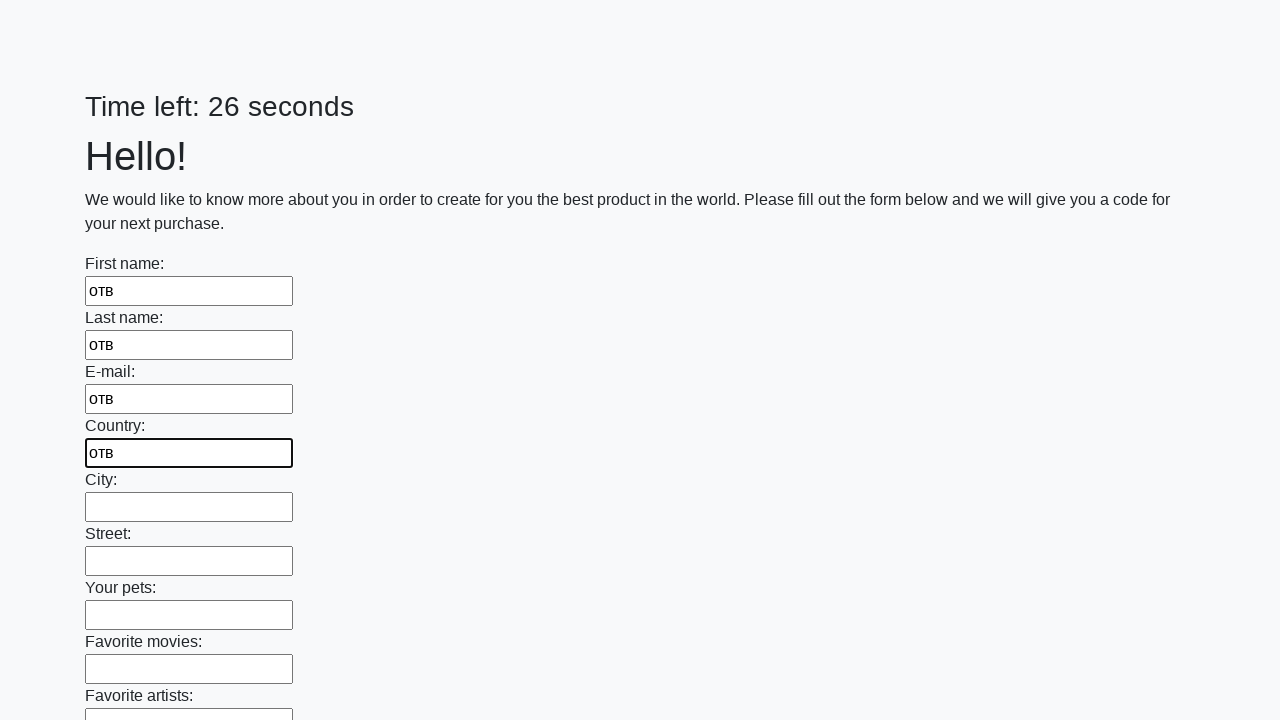

Filled input field with text 'отв' on input >> nth=4
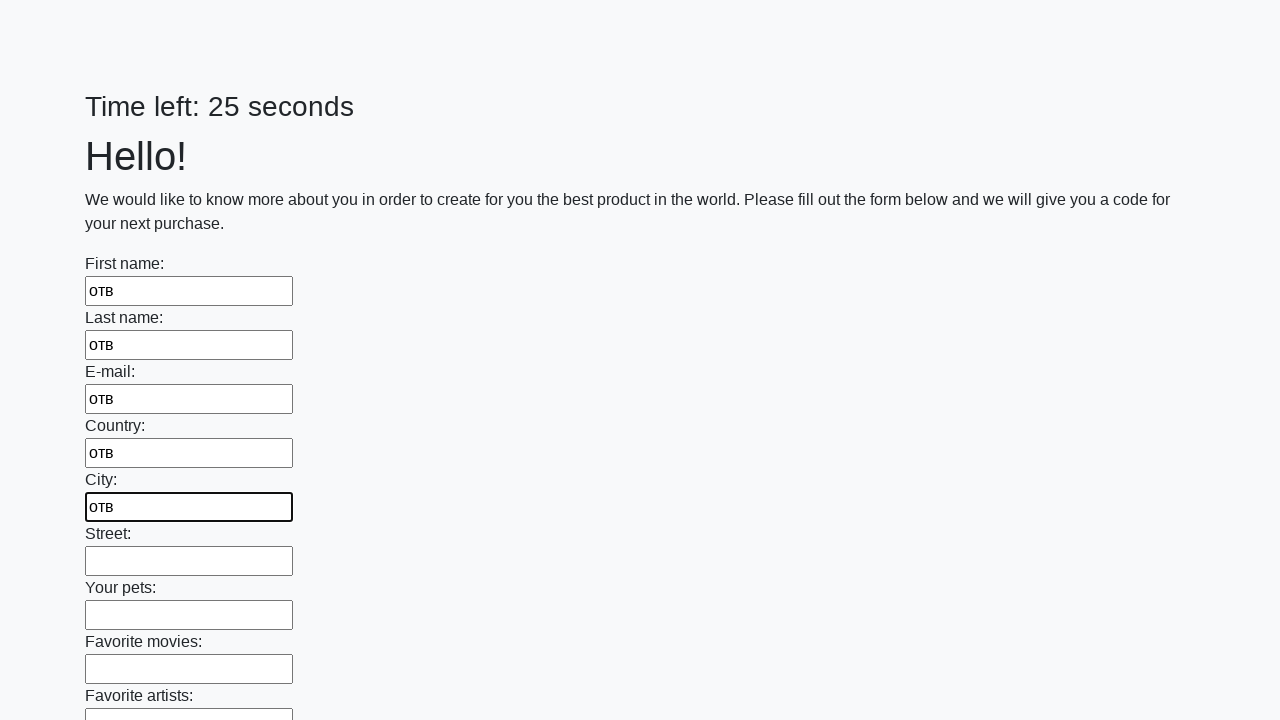

Filled input field with text 'отв' on input >> nth=5
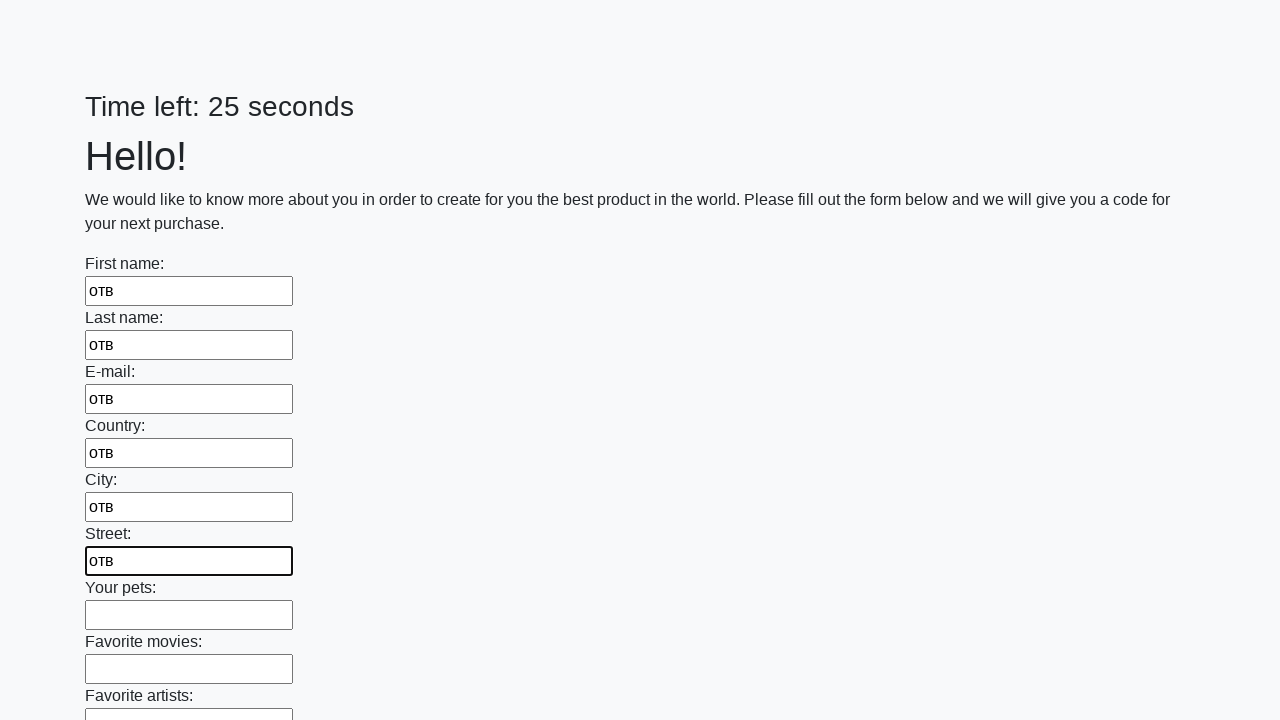

Filled input field with text 'отв' on input >> nth=6
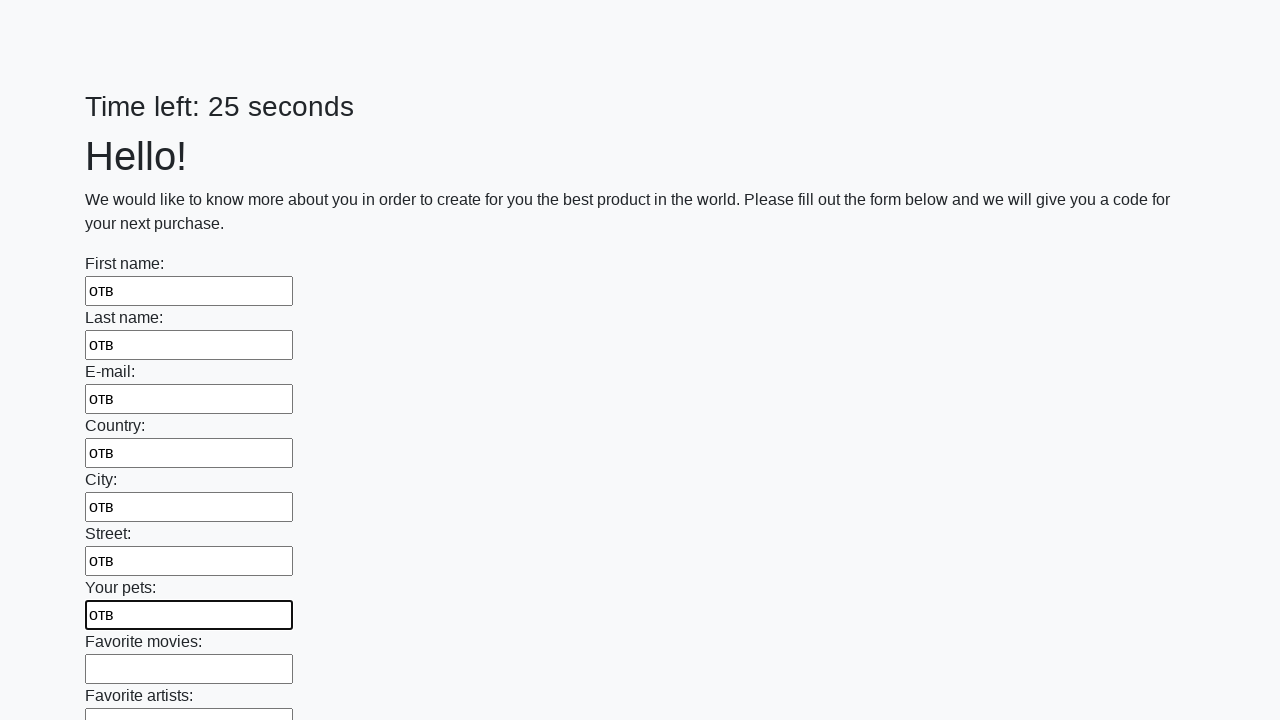

Filled input field with text 'отв' on input >> nth=7
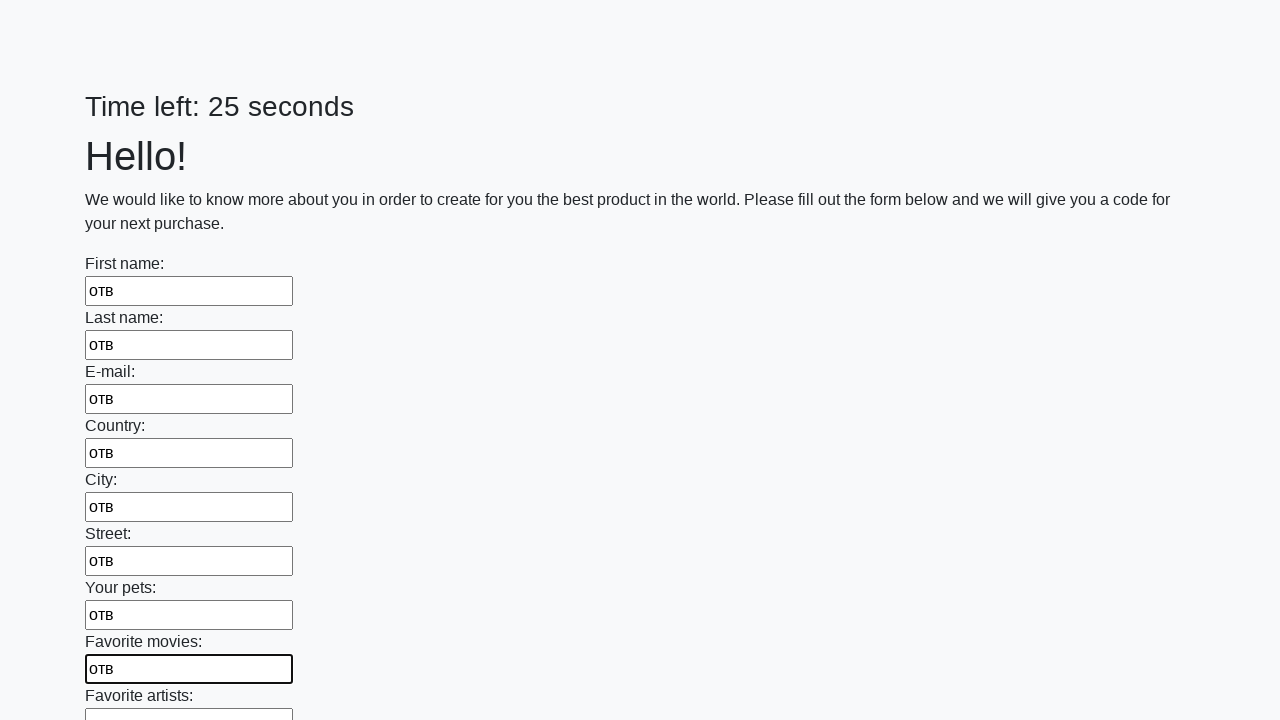

Filled input field with text 'отв' on input >> nth=8
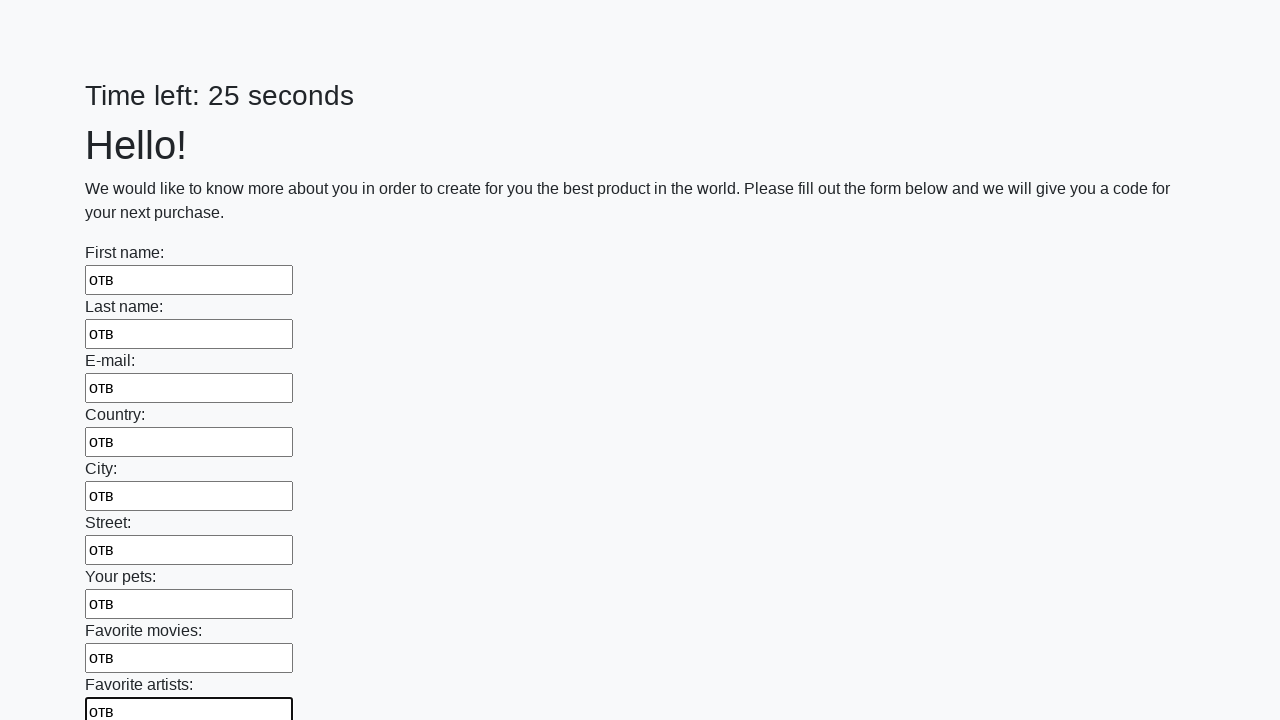

Filled input field with text 'отв' on input >> nth=9
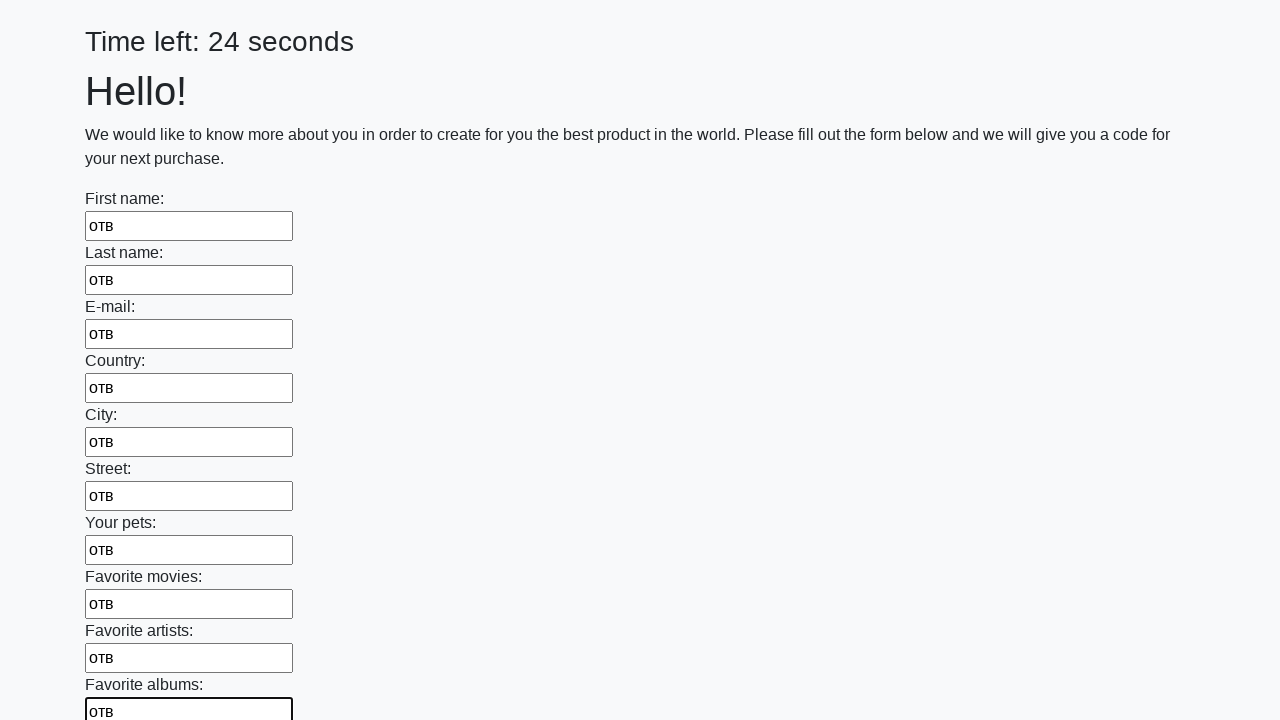

Filled input field with text 'отв' on input >> nth=10
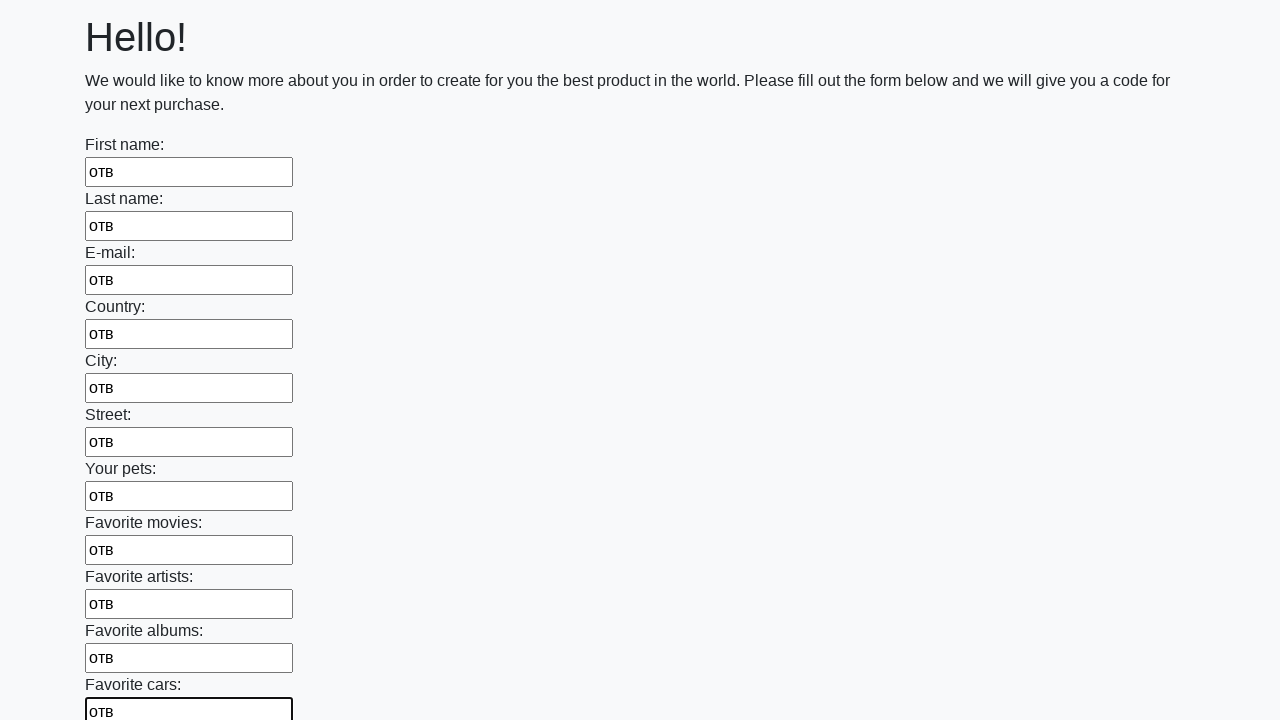

Filled input field with text 'отв' on input >> nth=11
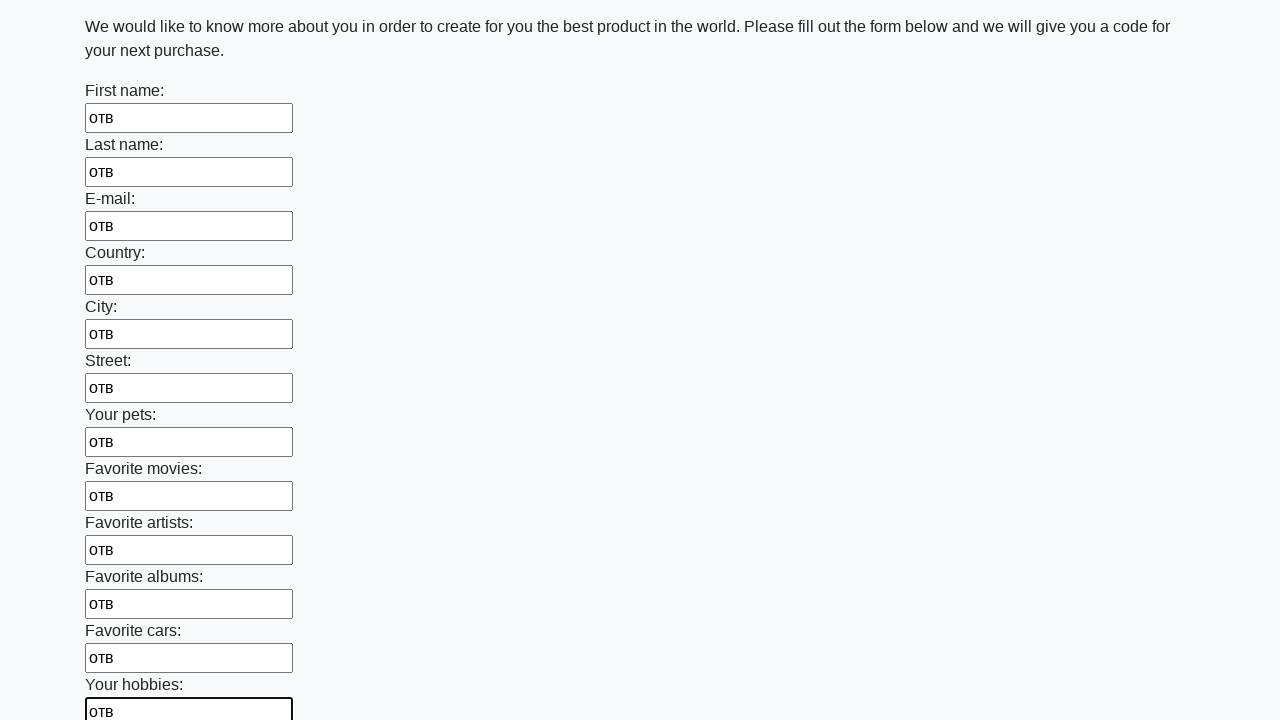

Filled input field with text 'отв' on input >> nth=12
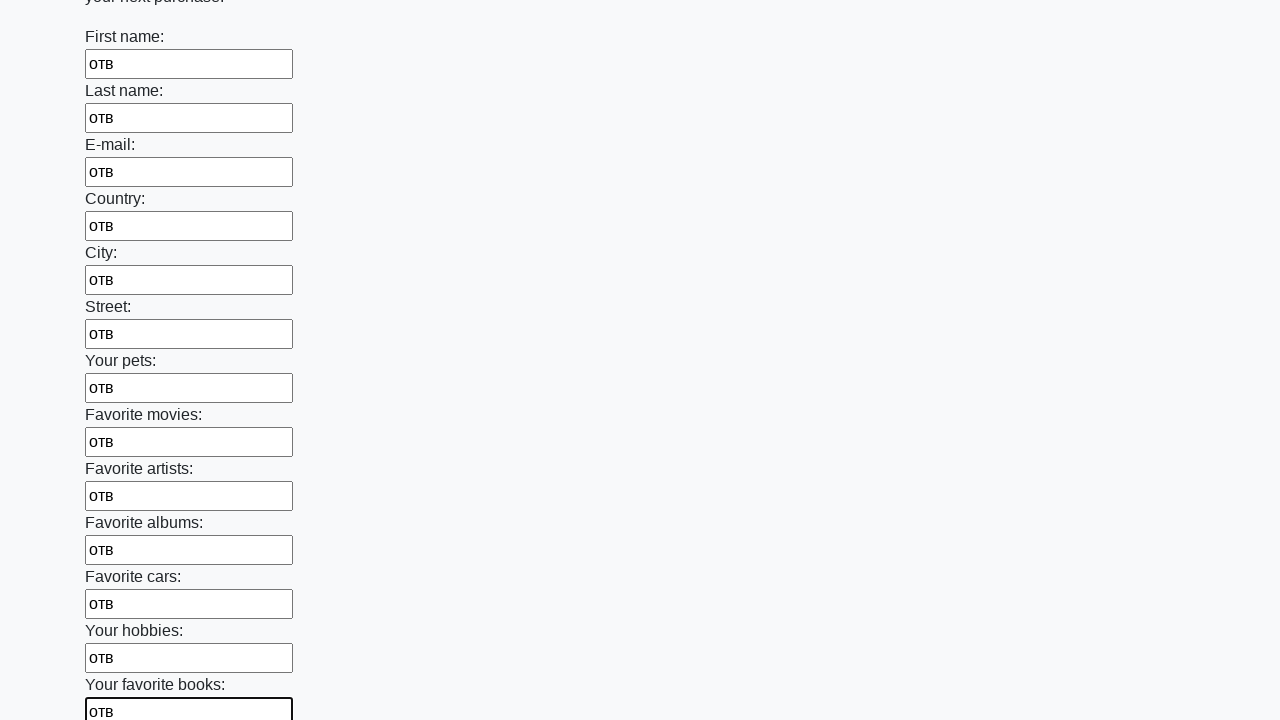

Filled input field with text 'отв' on input >> nth=13
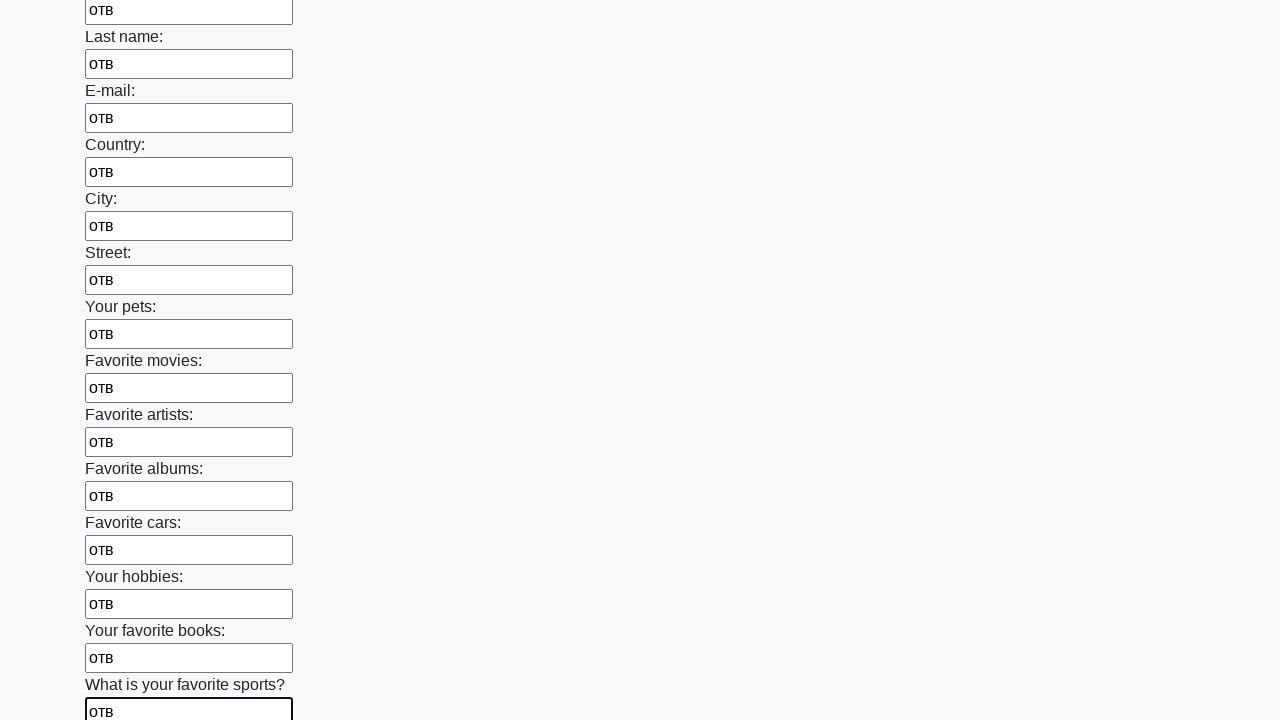

Filled input field with text 'отв' on input >> nth=14
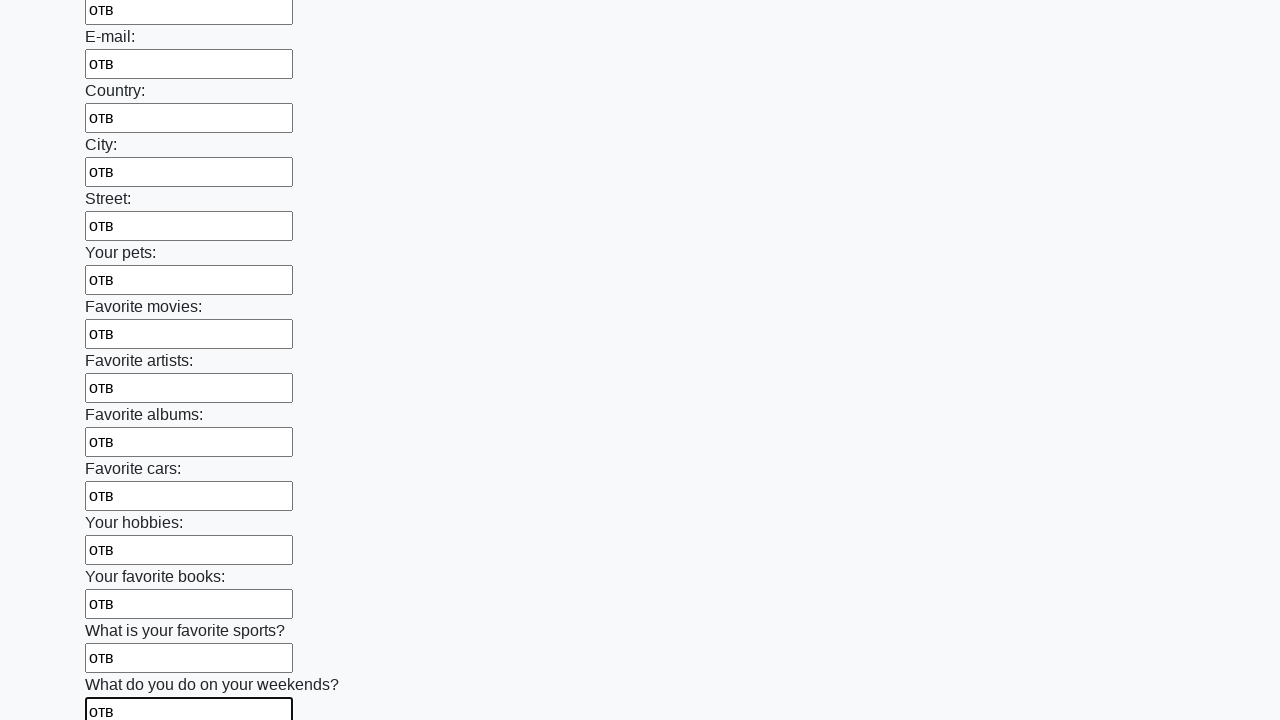

Filled input field with text 'отв' on input >> nth=15
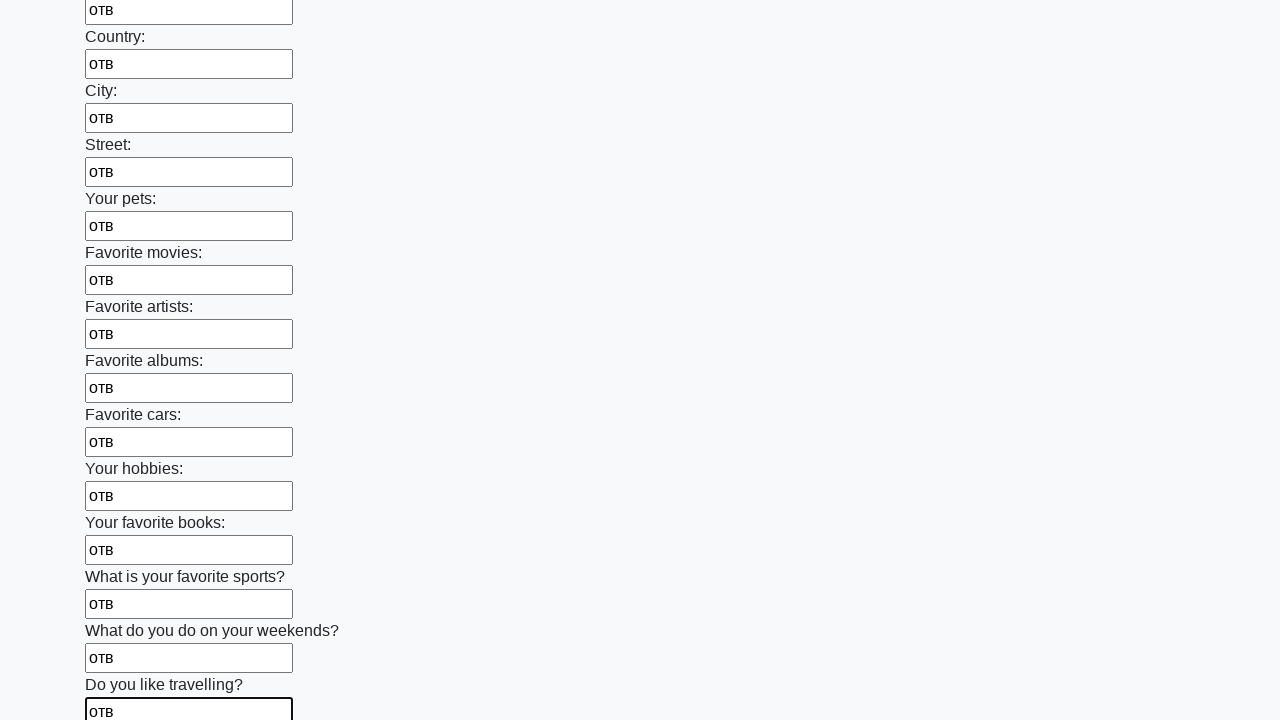

Filled input field with text 'отв' on input >> nth=16
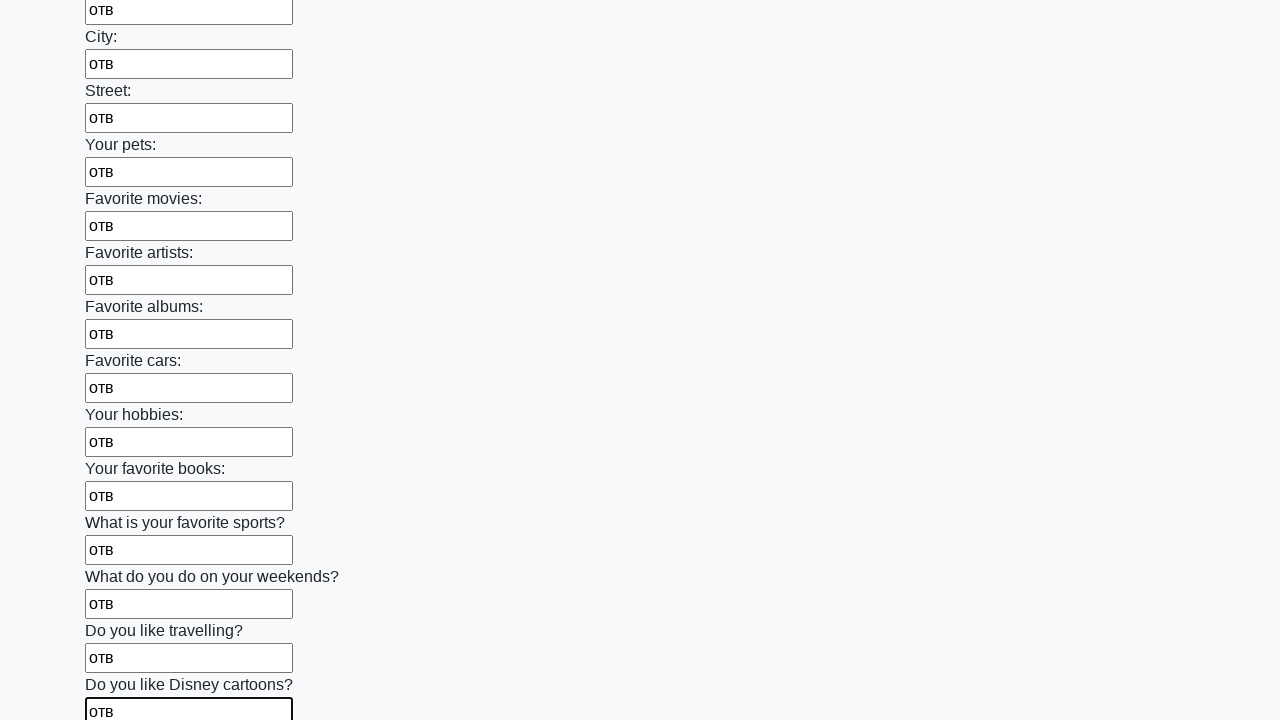

Filled input field with text 'отв' on input >> nth=17
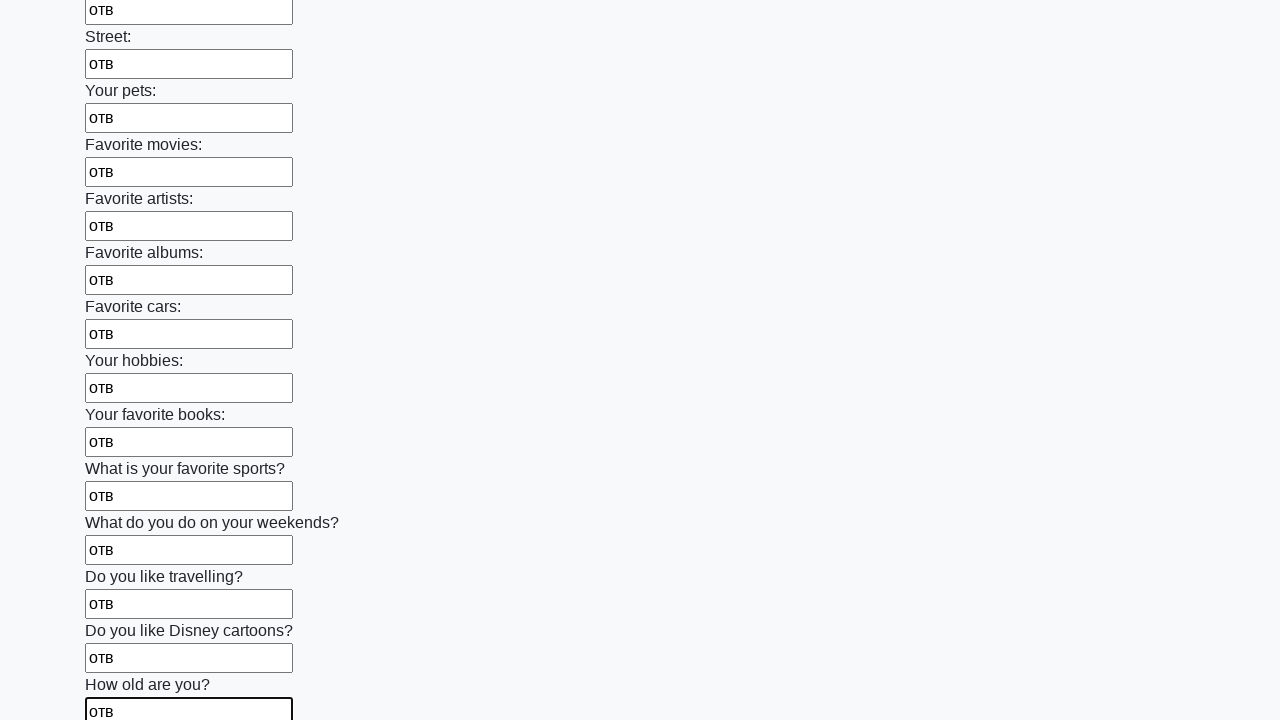

Filled input field with text 'отв' on input >> nth=18
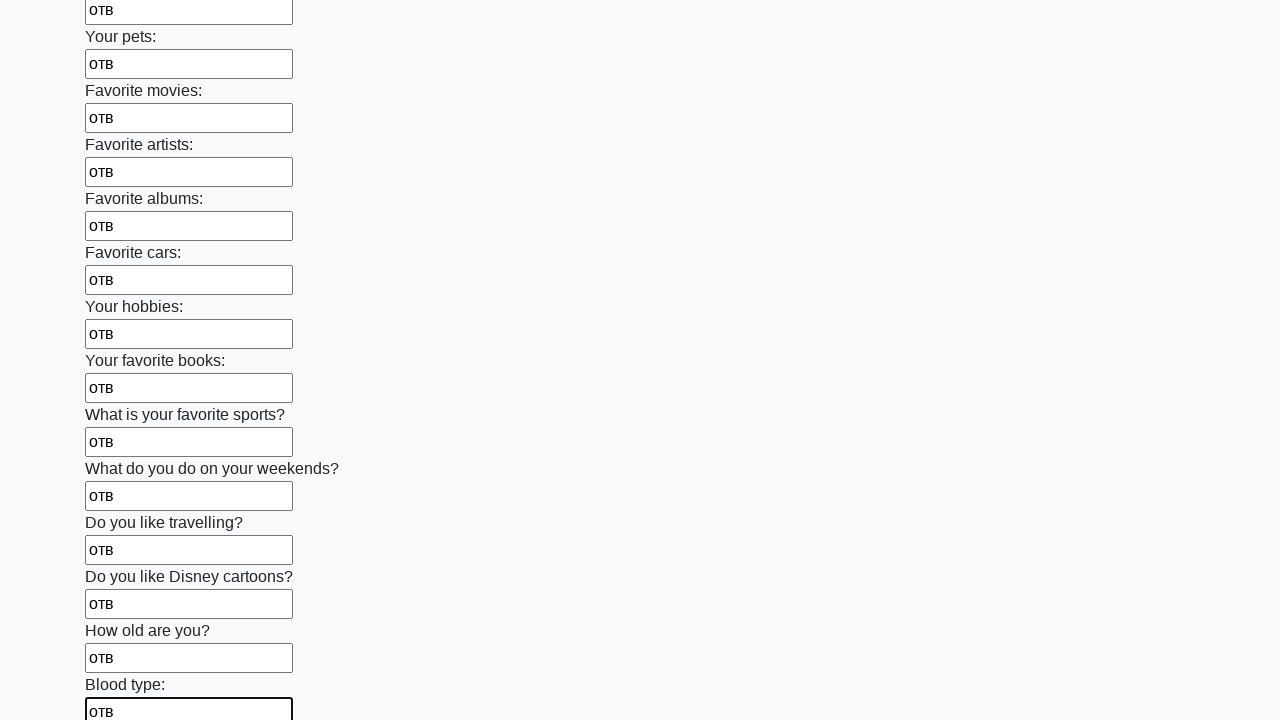

Filled input field with text 'отв' on input >> nth=19
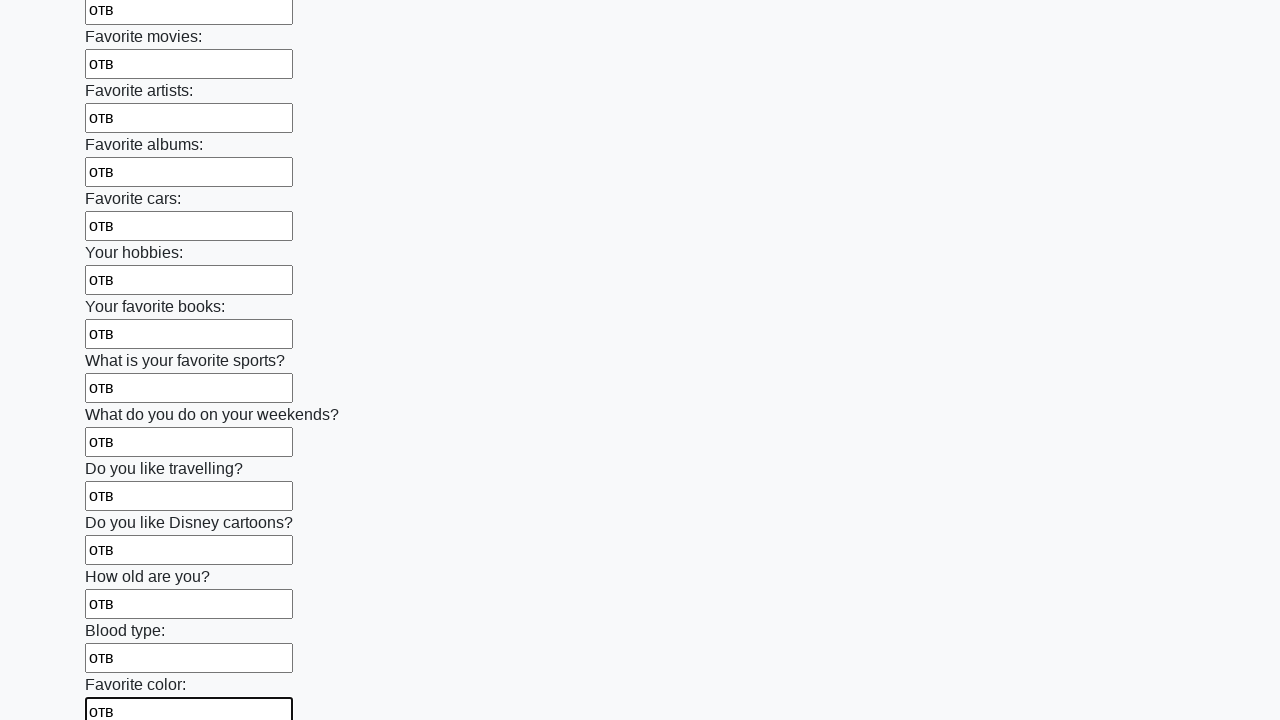

Filled input field with text 'отв' on input >> nth=20
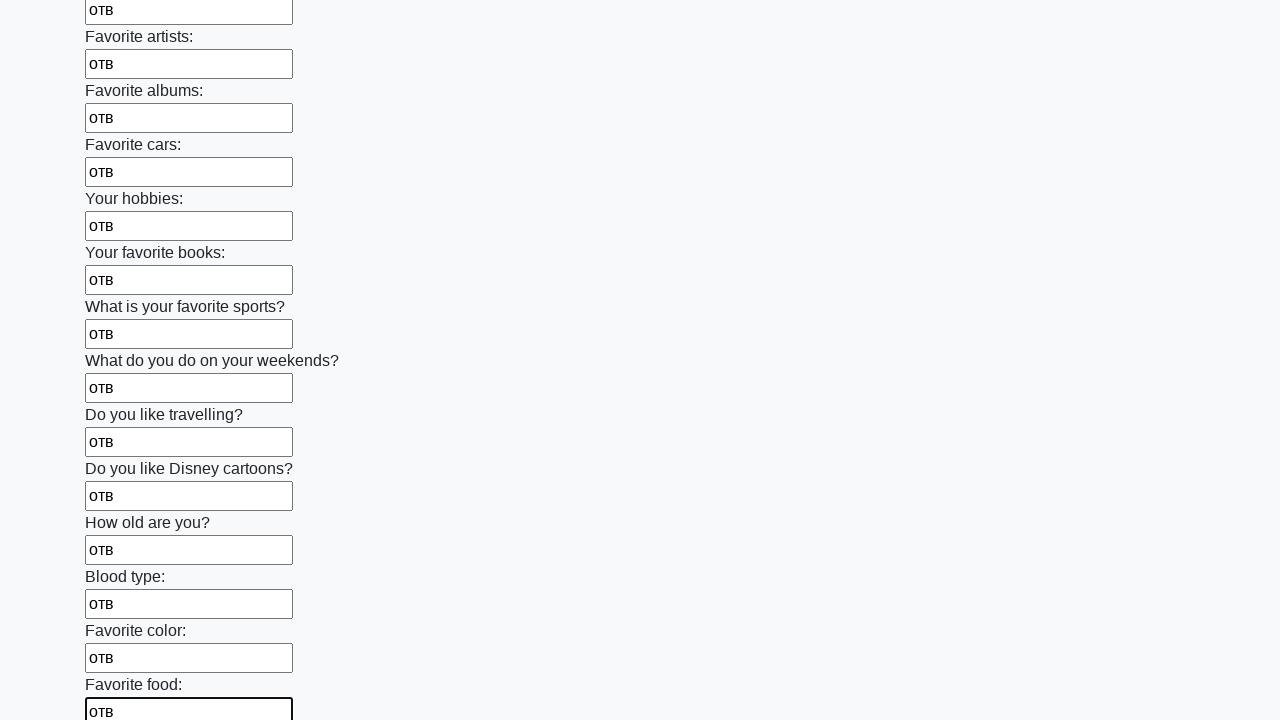

Filled input field with text 'отв' on input >> nth=21
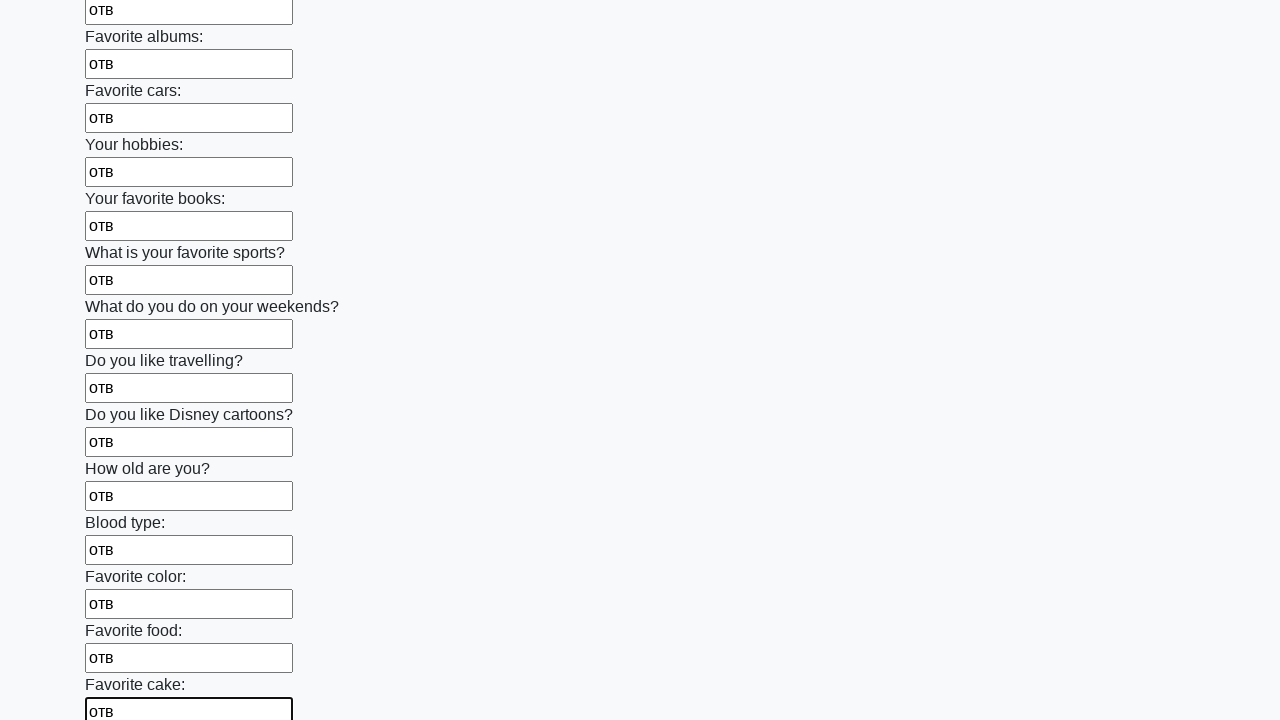

Filled input field with text 'отв' on input >> nth=22
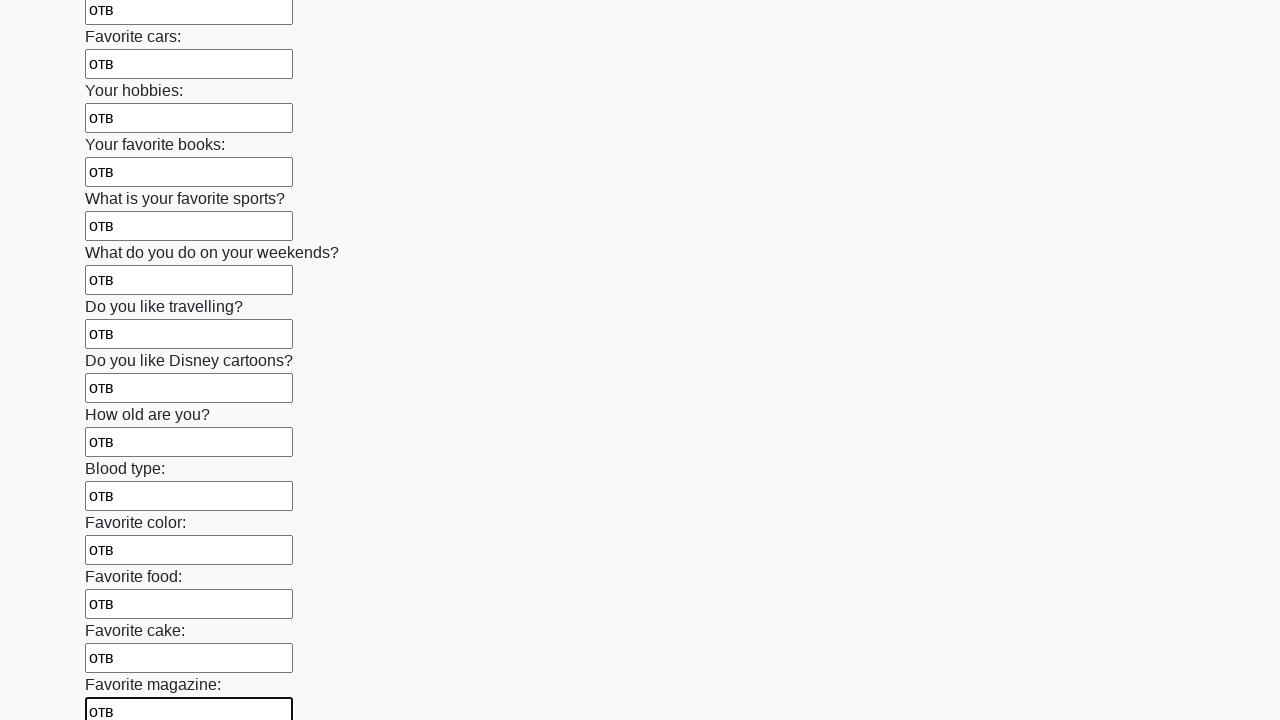

Filled input field with text 'отв' on input >> nth=23
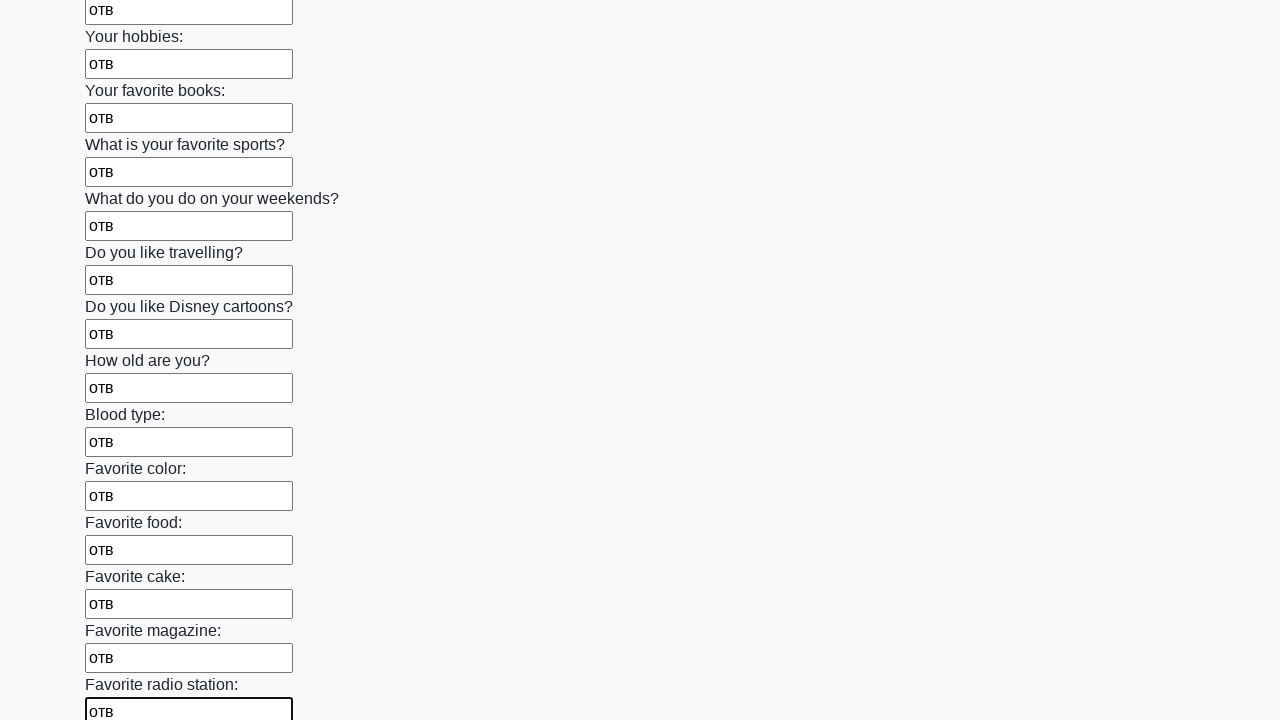

Filled input field with text 'отв' on input >> nth=24
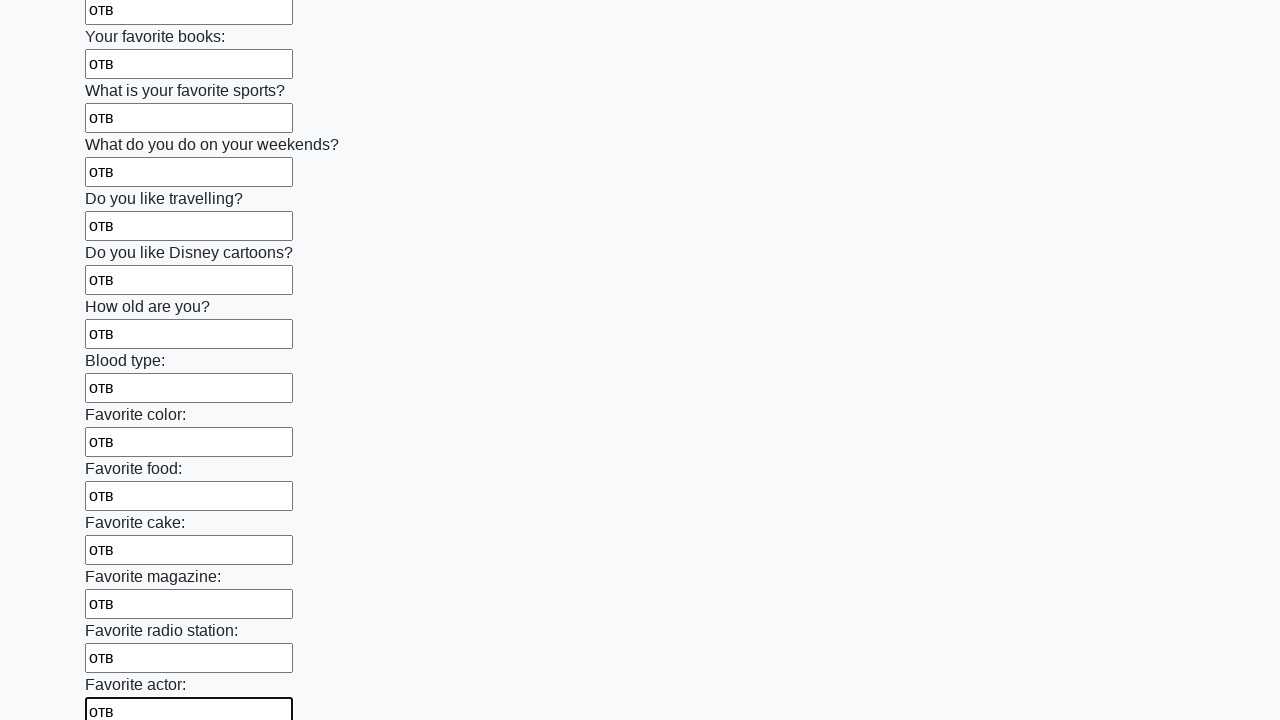

Filled input field with text 'отв' on input >> nth=25
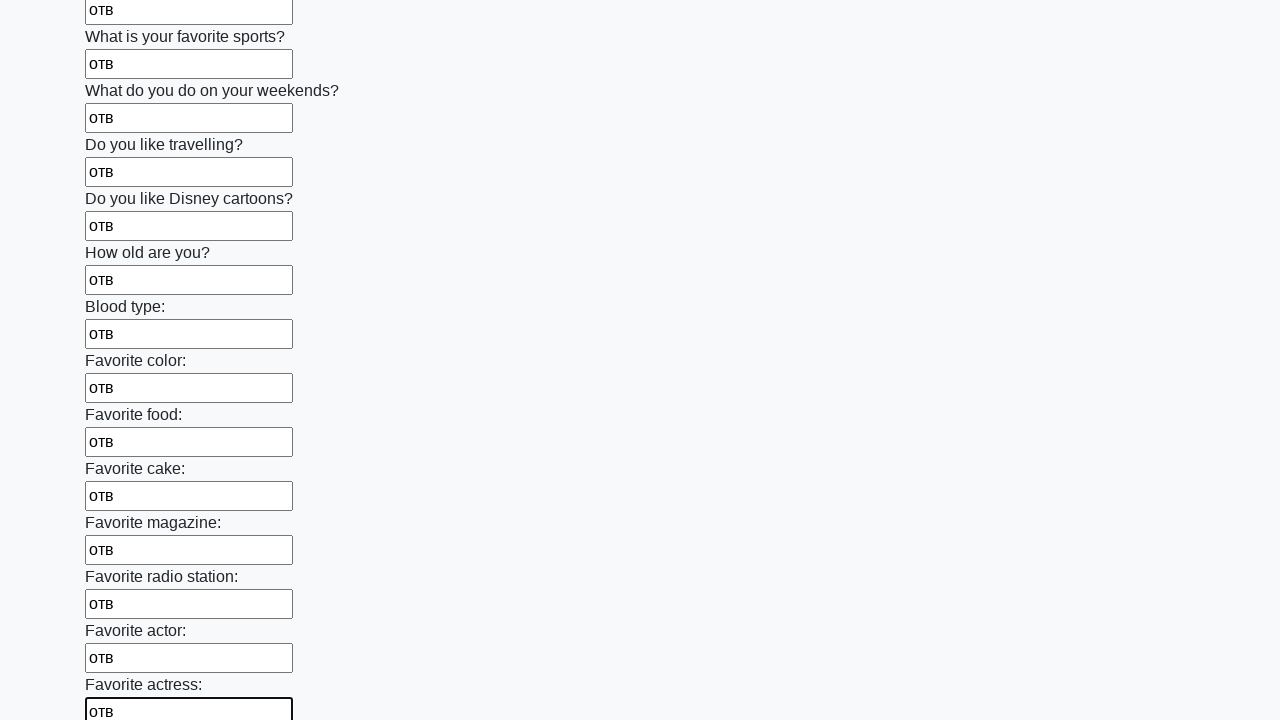

Filled input field with text 'отв' on input >> nth=26
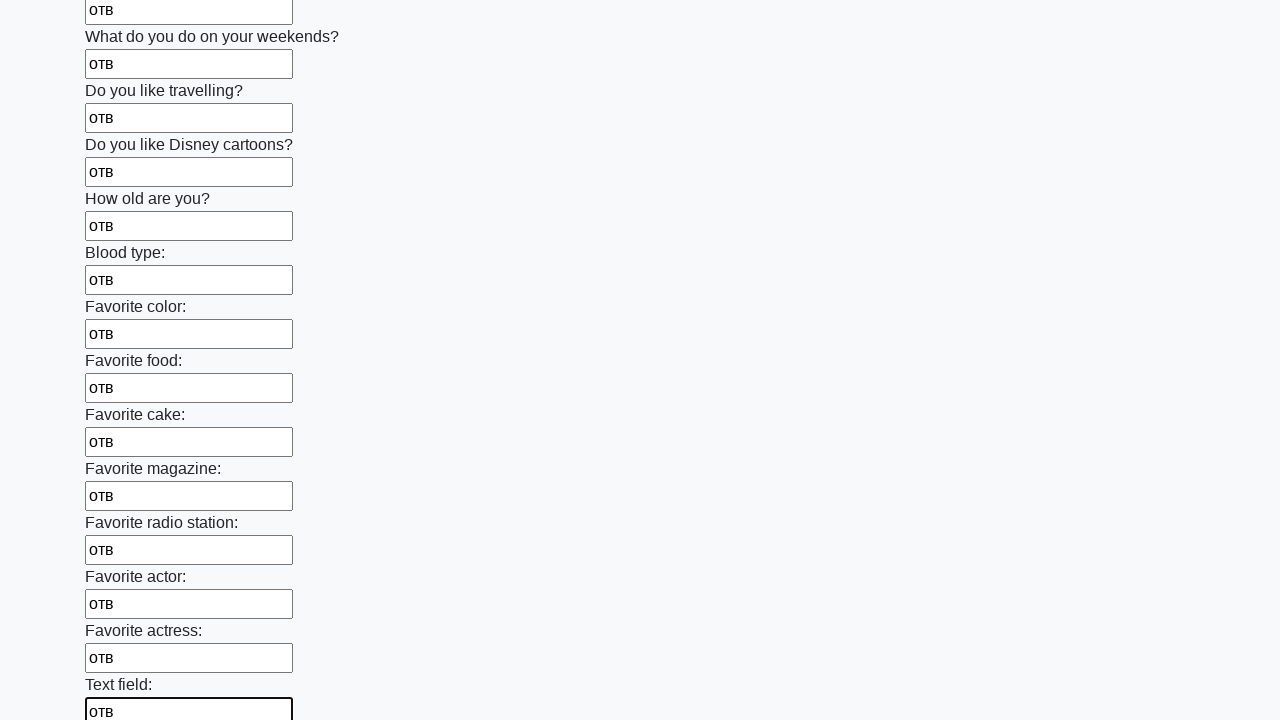

Filled input field with text 'отв' on input >> nth=27
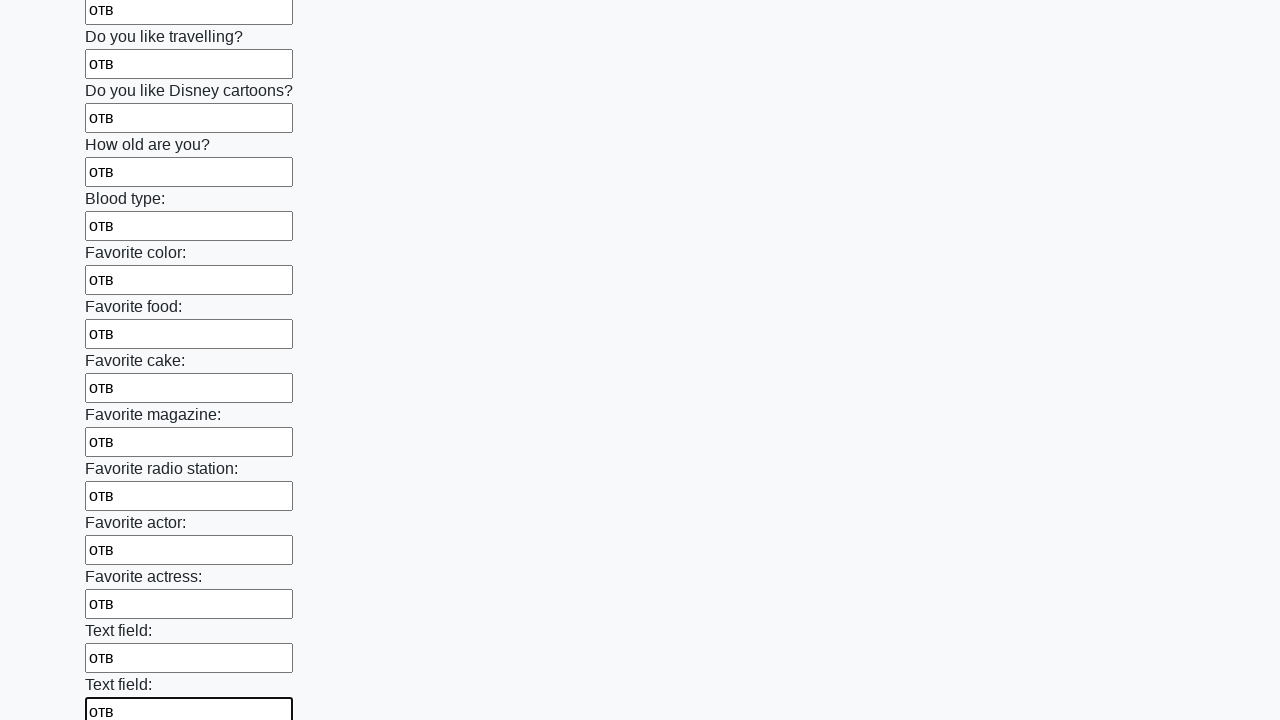

Filled input field with text 'отв' on input >> nth=28
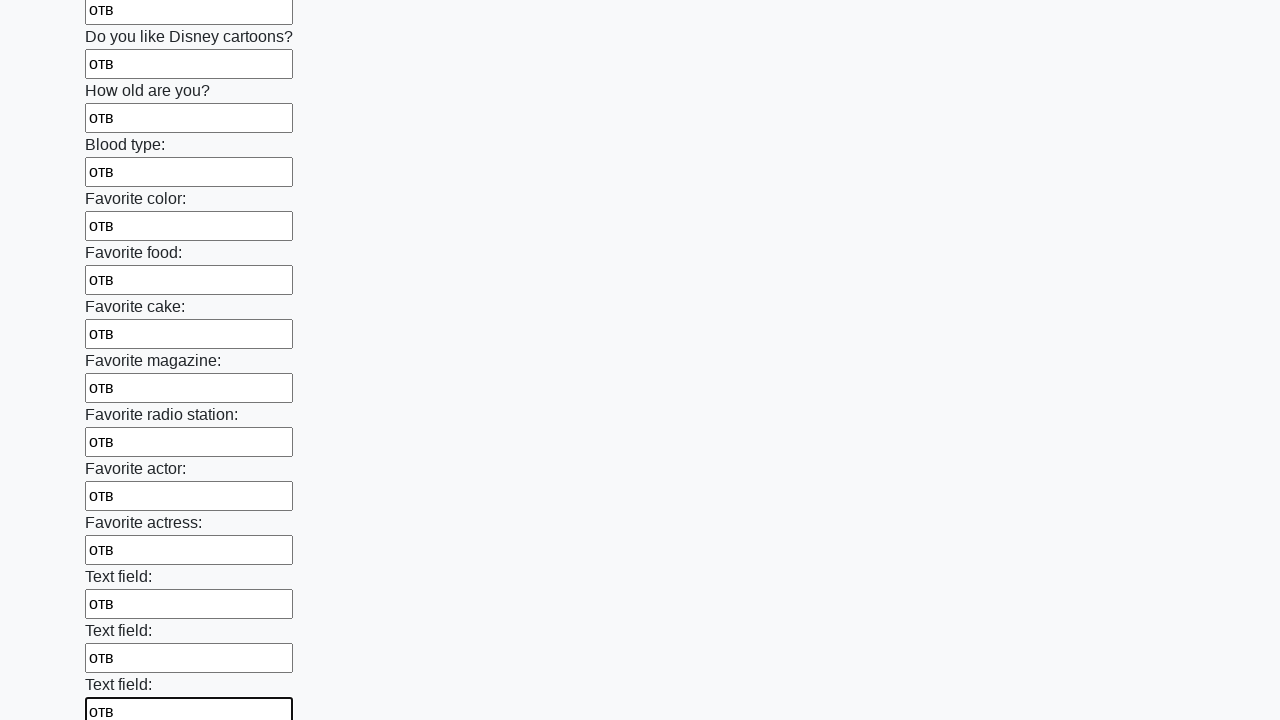

Filled input field with text 'отв' on input >> nth=29
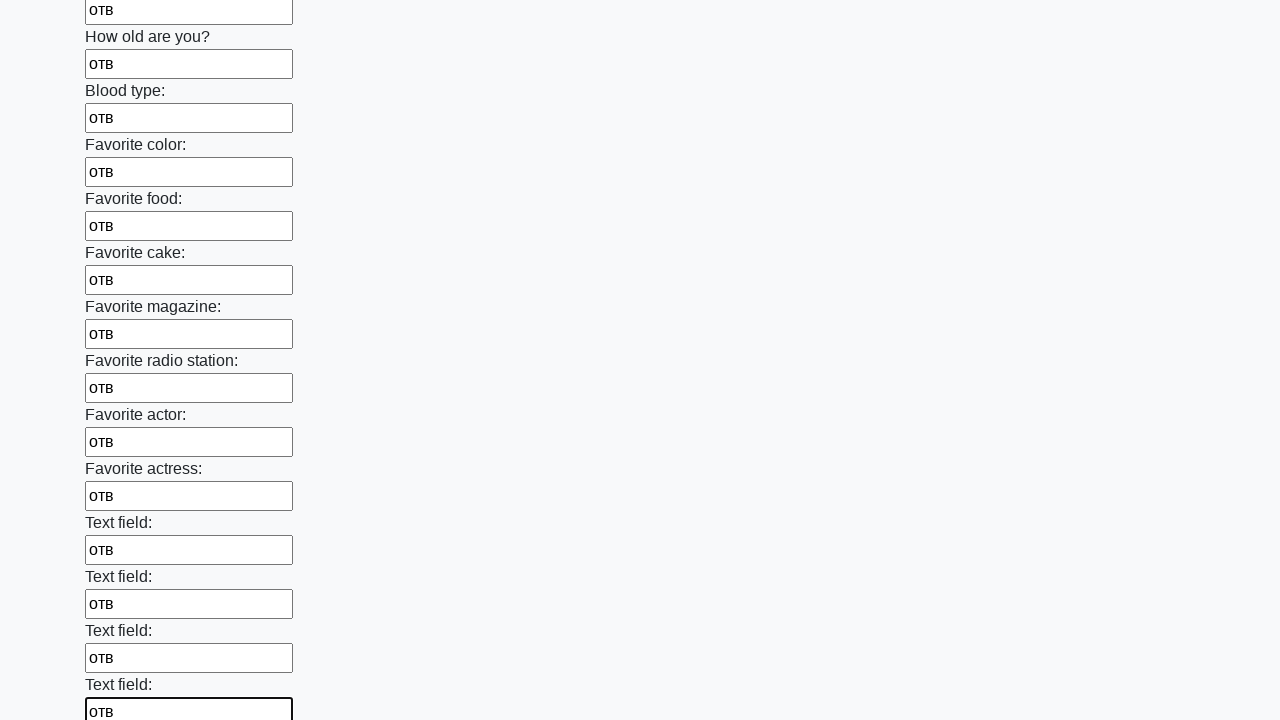

Filled input field with text 'отв' on input >> nth=30
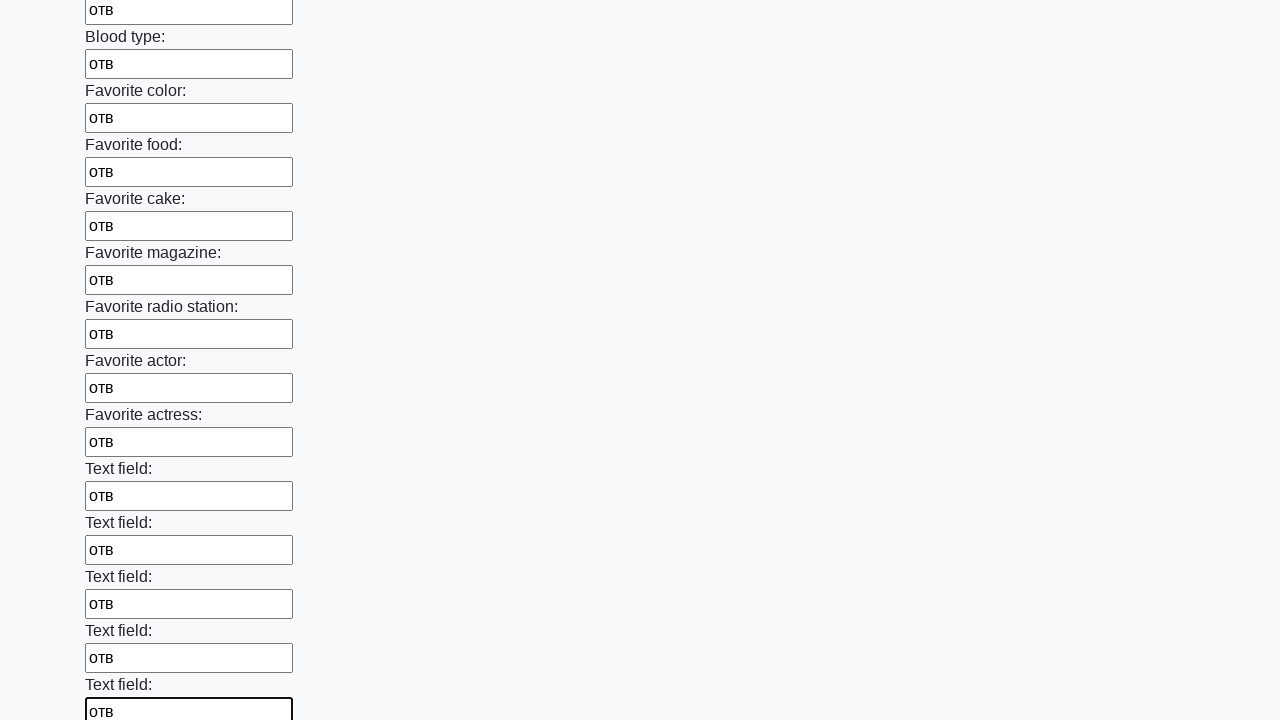

Filled input field with text 'отв' on input >> nth=31
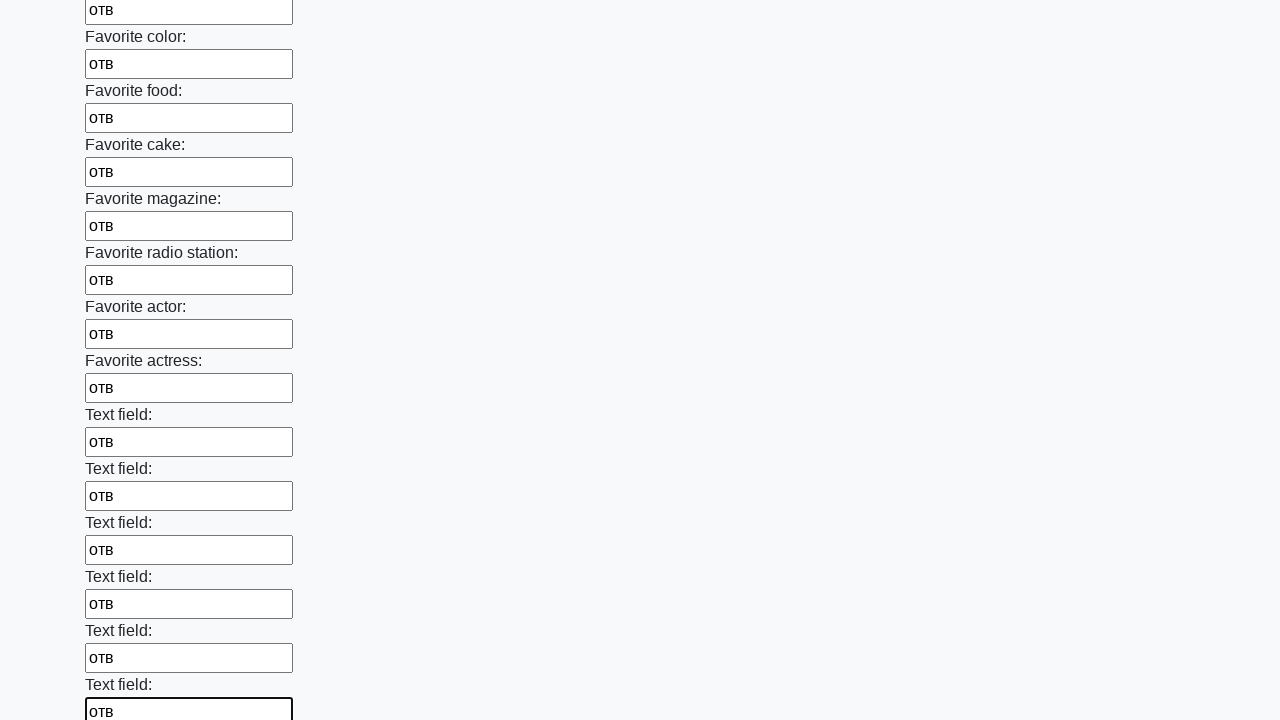

Filled input field with text 'отв' on input >> nth=32
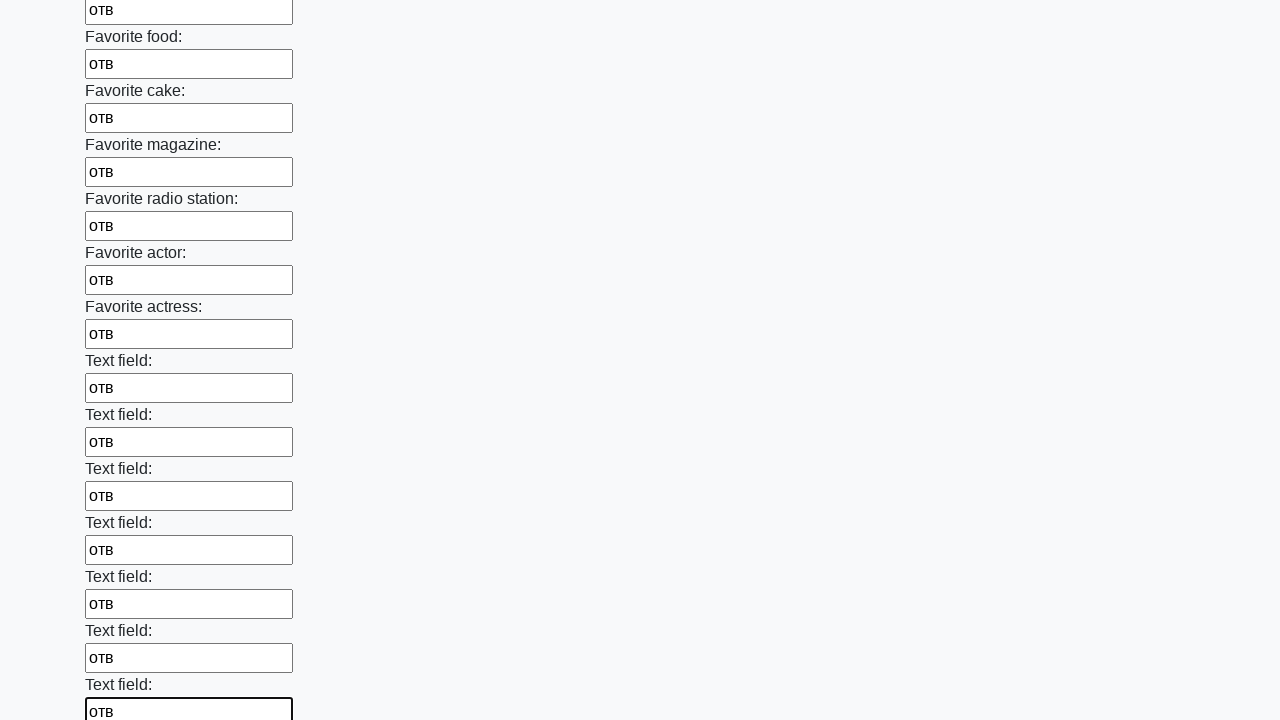

Filled input field with text 'отв' on input >> nth=33
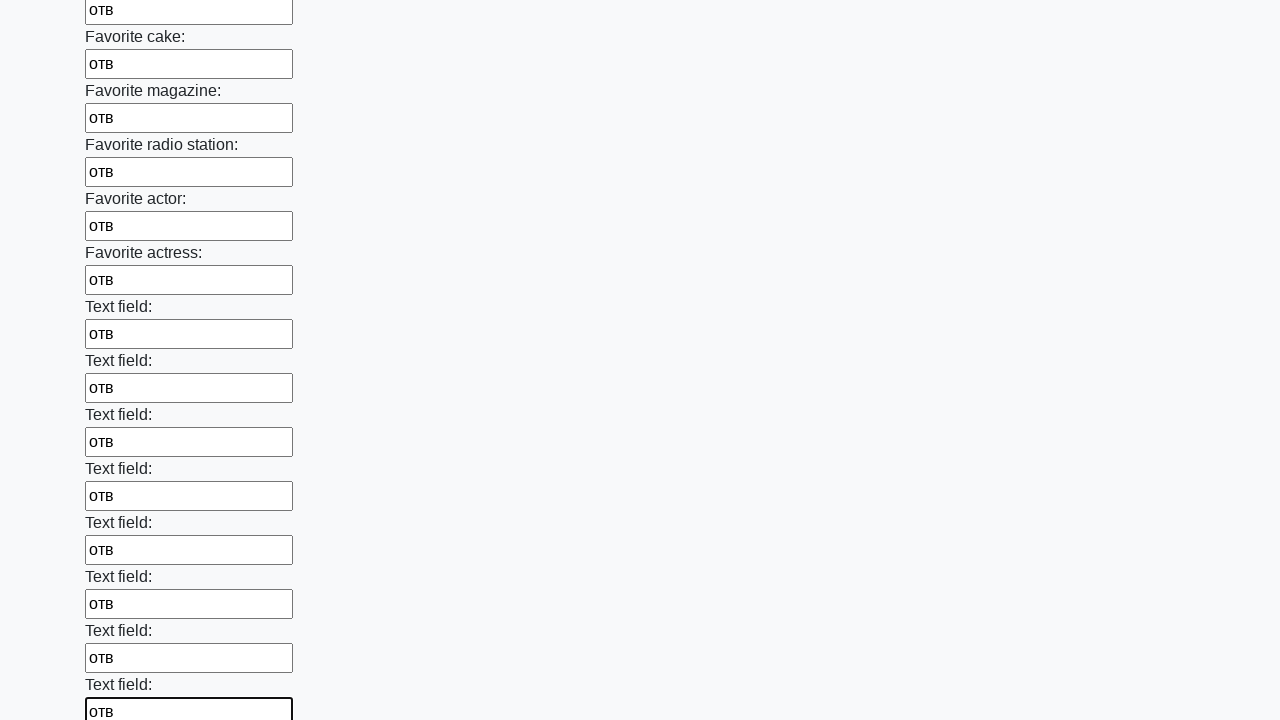

Filled input field with text 'отв' on input >> nth=34
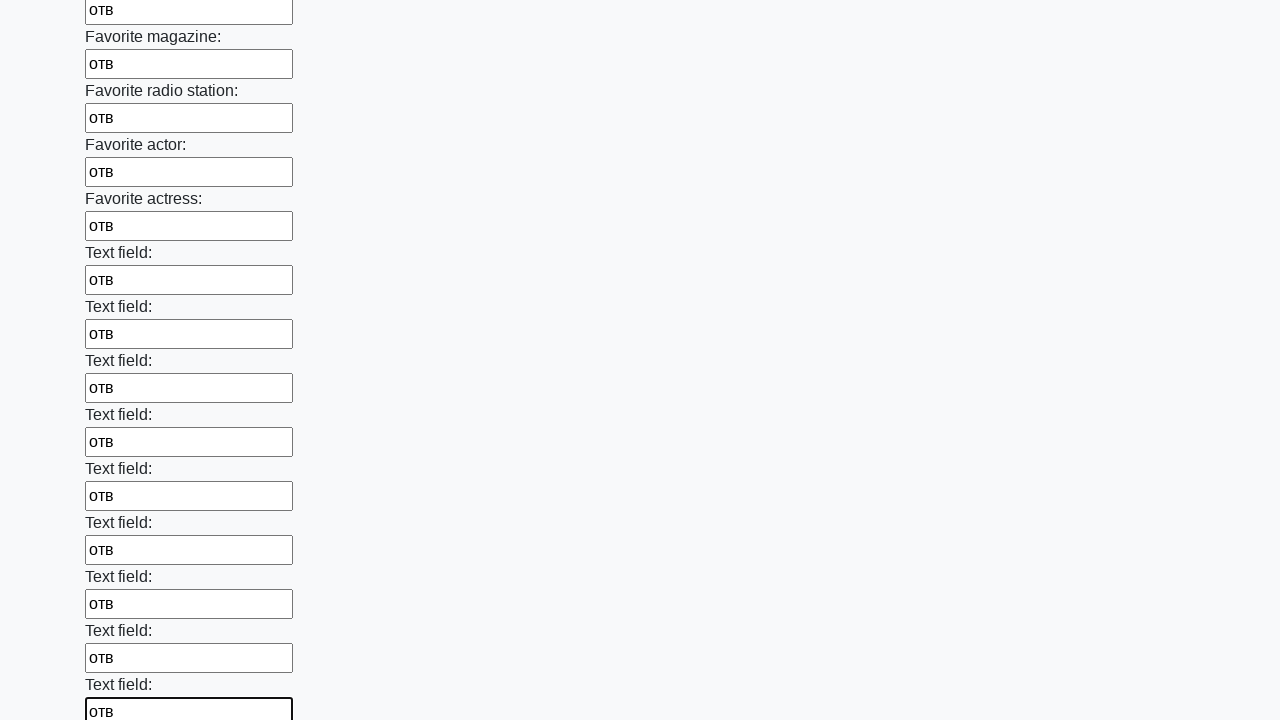

Filled input field with text 'отв' on input >> nth=35
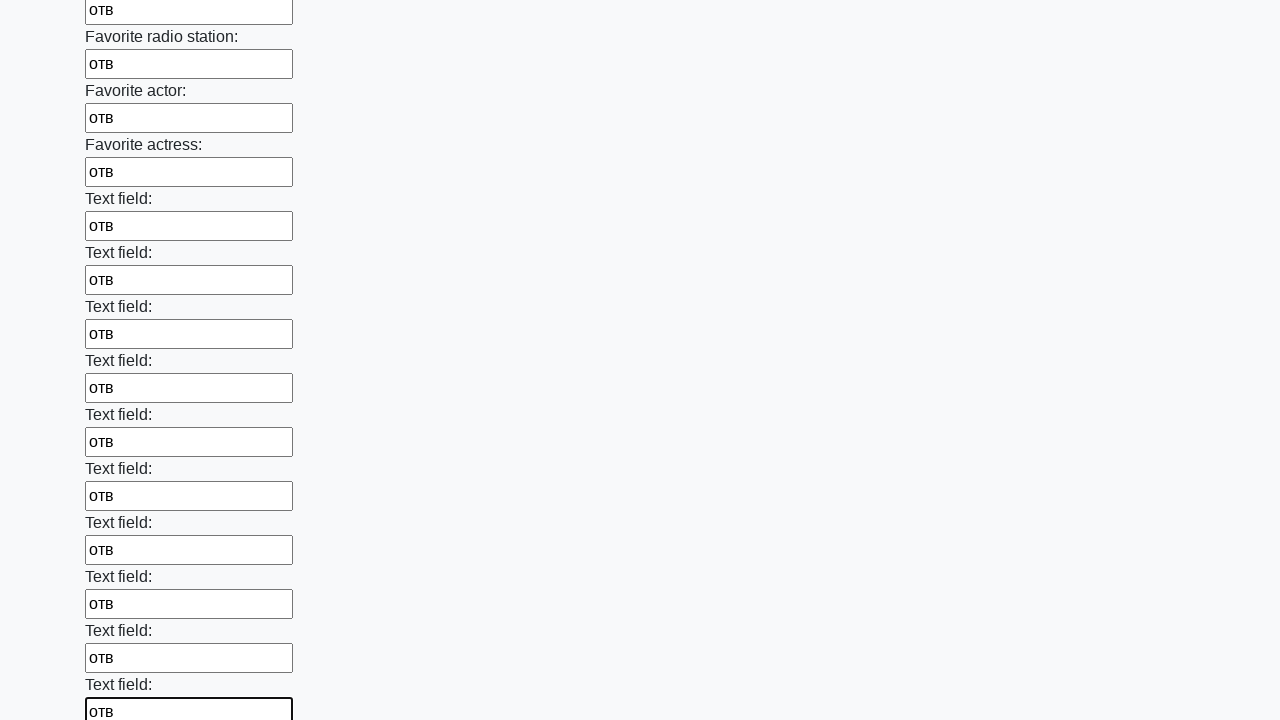

Filled input field with text 'отв' on input >> nth=36
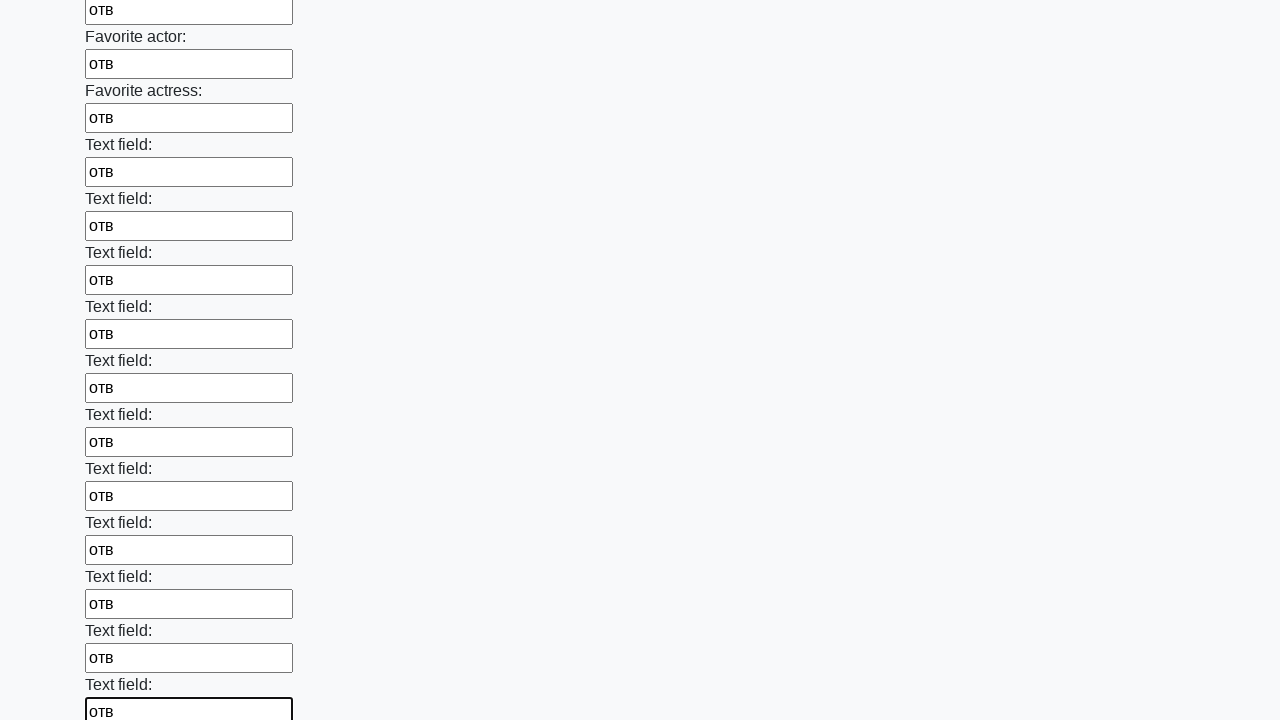

Filled input field with text 'отв' on input >> nth=37
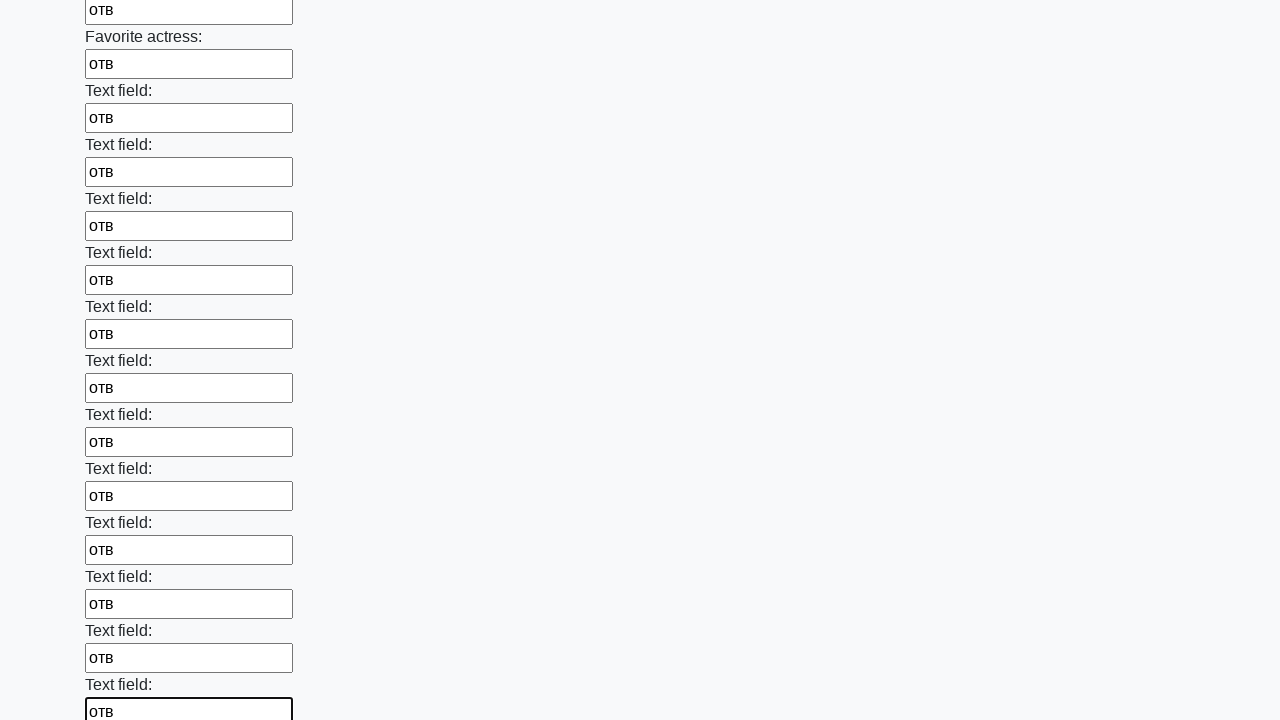

Filled input field with text 'отв' on input >> nth=38
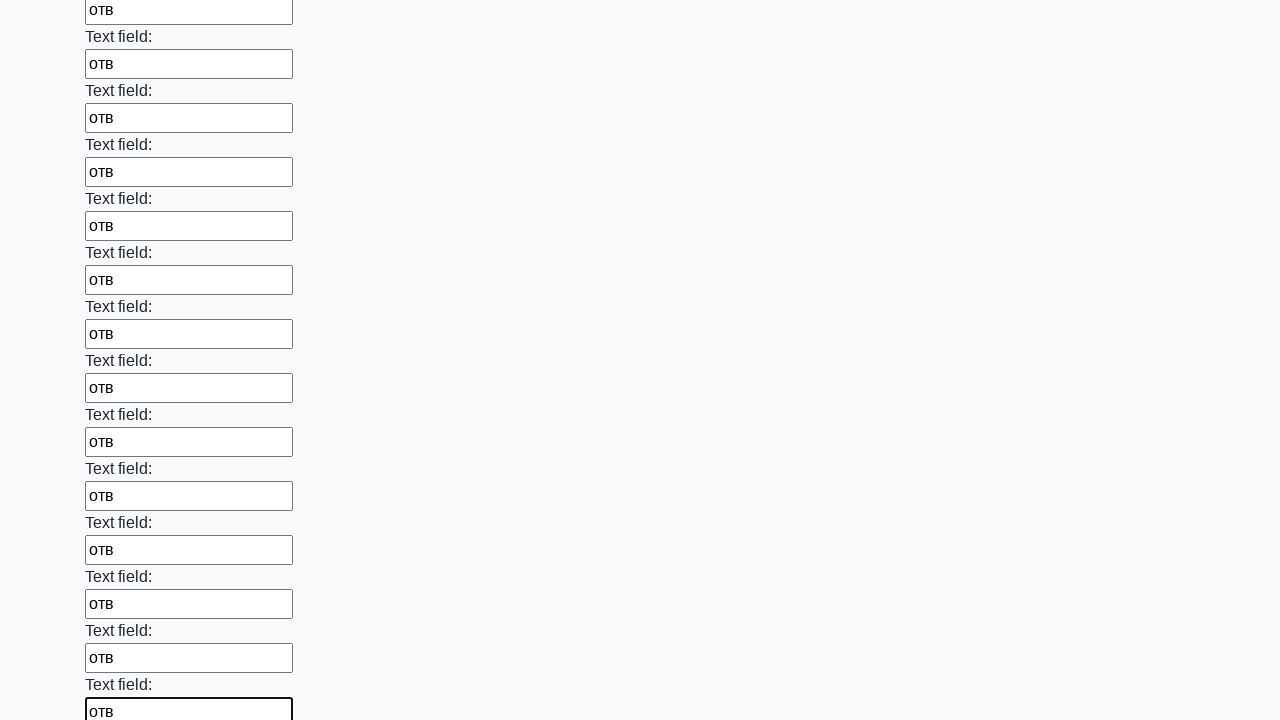

Filled input field with text 'отв' on input >> nth=39
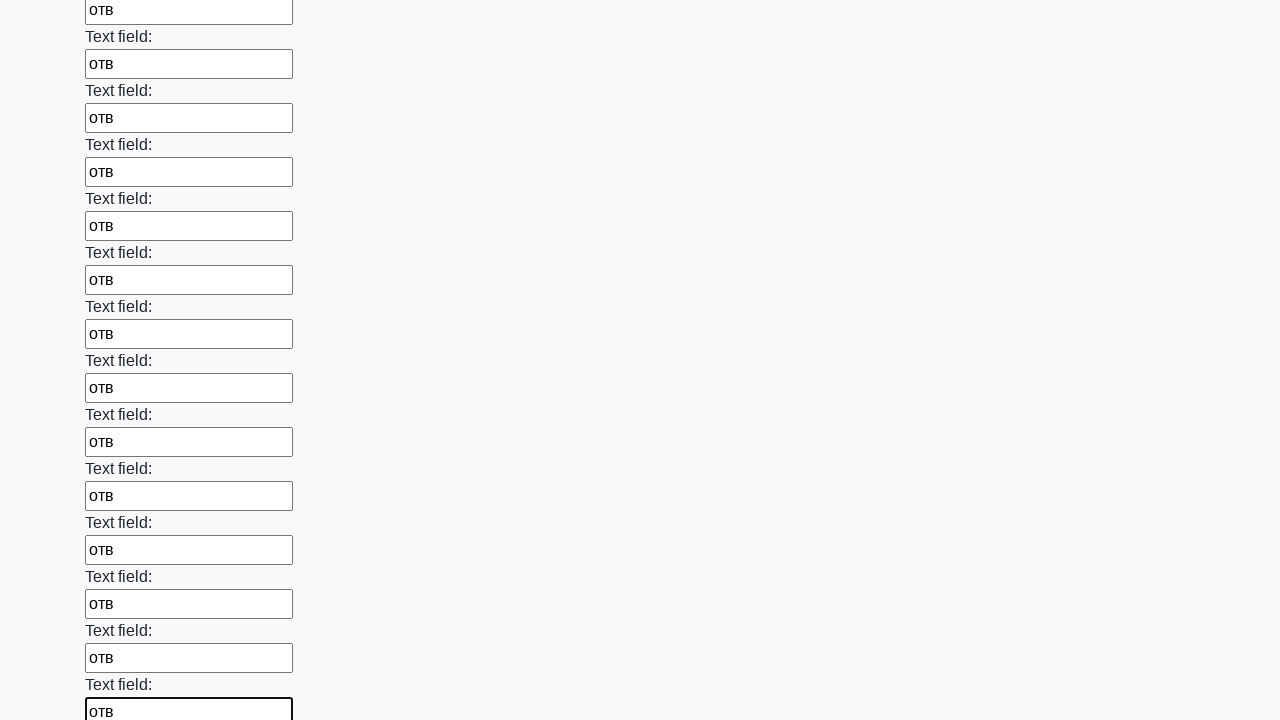

Filled input field with text 'отв' on input >> nth=40
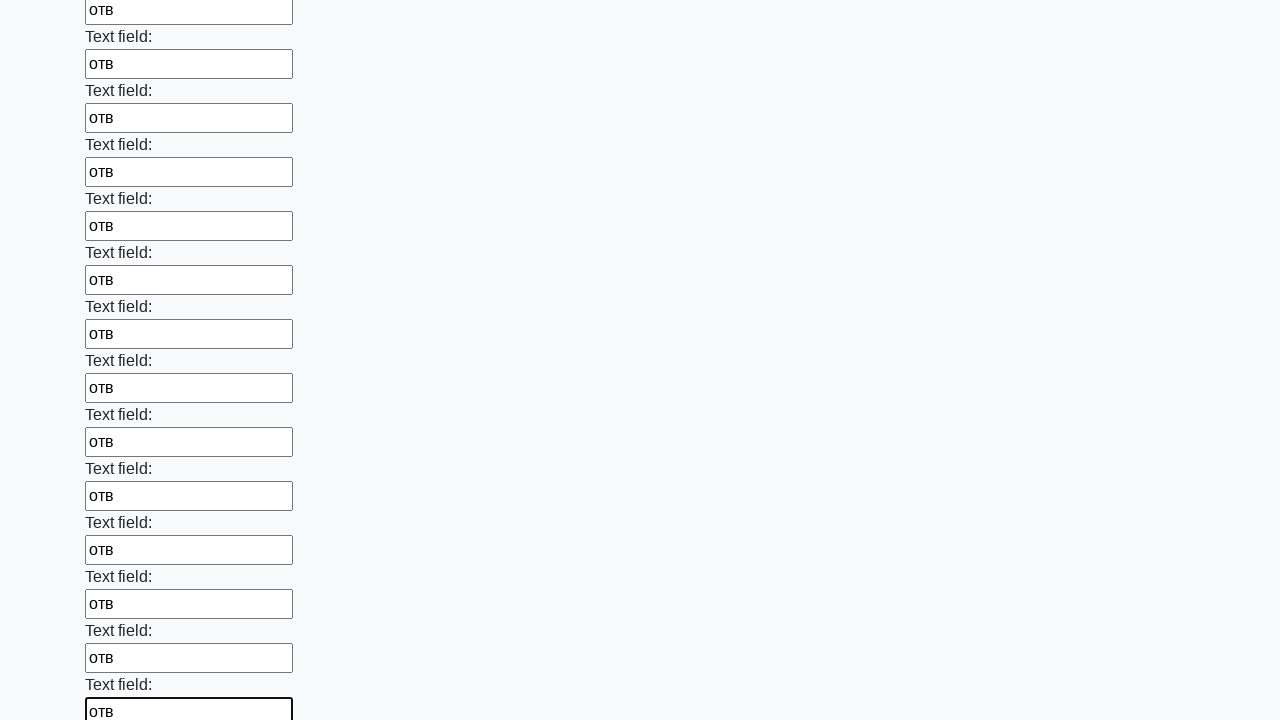

Filled input field with text 'отв' on input >> nth=41
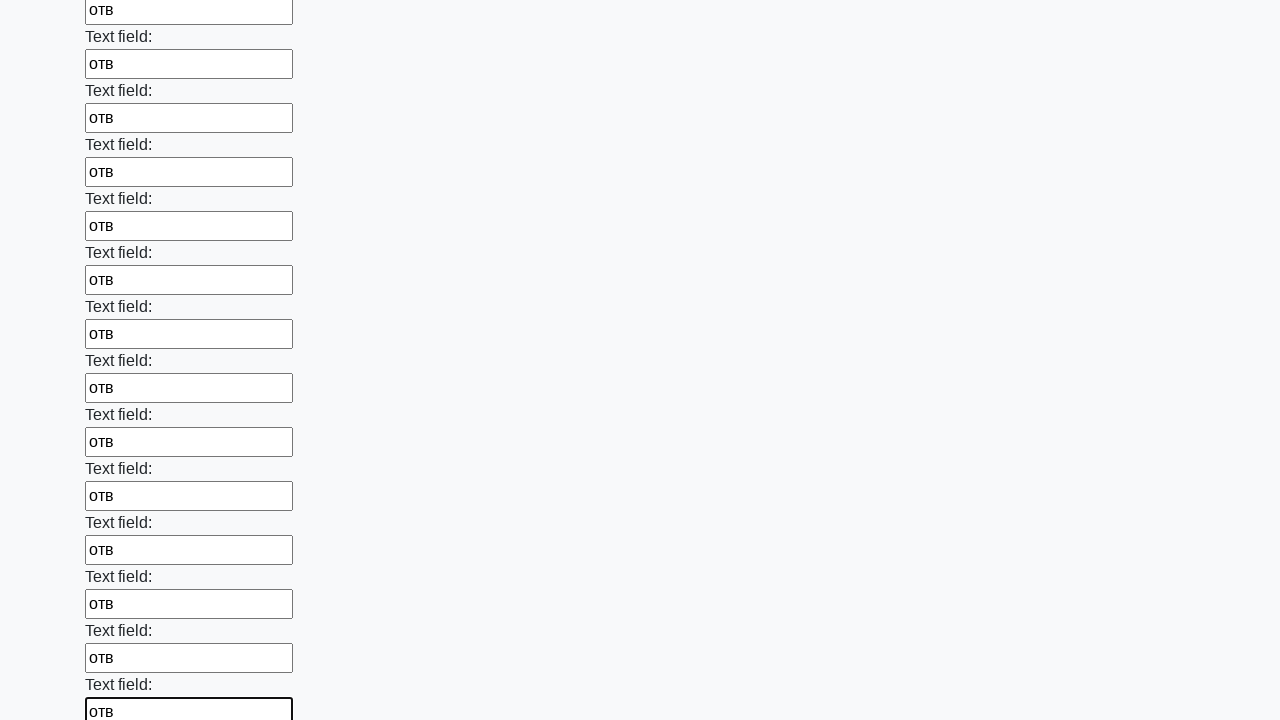

Filled input field with text 'отв' on input >> nth=42
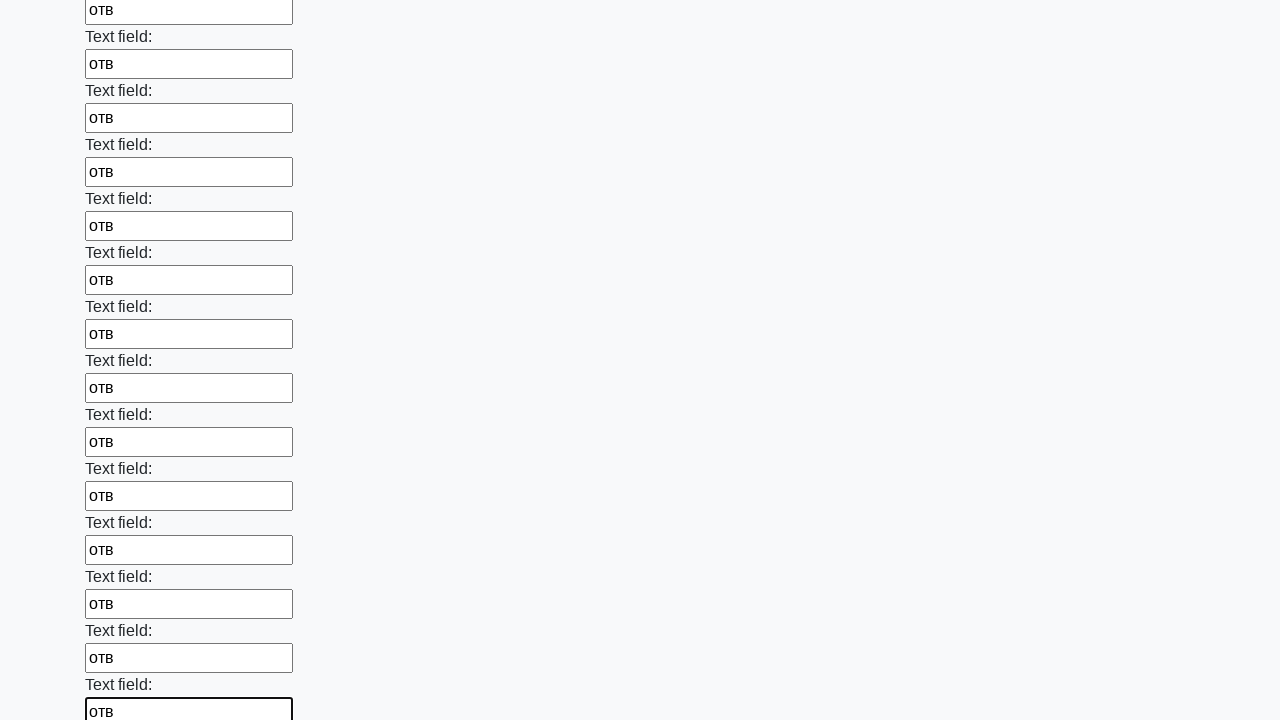

Filled input field with text 'отв' on input >> nth=43
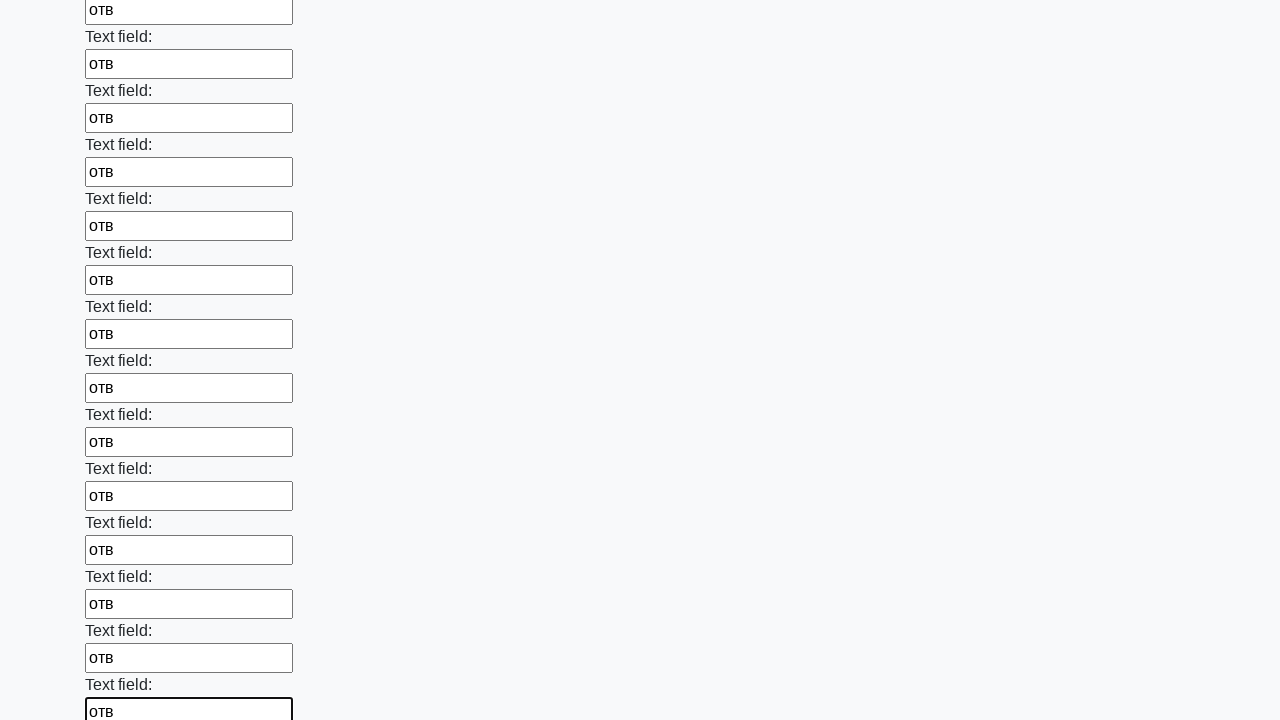

Filled input field with text 'отв' on input >> nth=44
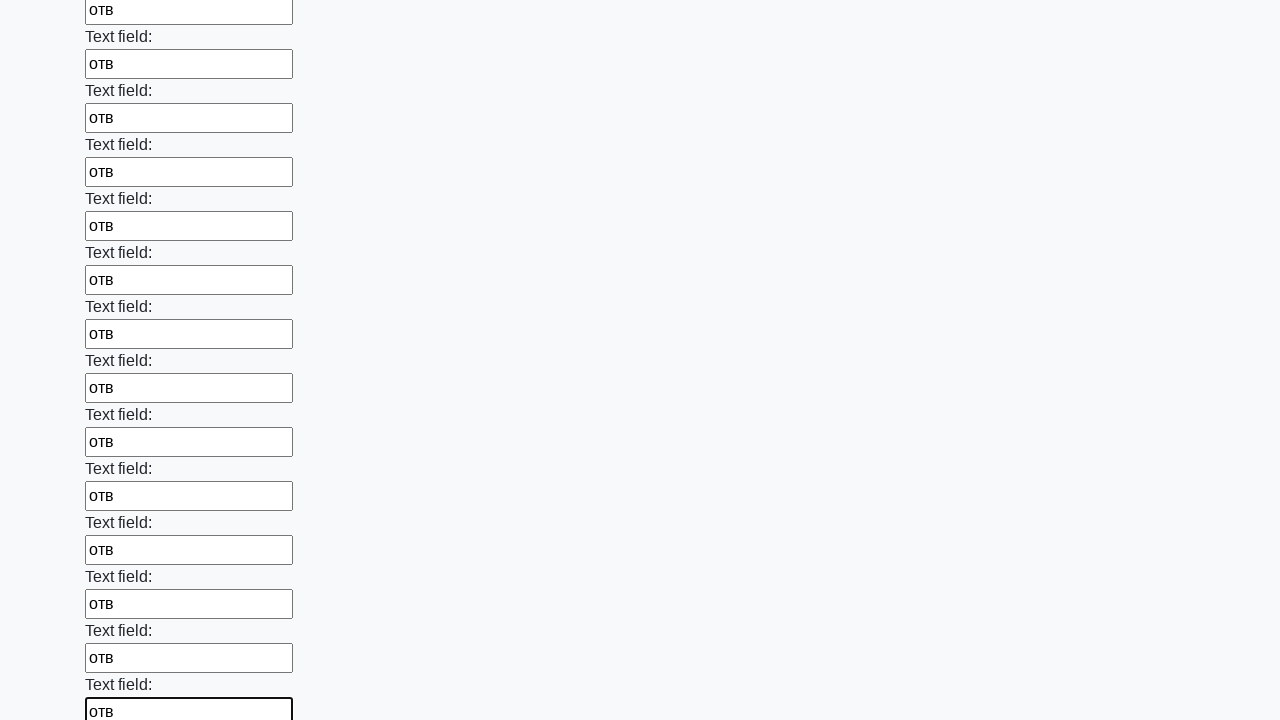

Filled input field with text 'отв' on input >> nth=45
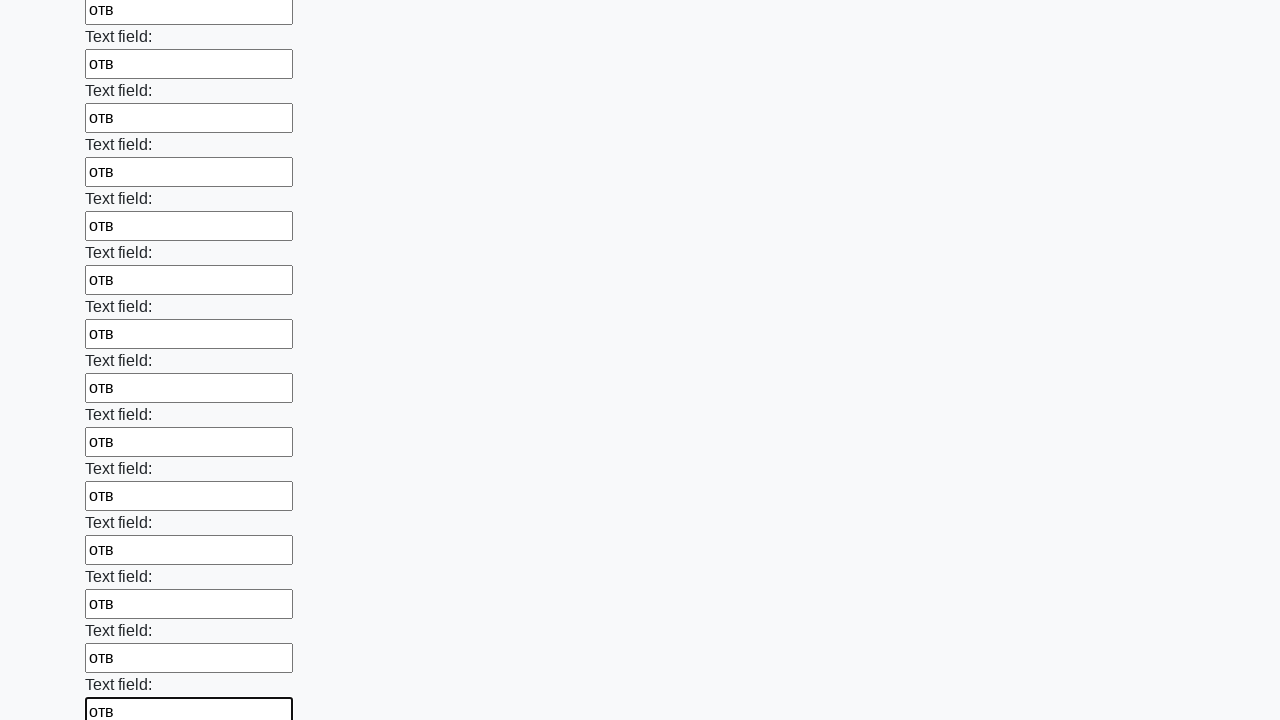

Filled input field with text 'отв' on input >> nth=46
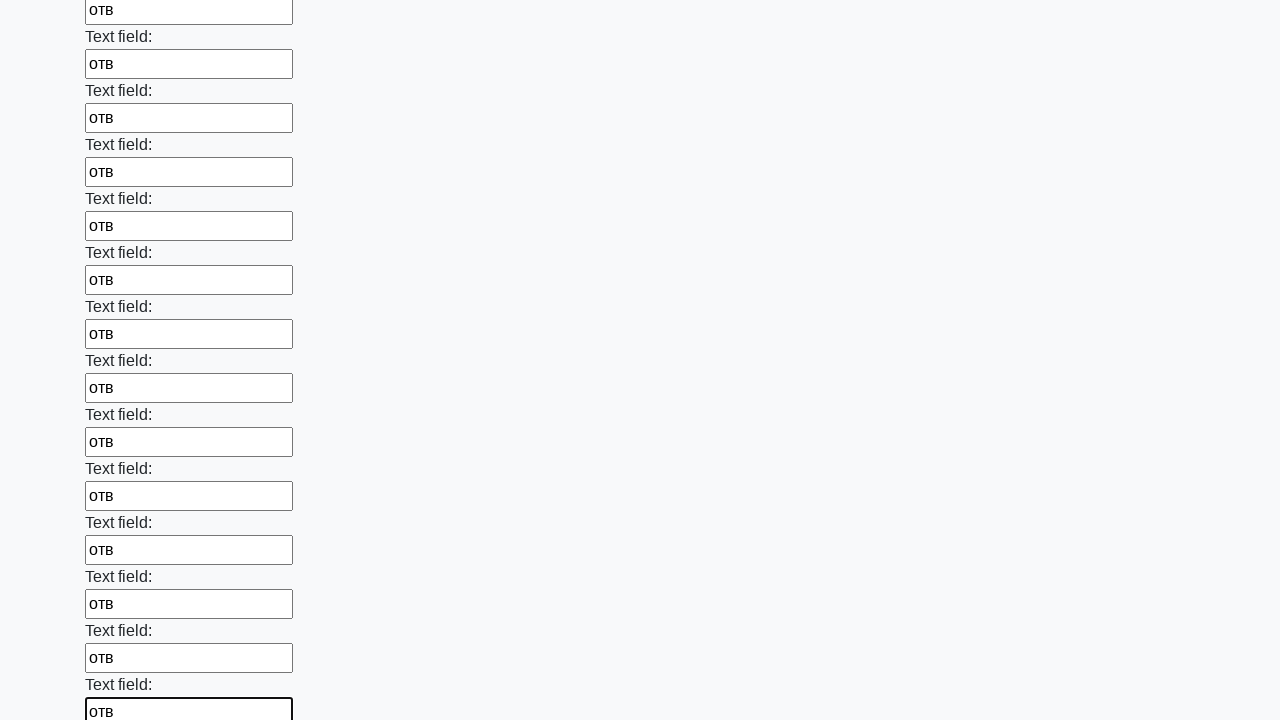

Filled input field with text 'отв' on input >> nth=47
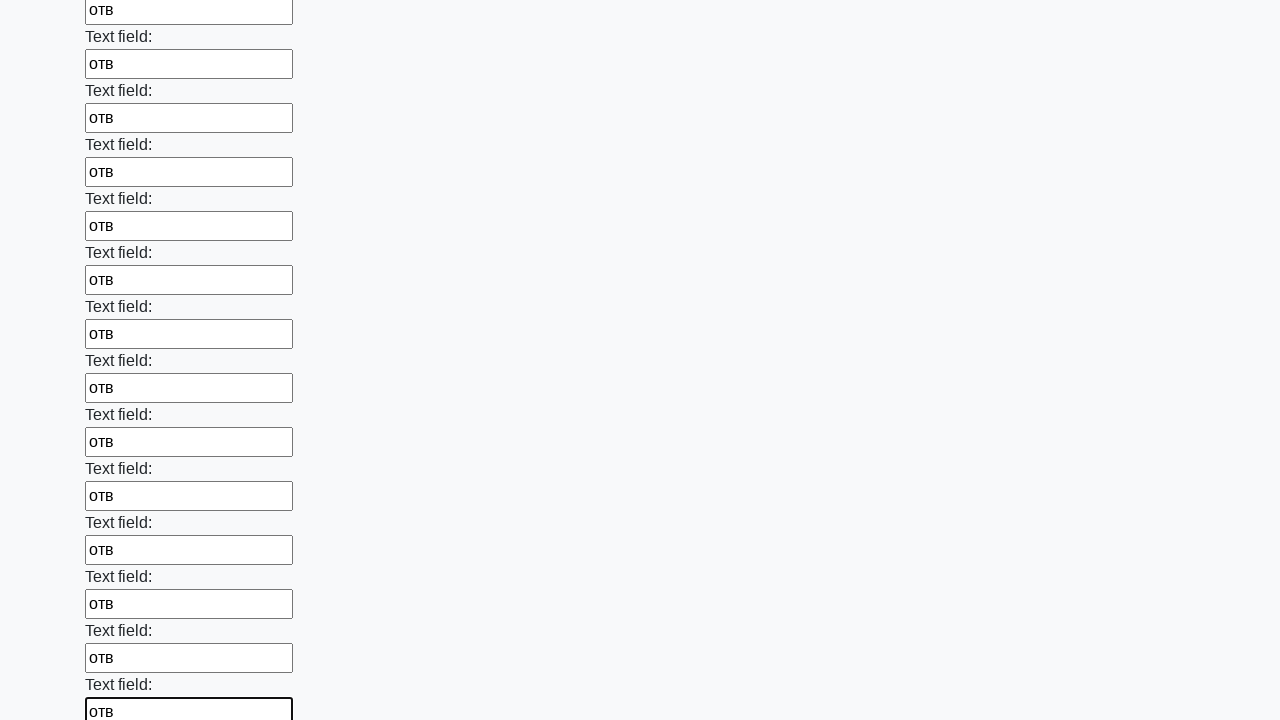

Filled input field with text 'отв' on input >> nth=48
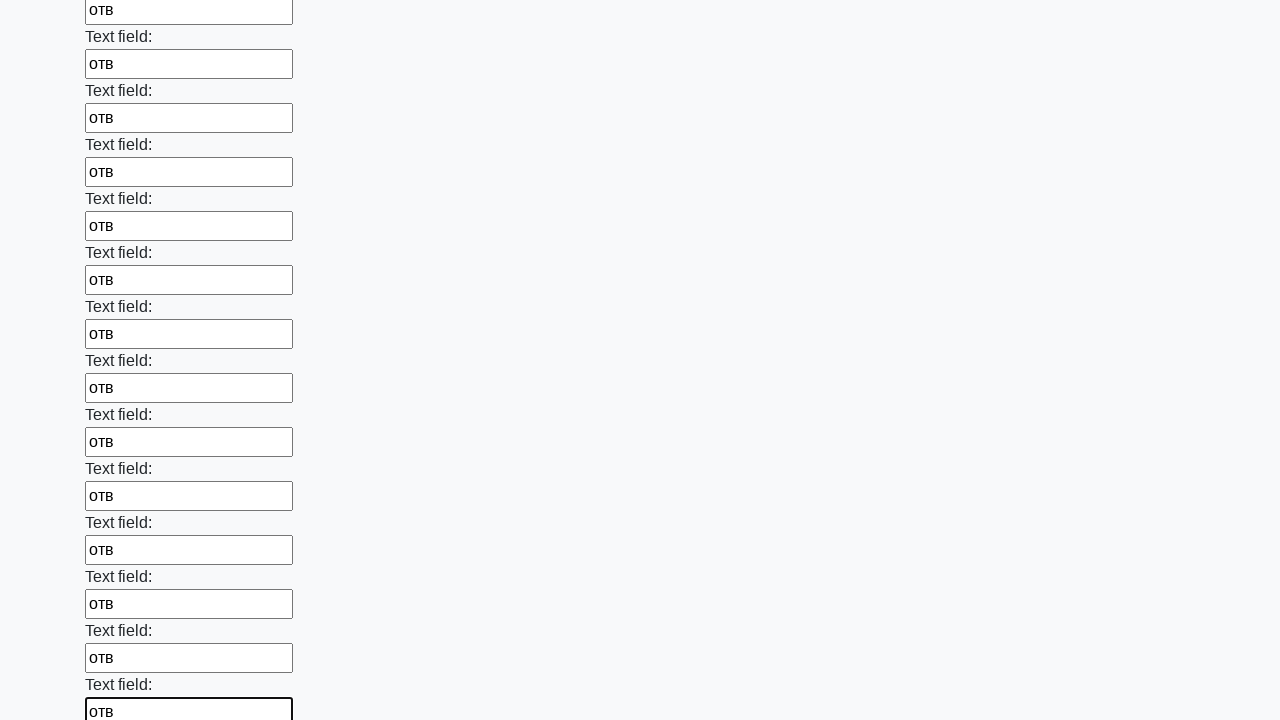

Filled input field with text 'отв' on input >> nth=49
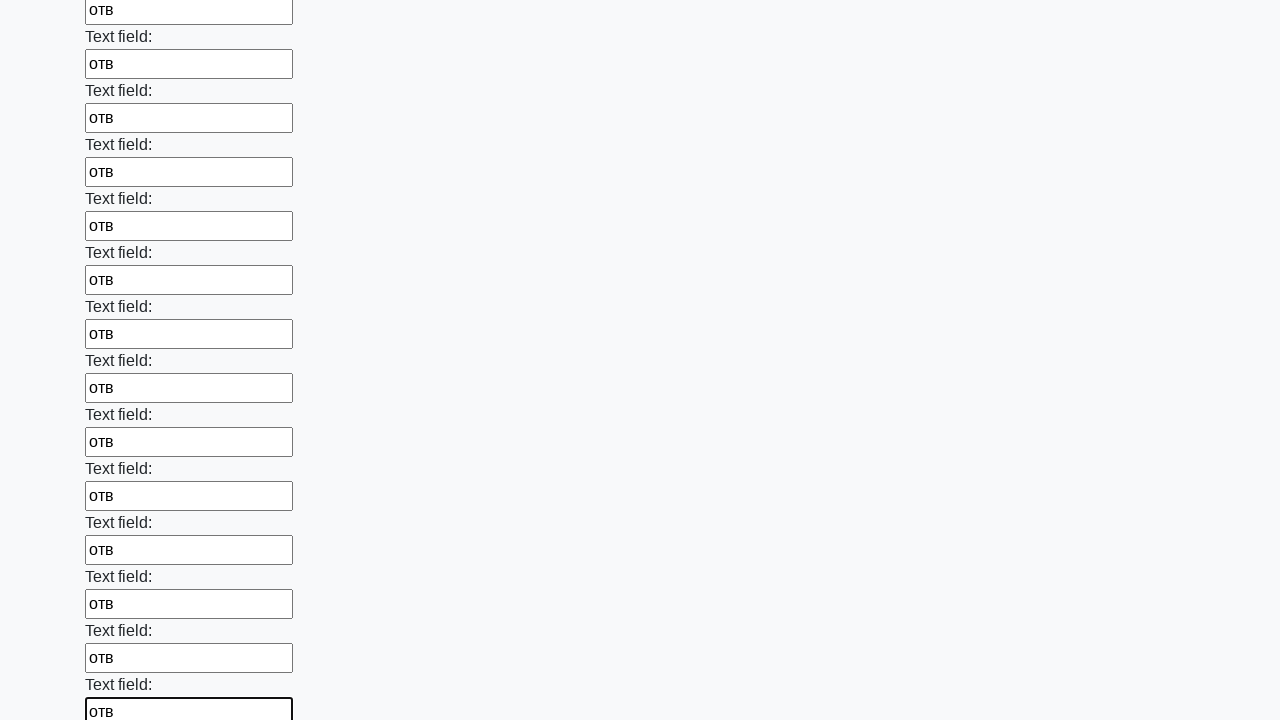

Filled input field with text 'отв' on input >> nth=50
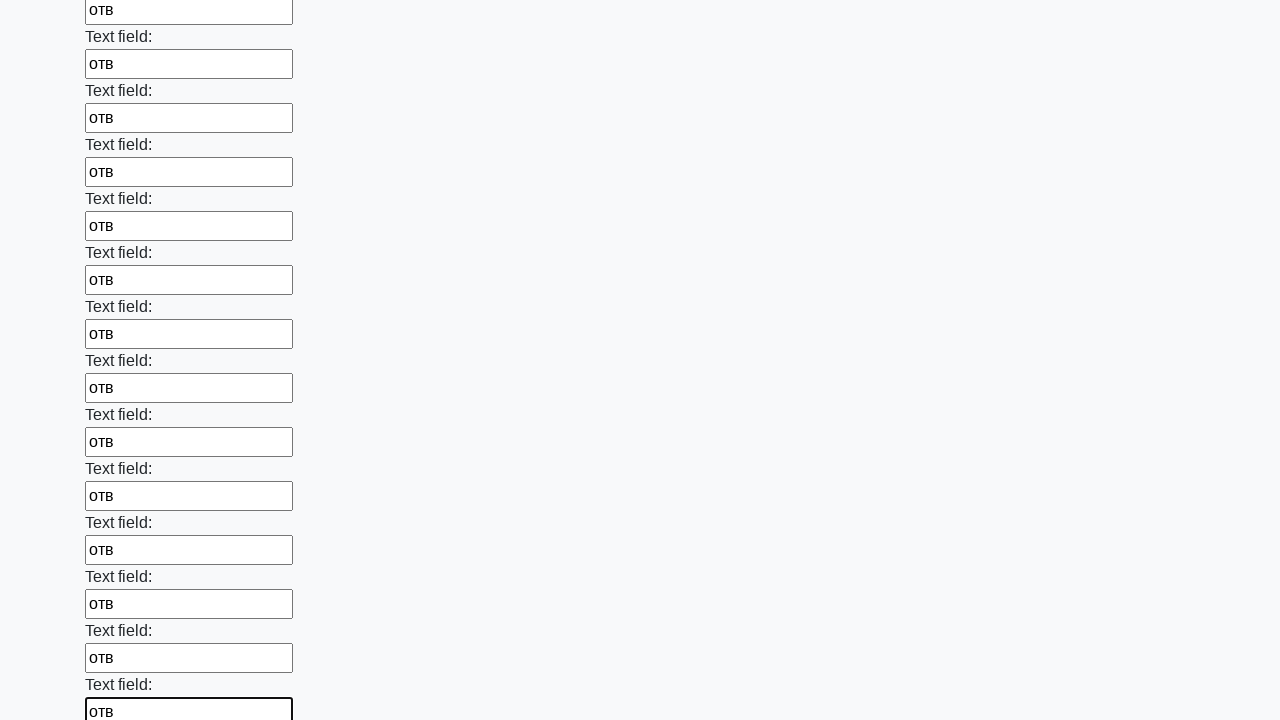

Filled input field with text 'отв' on input >> nth=51
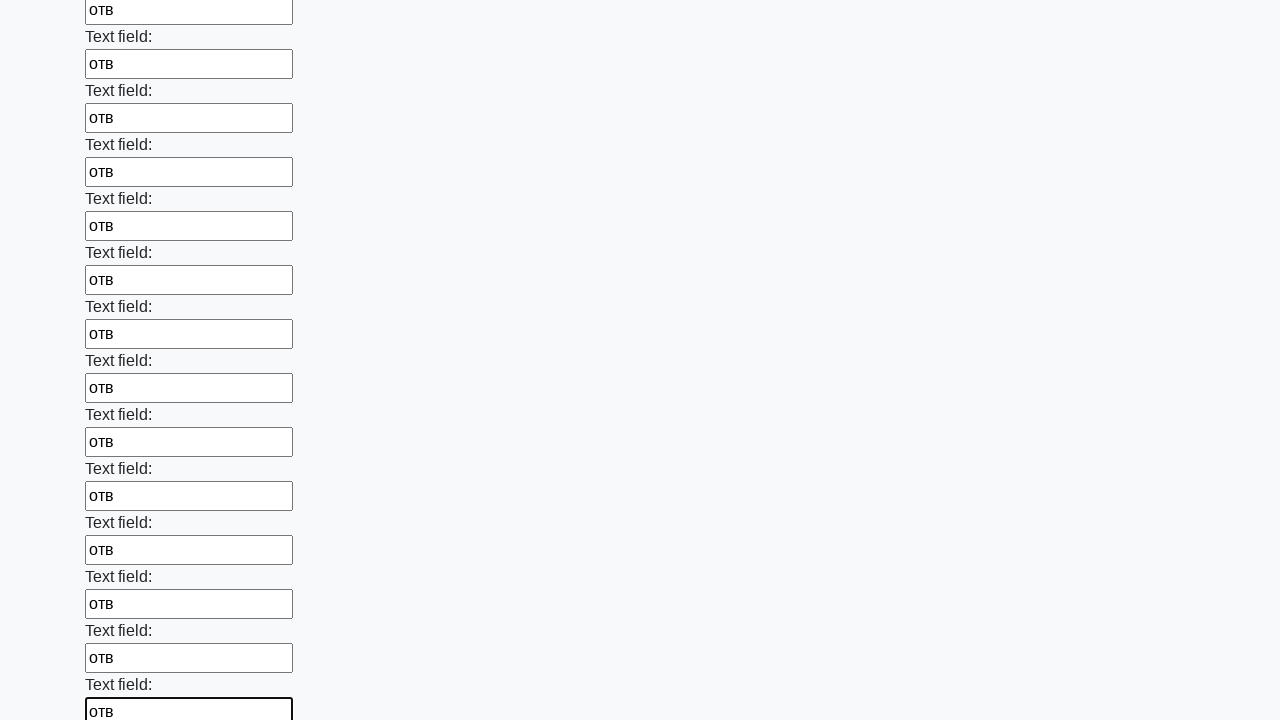

Filled input field with text 'отв' on input >> nth=52
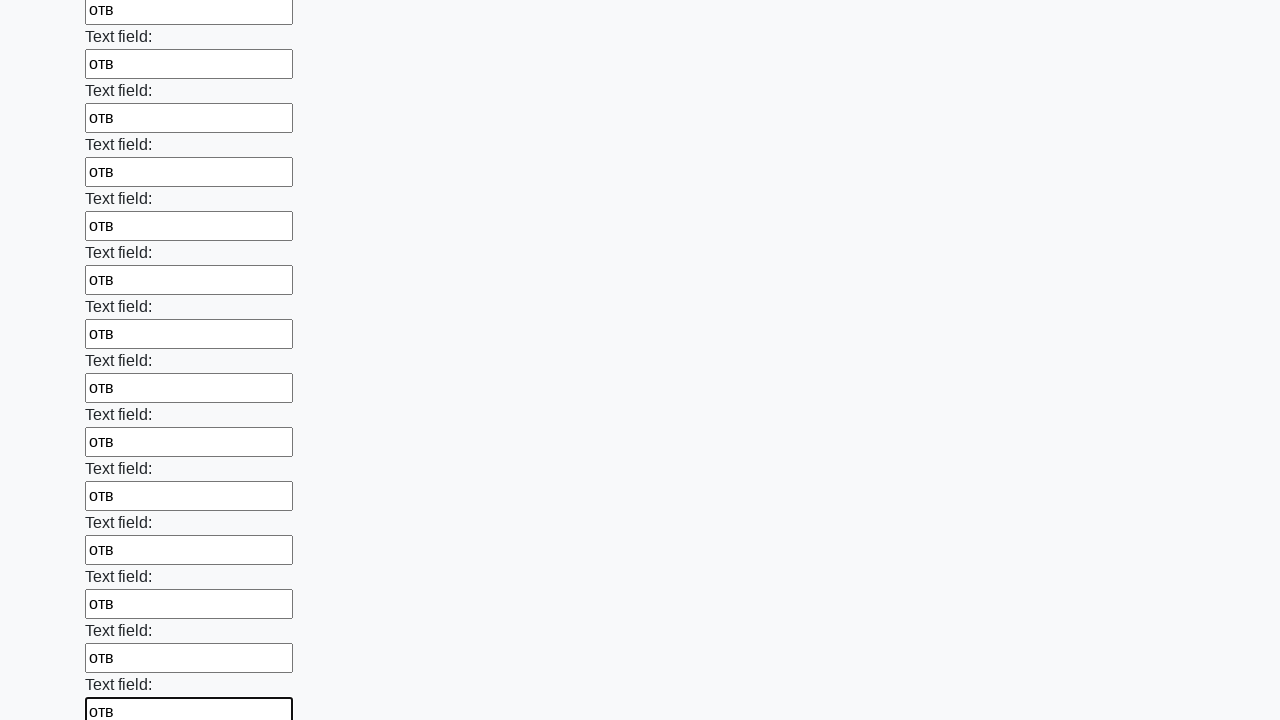

Filled input field with text 'отв' on input >> nth=53
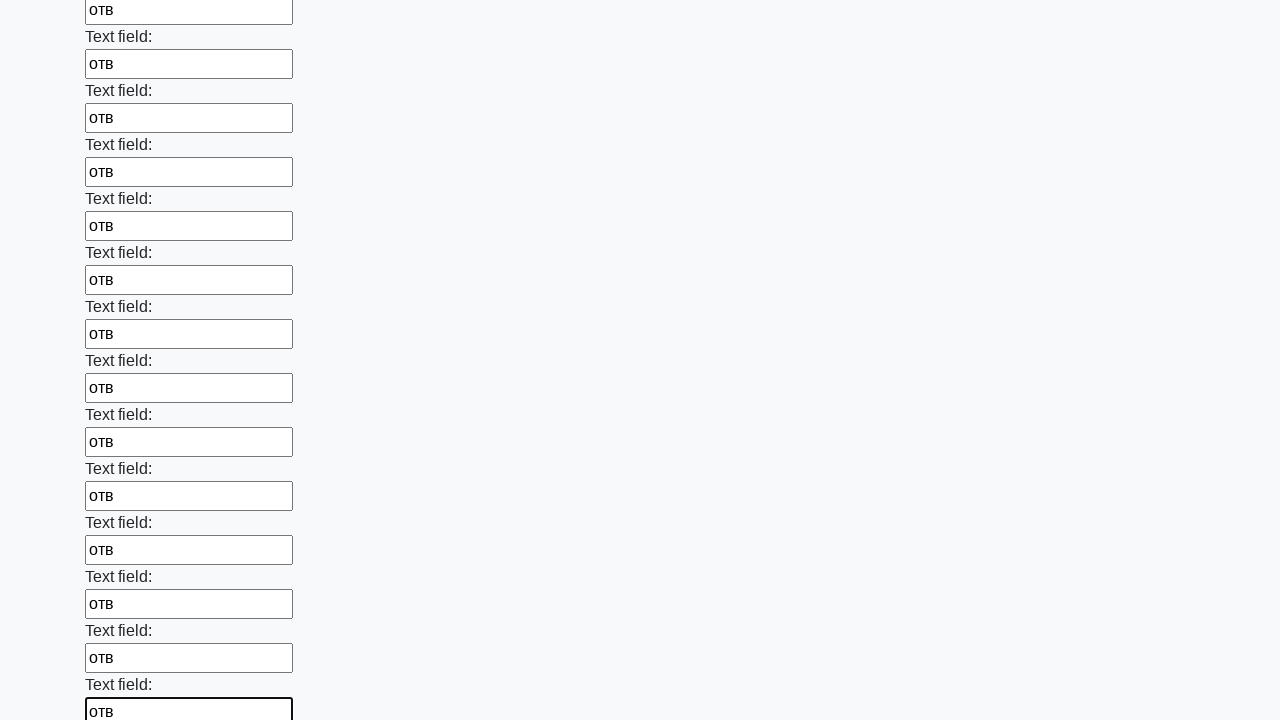

Filled input field with text 'отв' on input >> nth=54
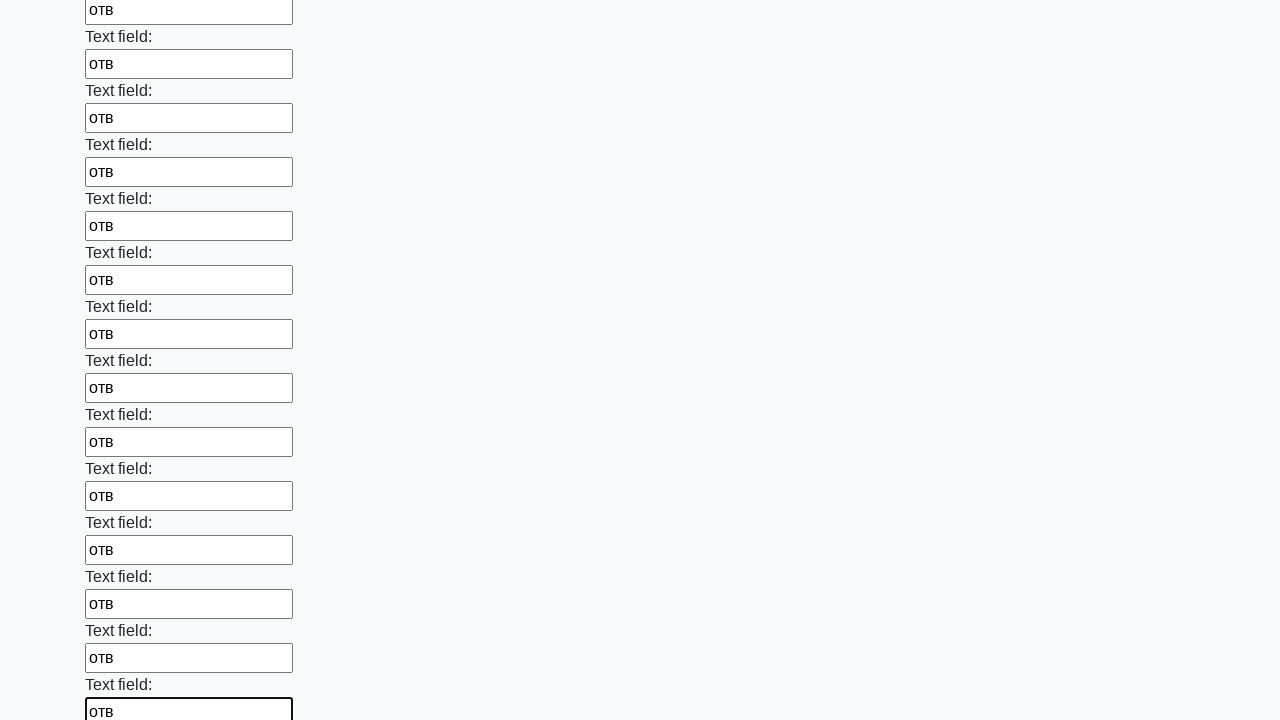

Filled input field with text 'отв' on input >> nth=55
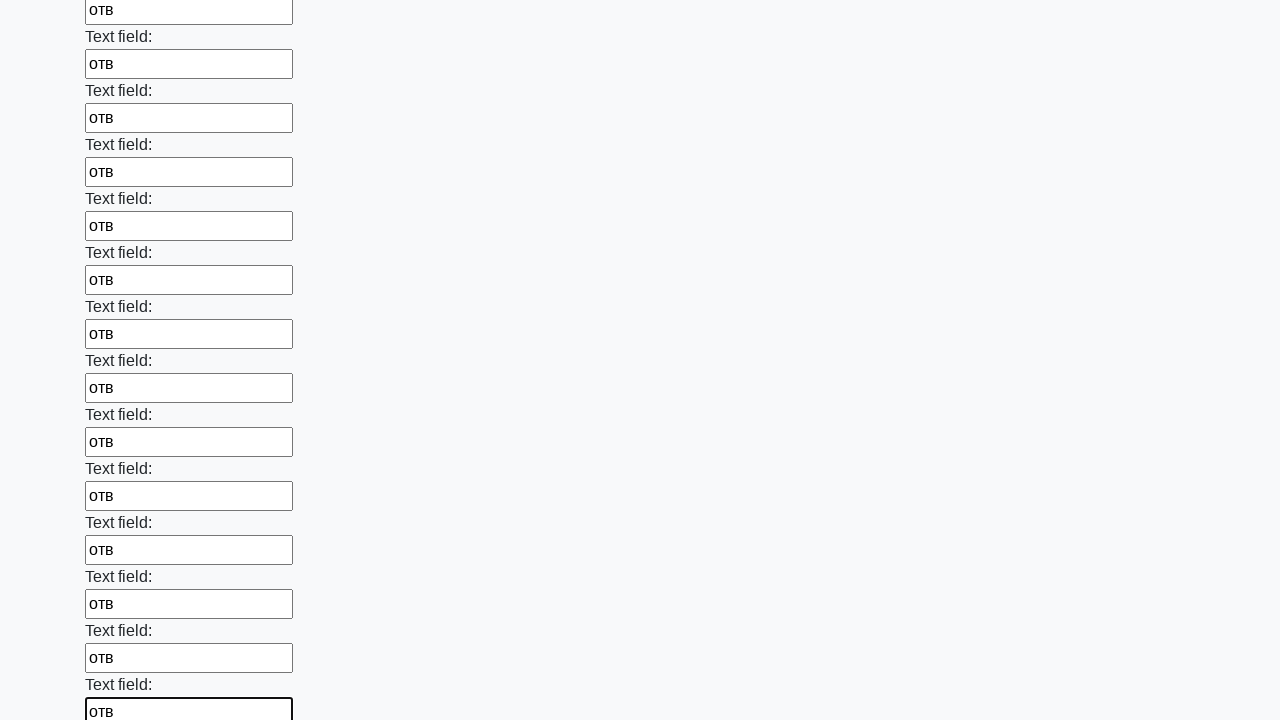

Filled input field with text 'отв' on input >> nth=56
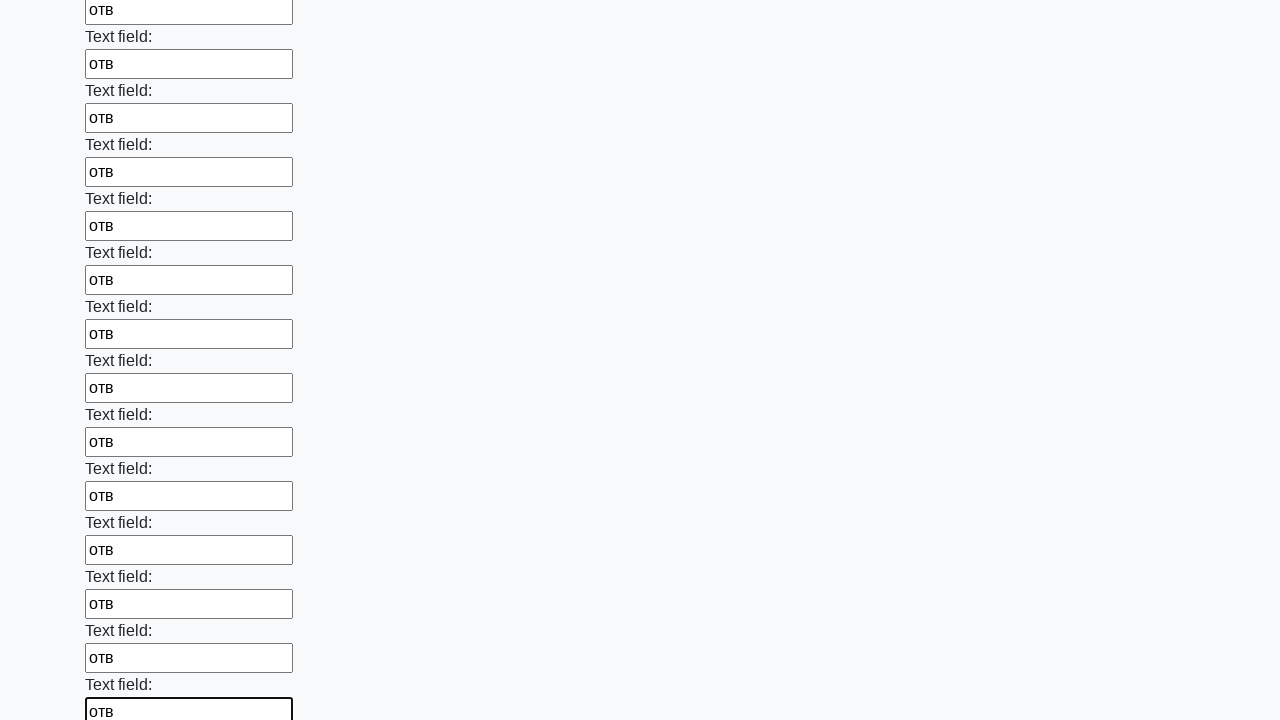

Filled input field with text 'отв' on input >> nth=57
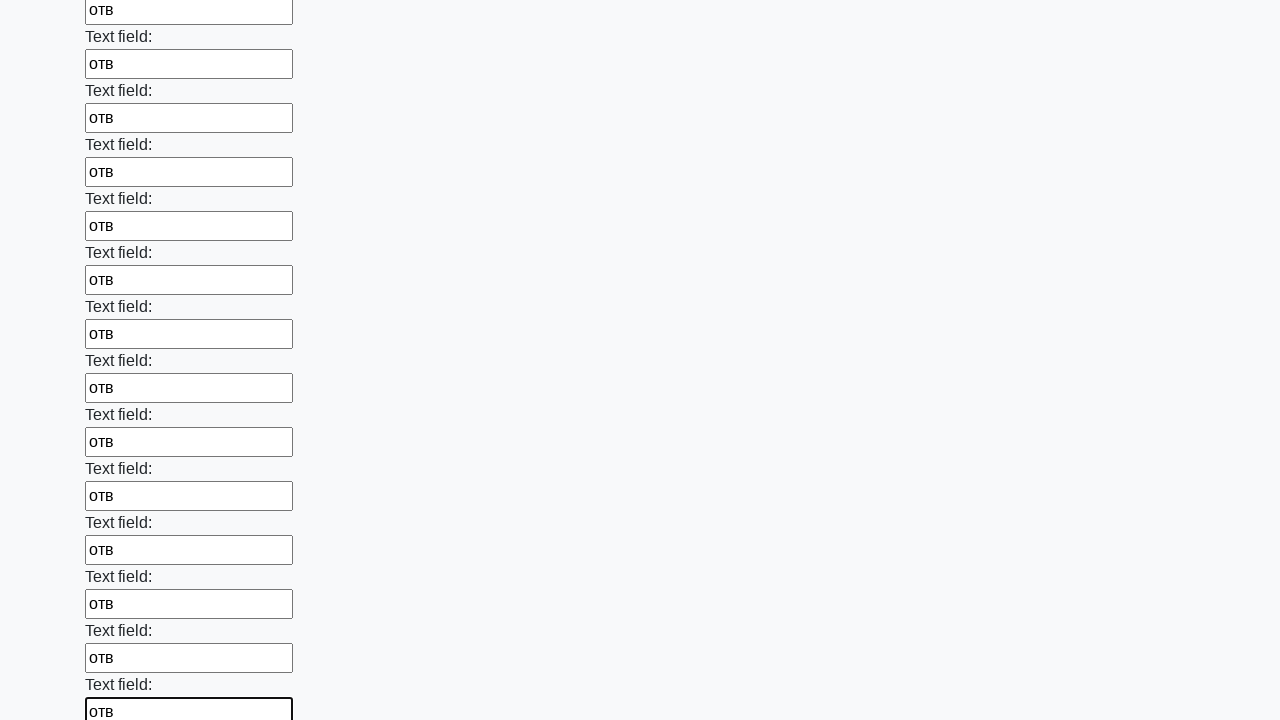

Filled input field with text 'отв' on input >> nth=58
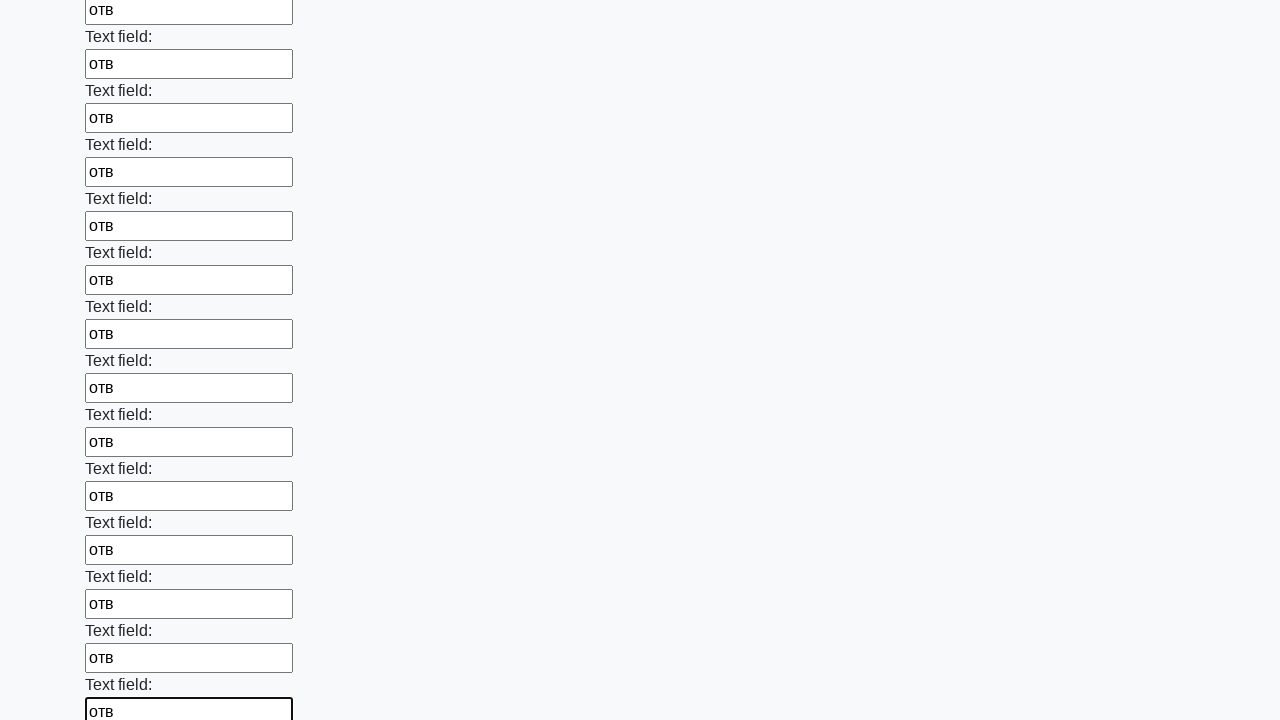

Filled input field with text 'отв' on input >> nth=59
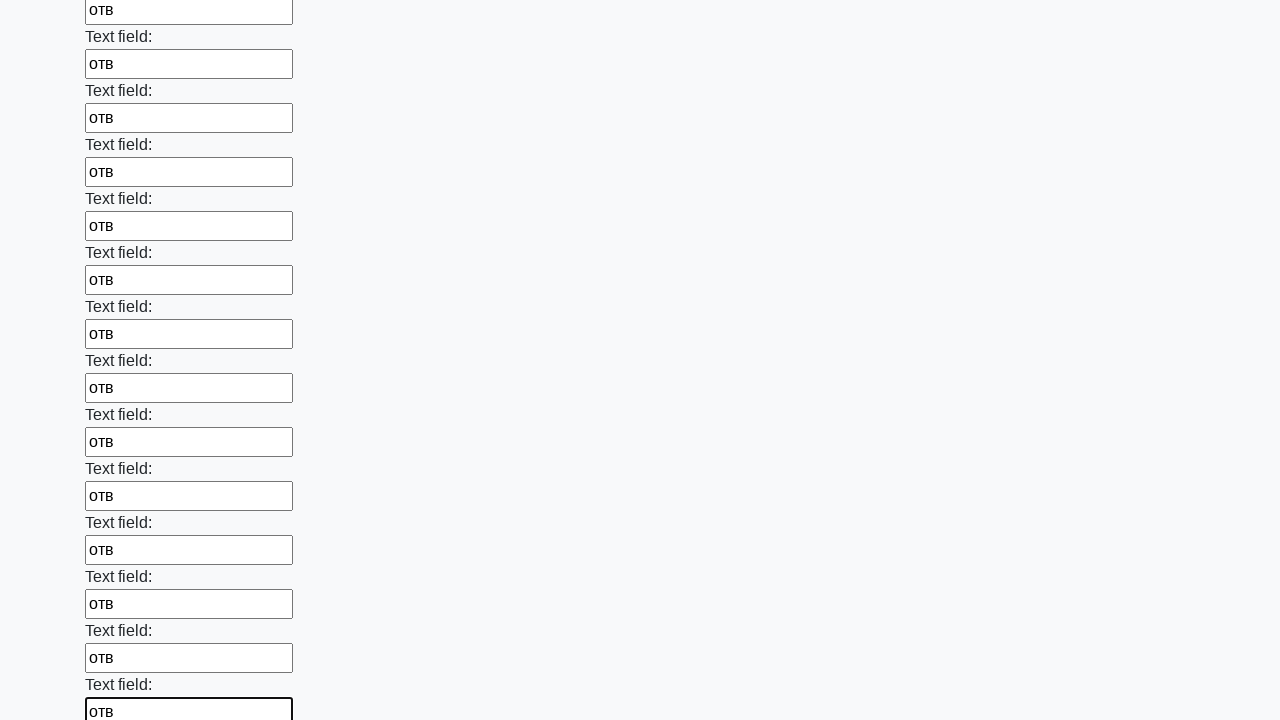

Filled input field with text 'отв' on input >> nth=60
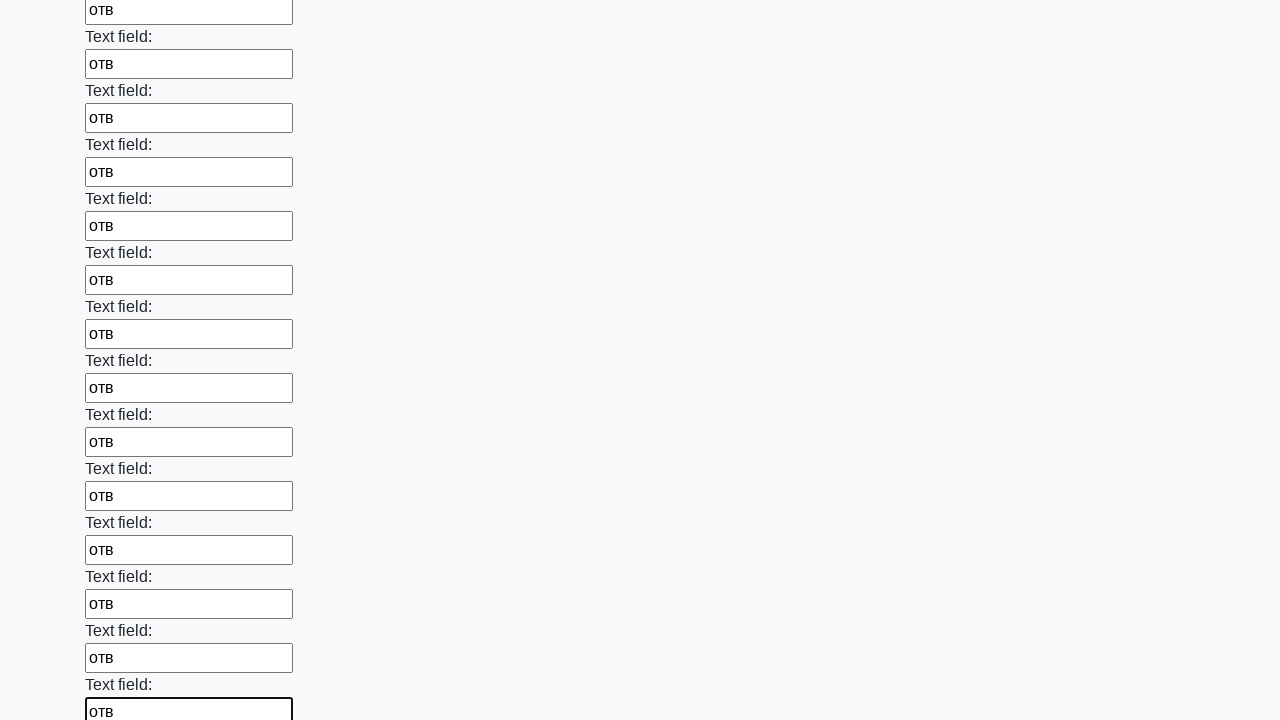

Filled input field with text 'отв' on input >> nth=61
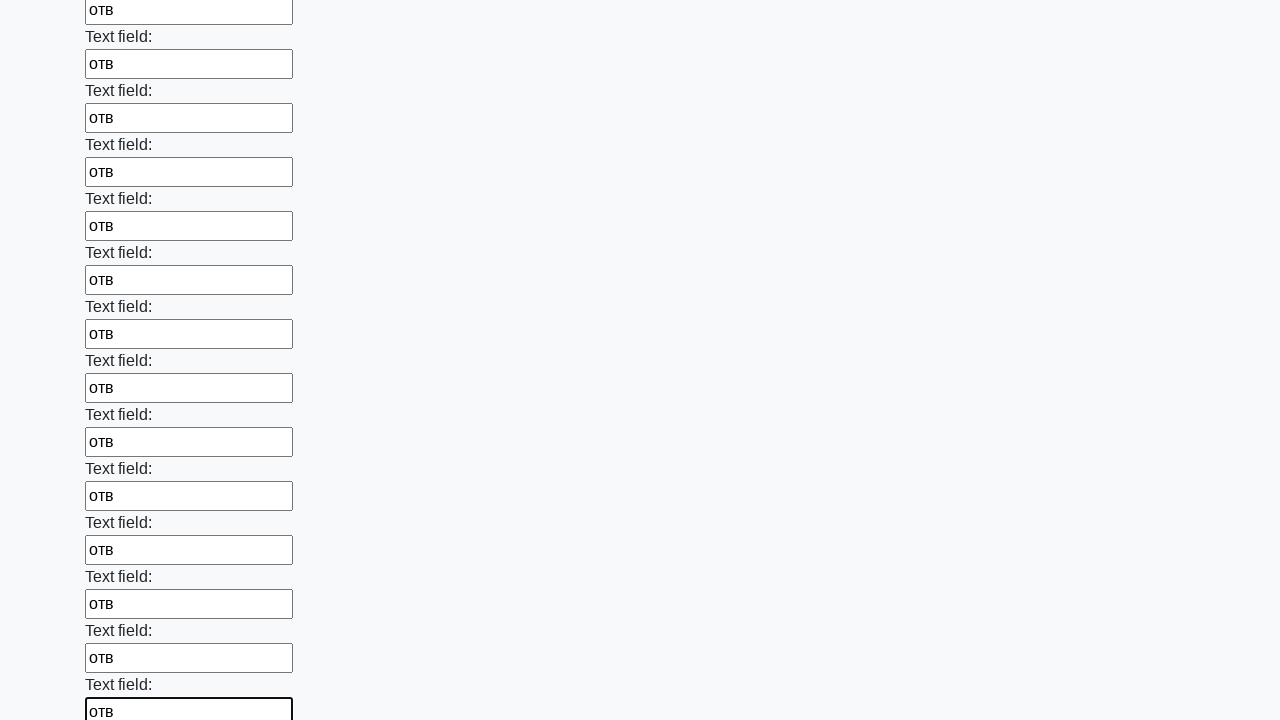

Filled input field with text 'отв' on input >> nth=62
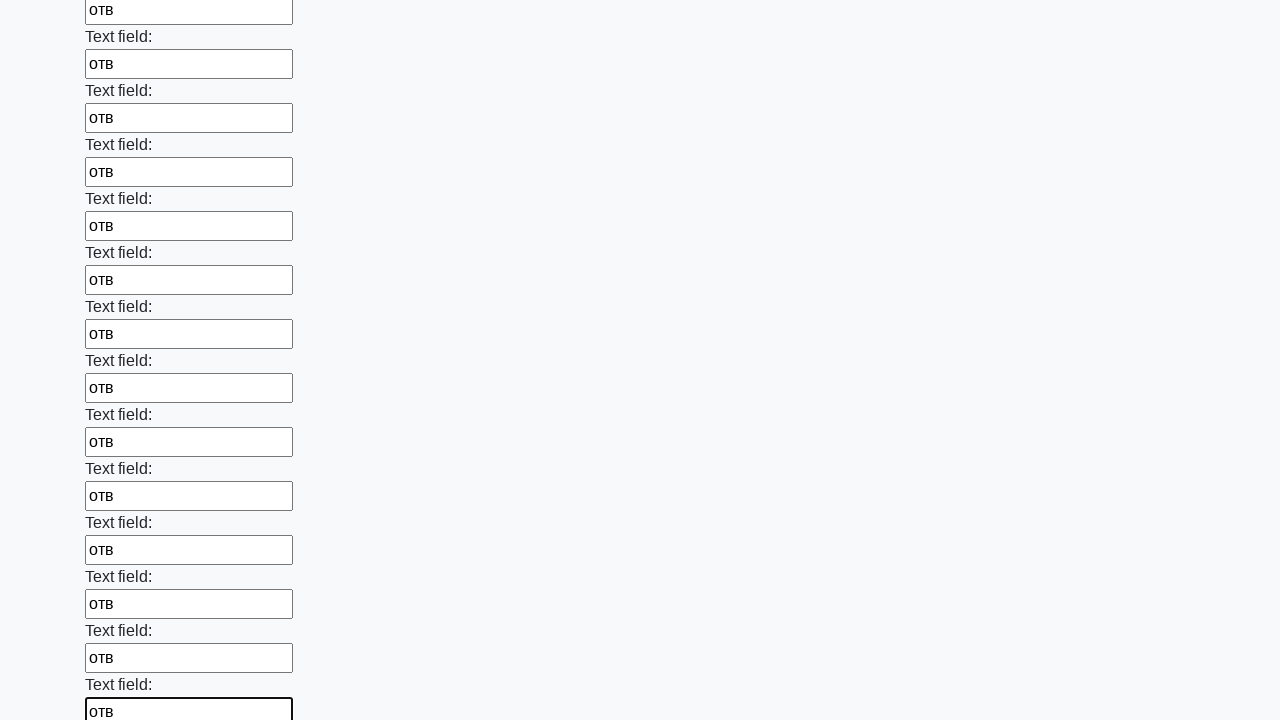

Filled input field with text 'отв' on input >> nth=63
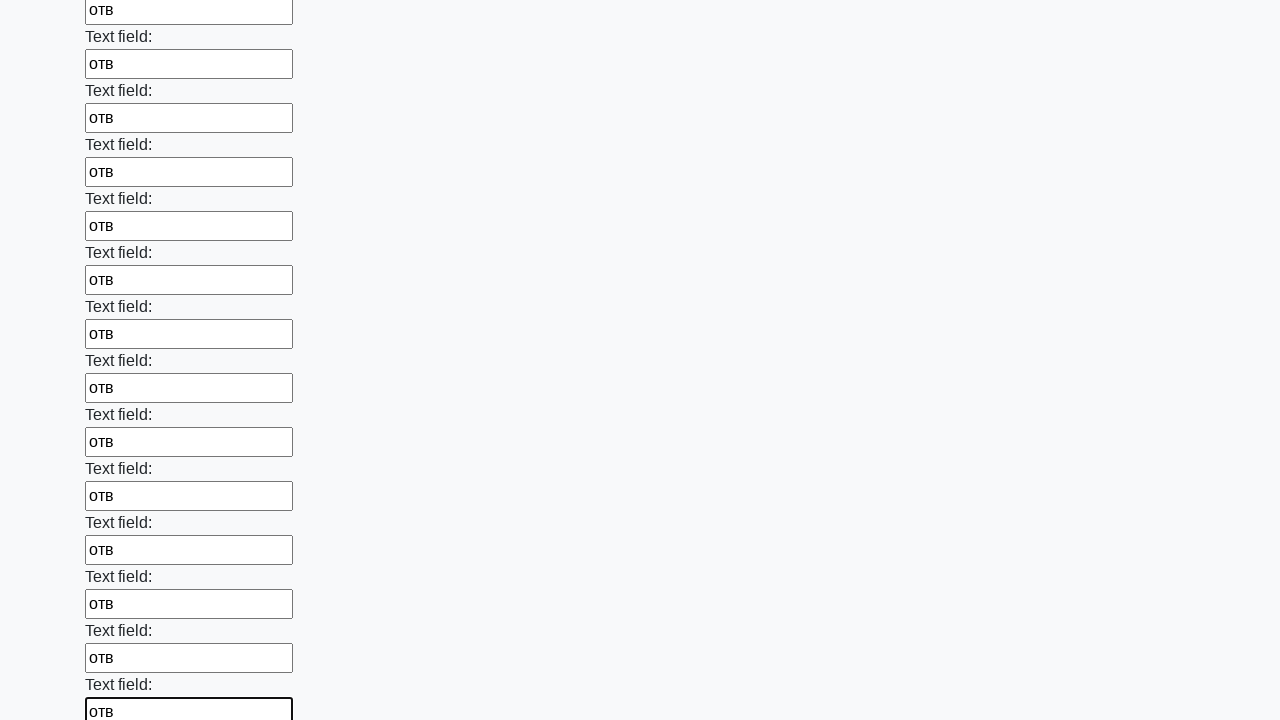

Filled input field with text 'отв' on input >> nth=64
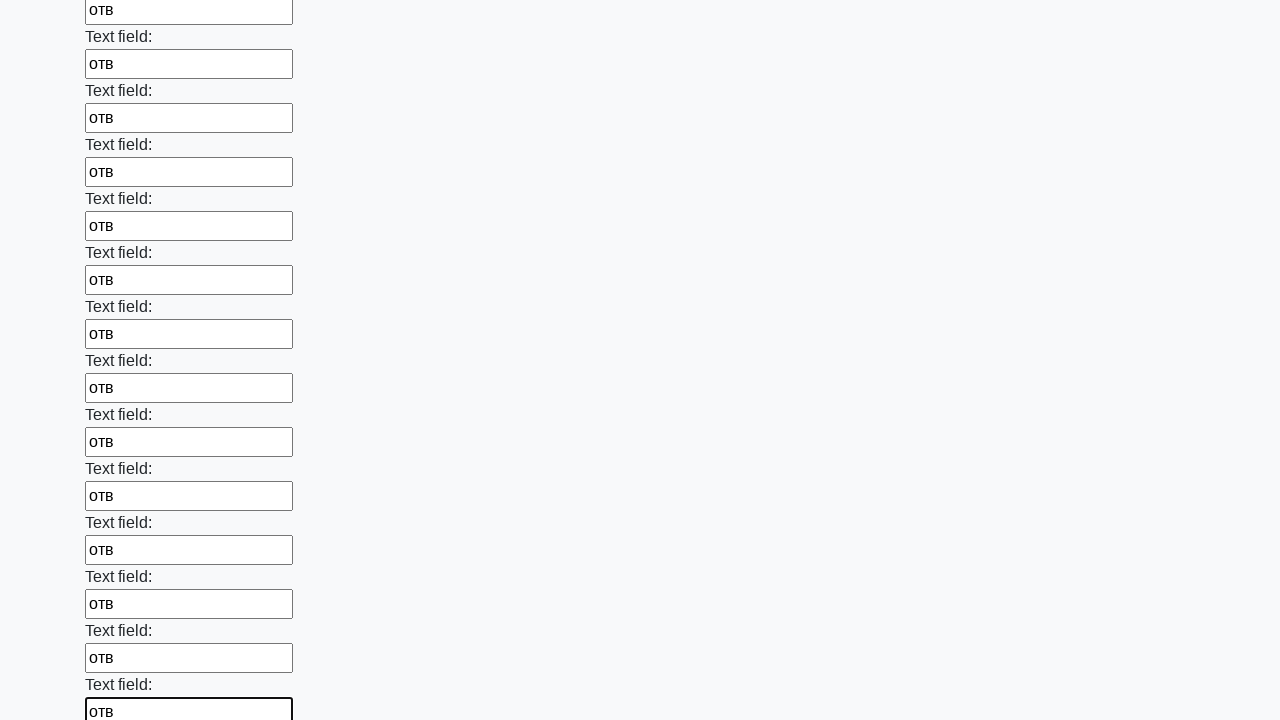

Filled input field with text 'отв' on input >> nth=65
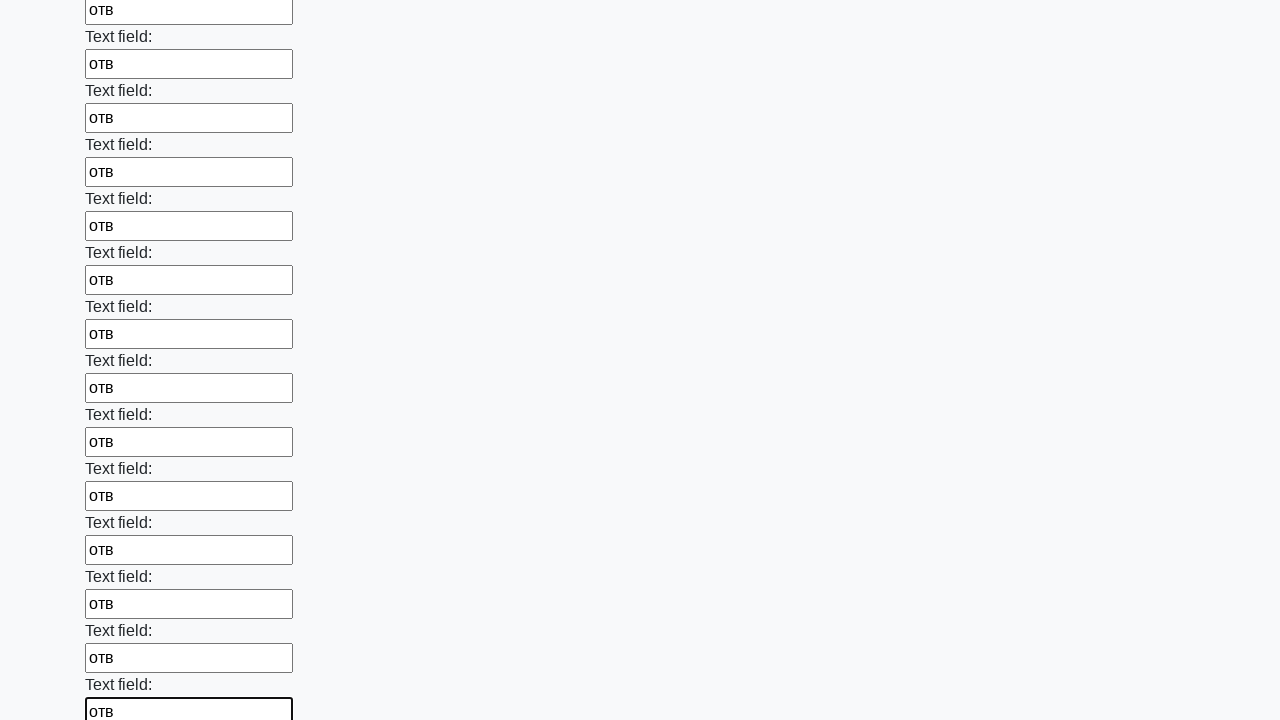

Filled input field with text 'отв' on input >> nth=66
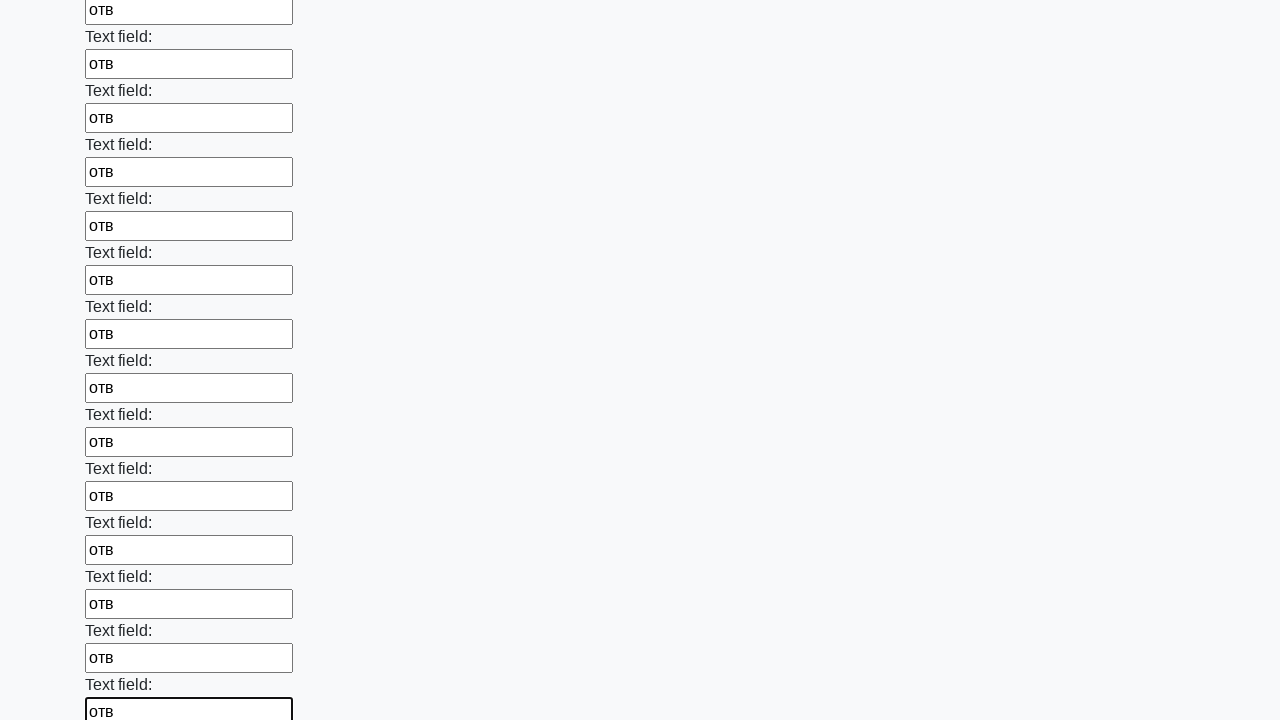

Filled input field with text 'отв' on input >> nth=67
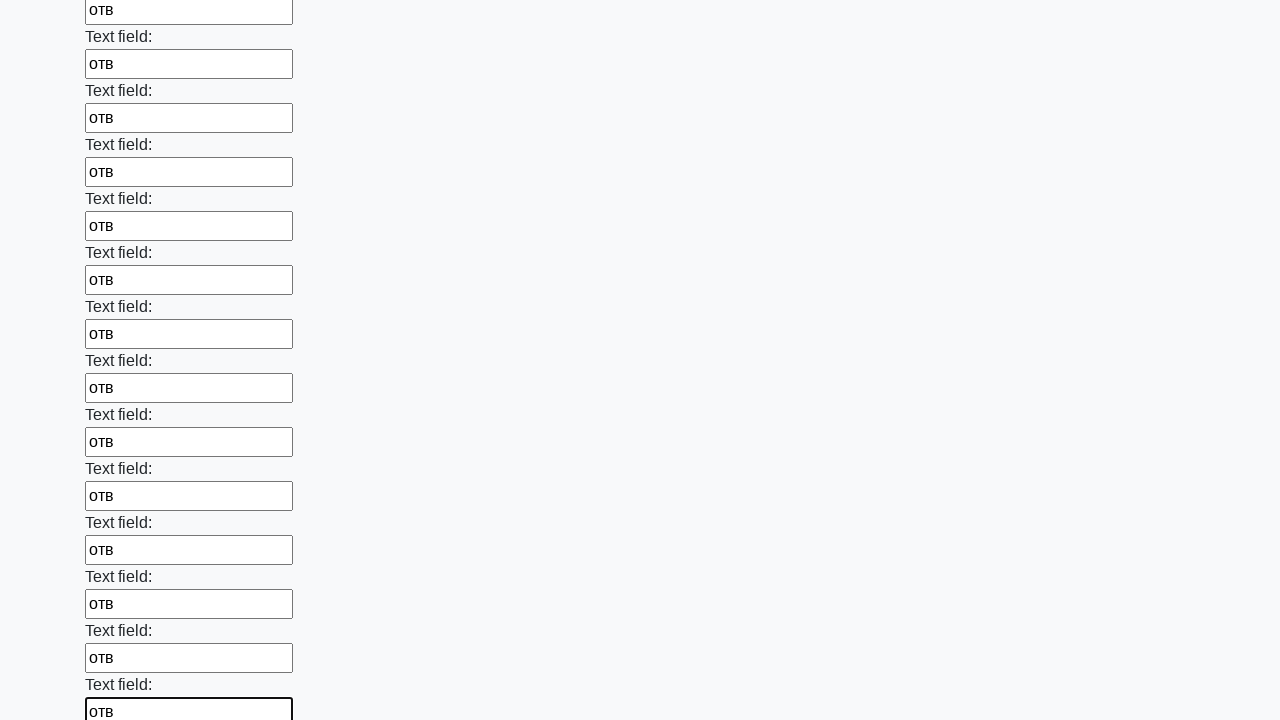

Filled input field with text 'отв' on input >> nth=68
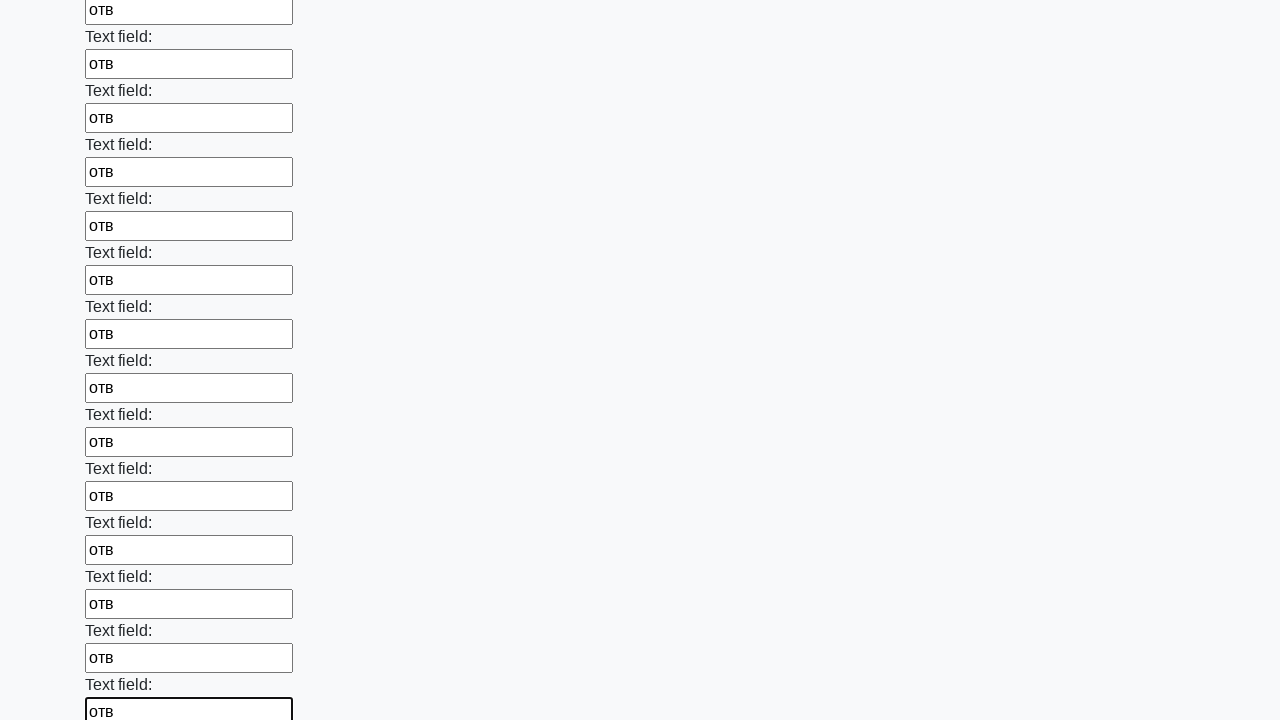

Filled input field with text 'отв' on input >> nth=69
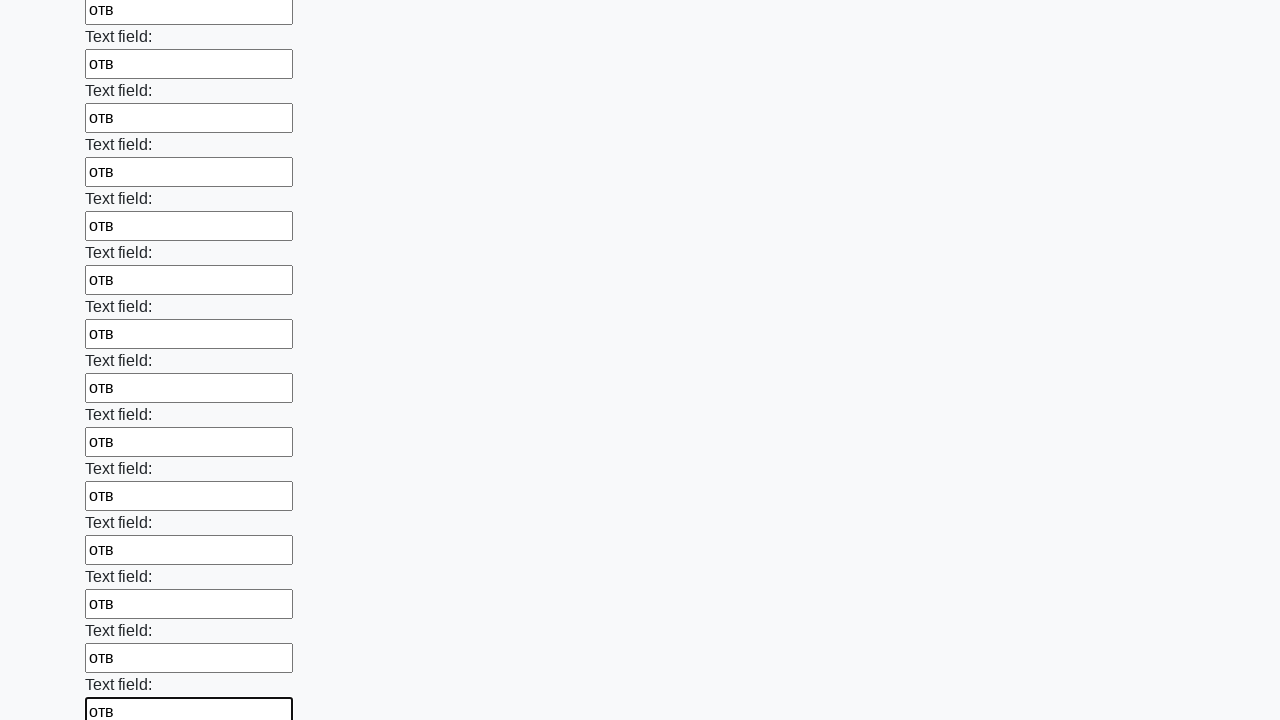

Filled input field with text 'отв' on input >> nth=70
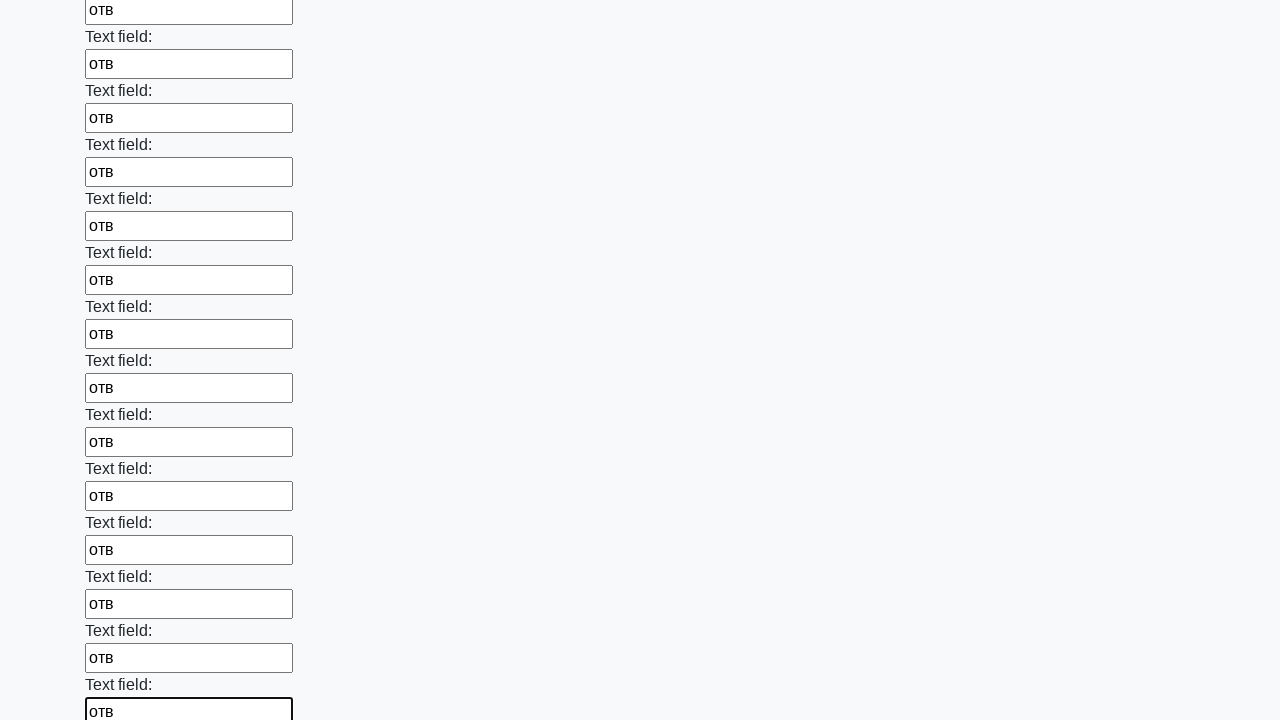

Filled input field with text 'отв' on input >> nth=71
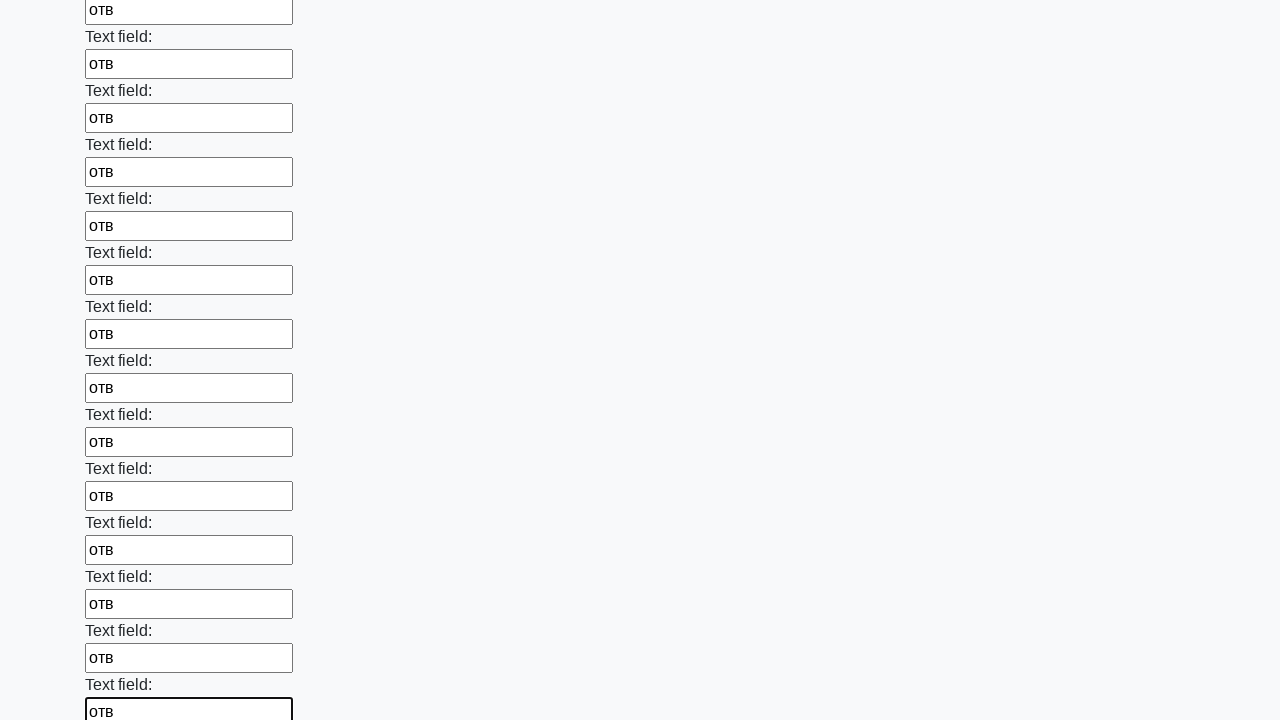

Filled input field with text 'отв' on input >> nth=72
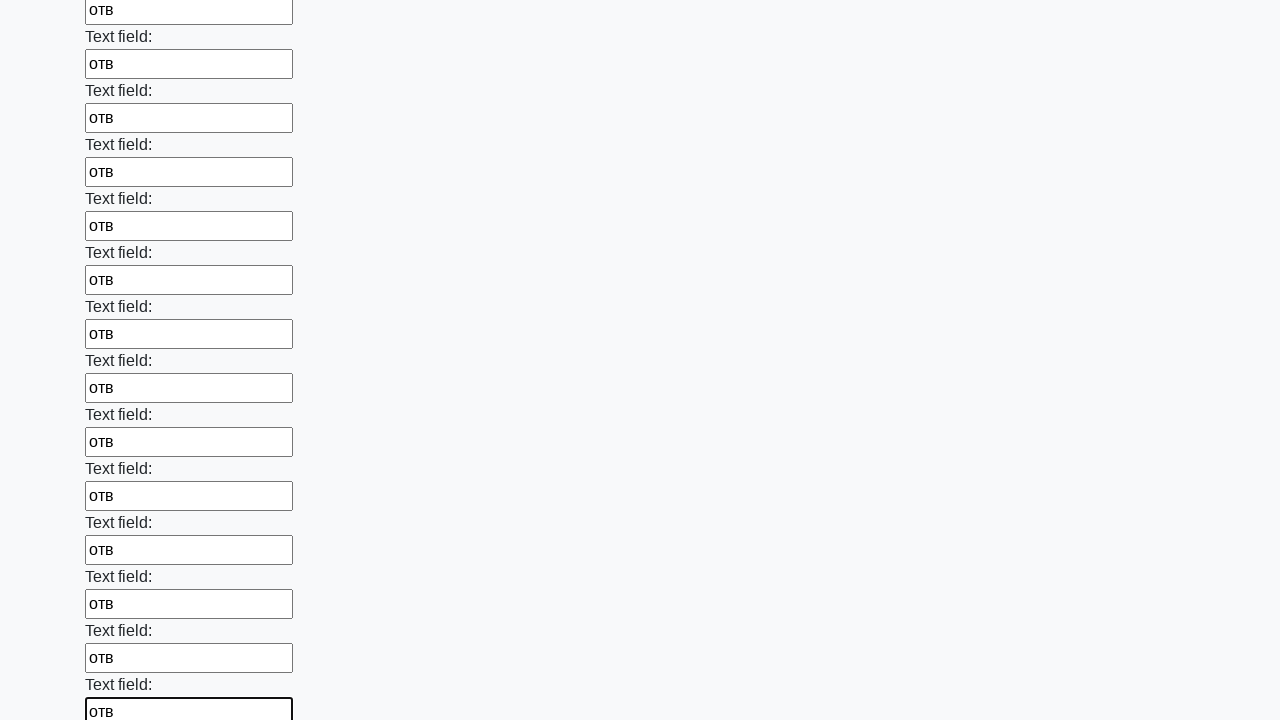

Filled input field with text 'отв' on input >> nth=73
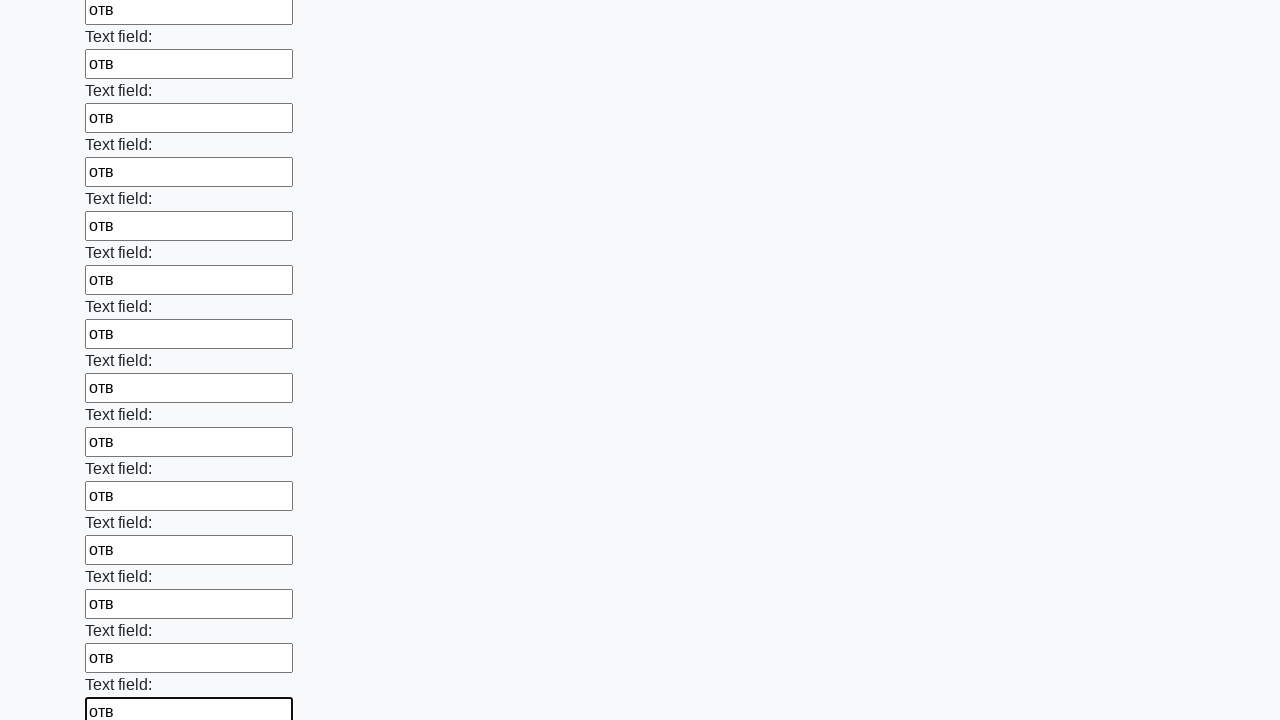

Filled input field with text 'отв' on input >> nth=74
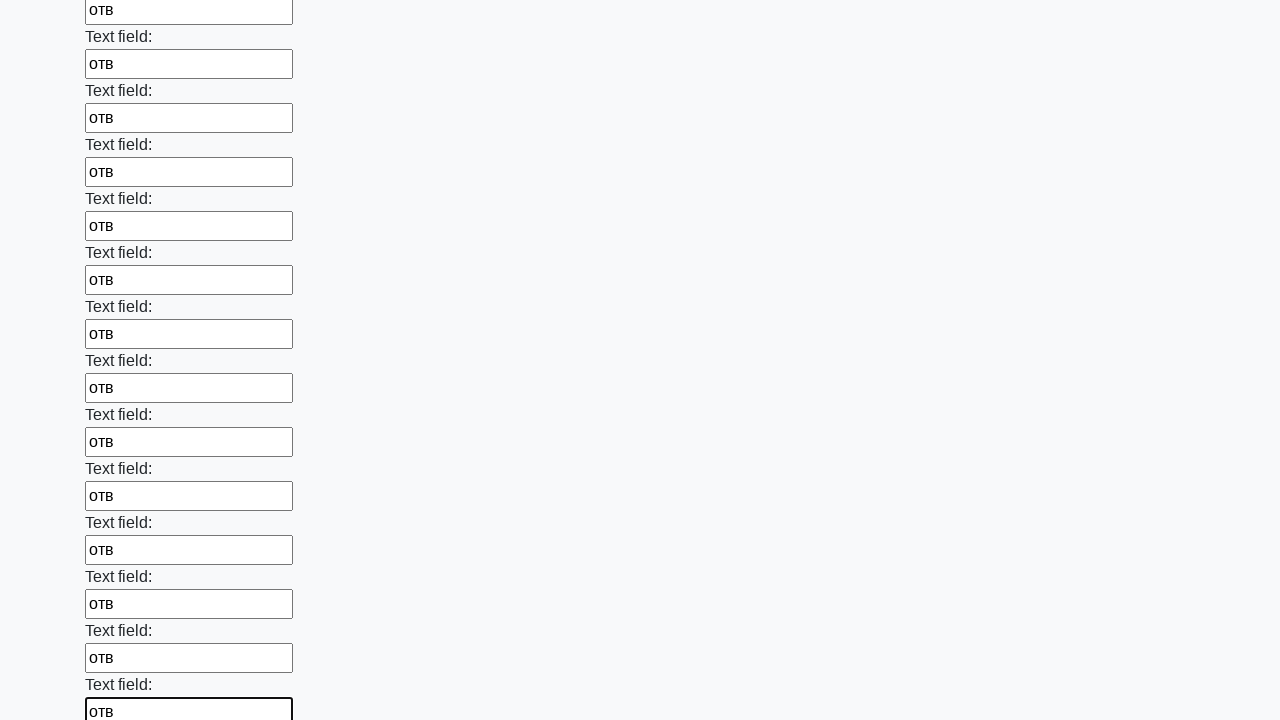

Filled input field with text 'отв' on input >> nth=75
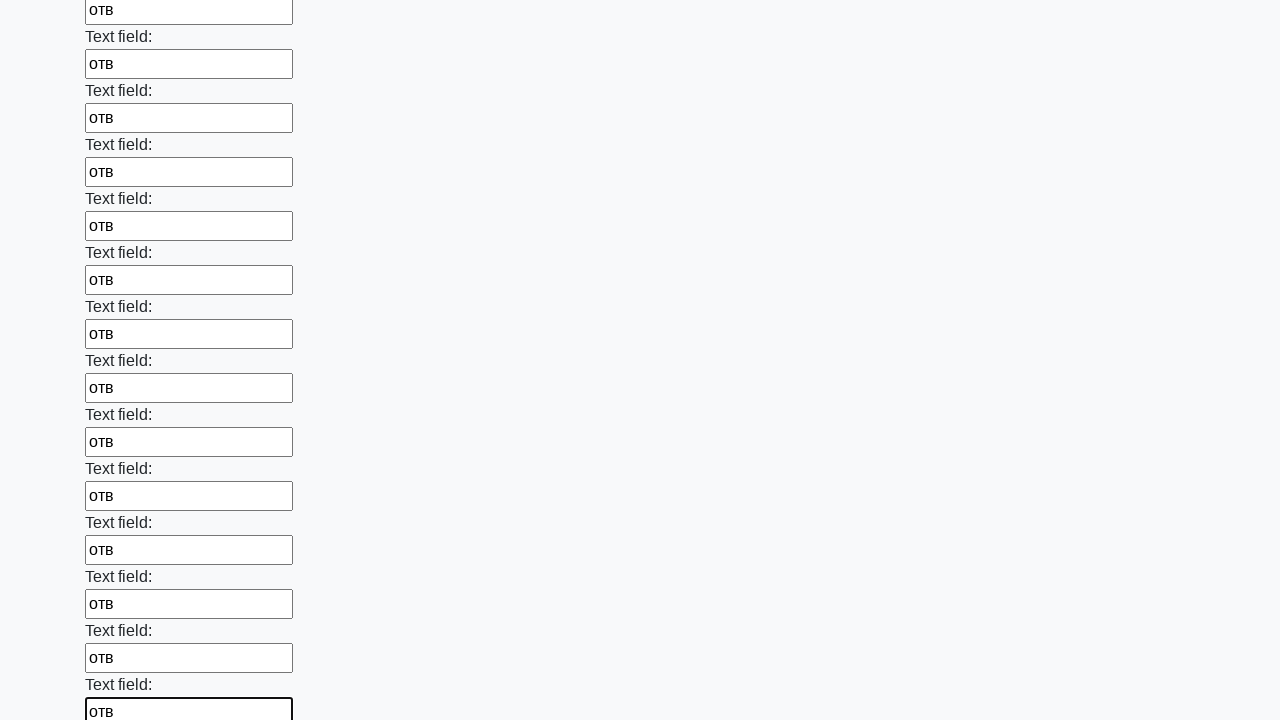

Filled input field with text 'отв' on input >> nth=76
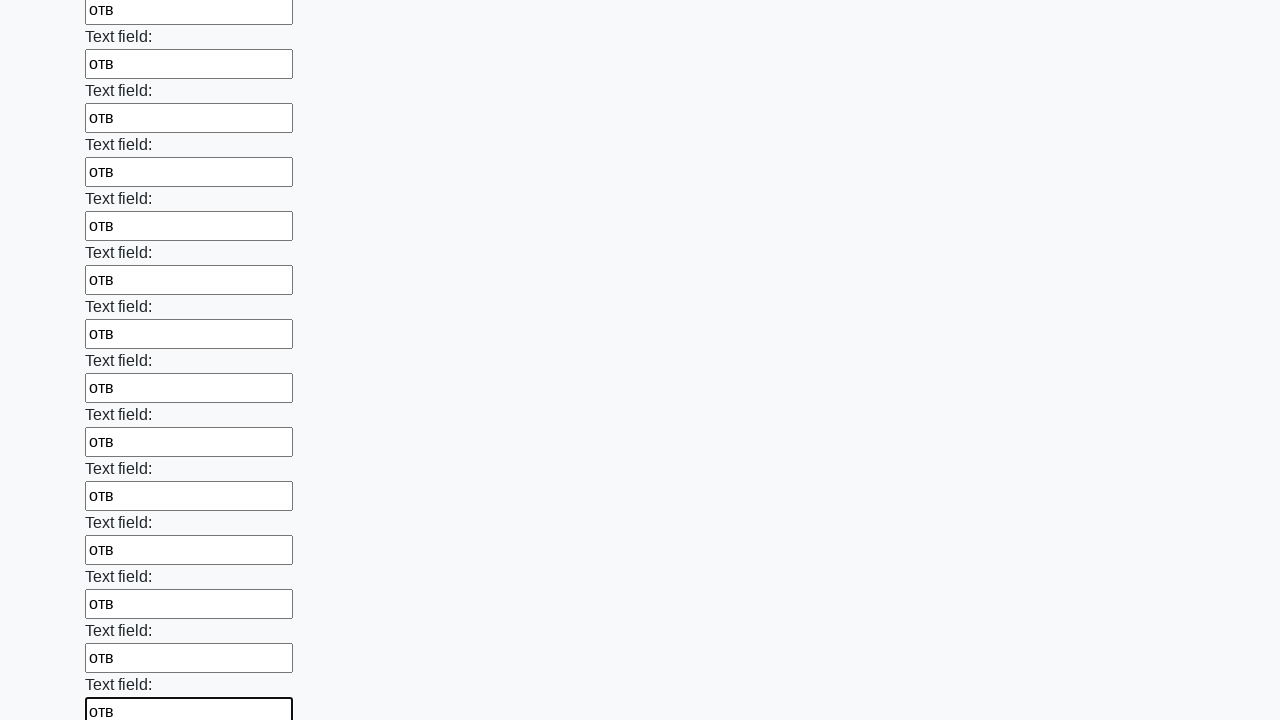

Filled input field with text 'отв' on input >> nth=77
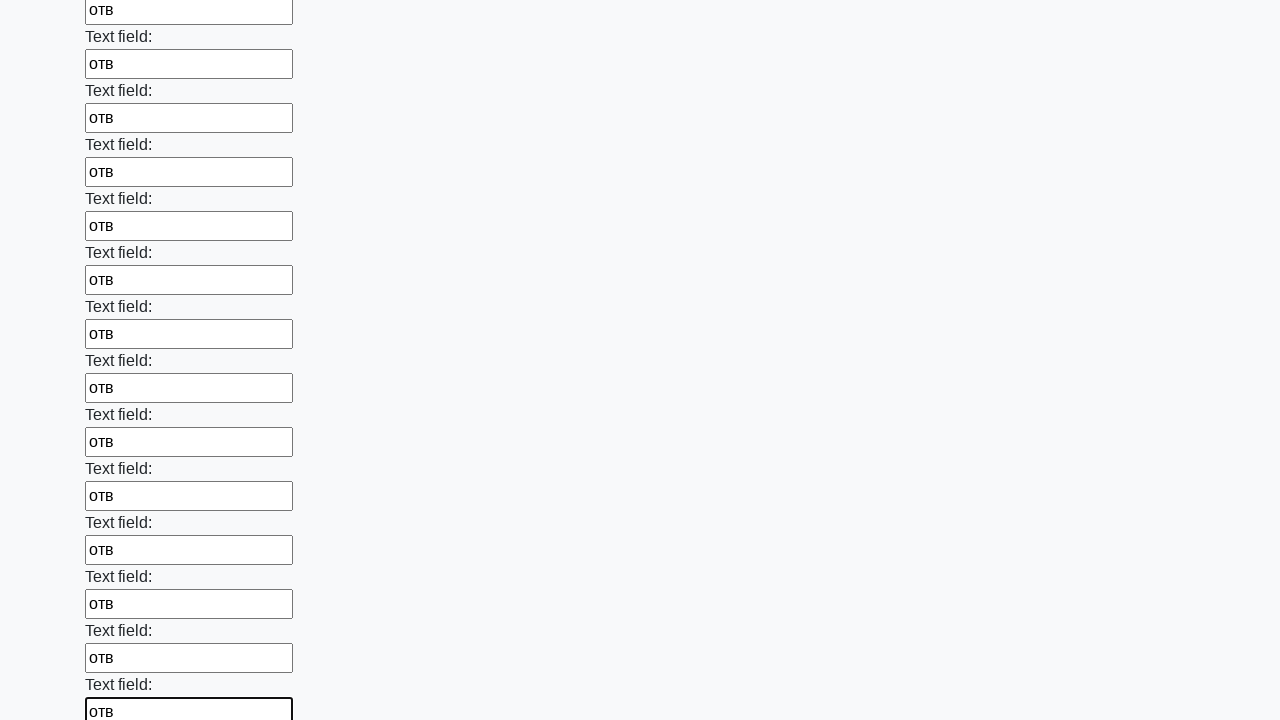

Filled input field with text 'отв' on input >> nth=78
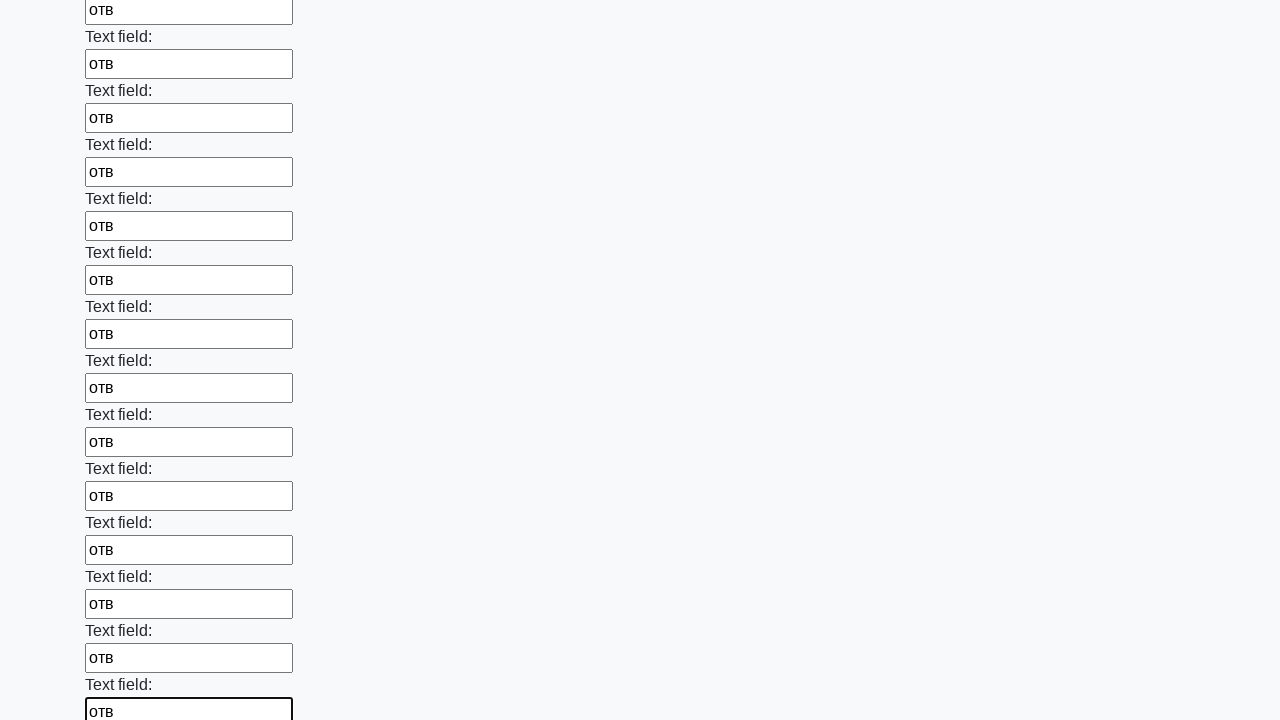

Filled input field with text 'отв' on input >> nth=79
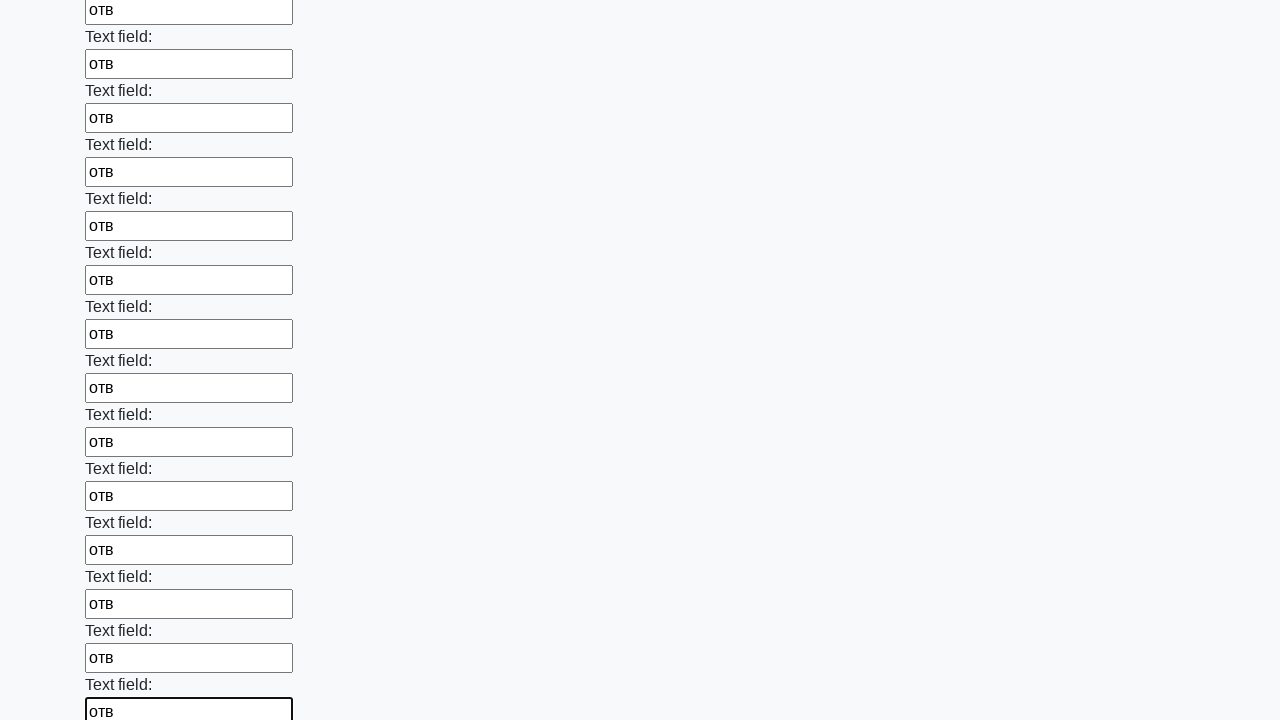

Filled input field with text 'отв' on input >> nth=80
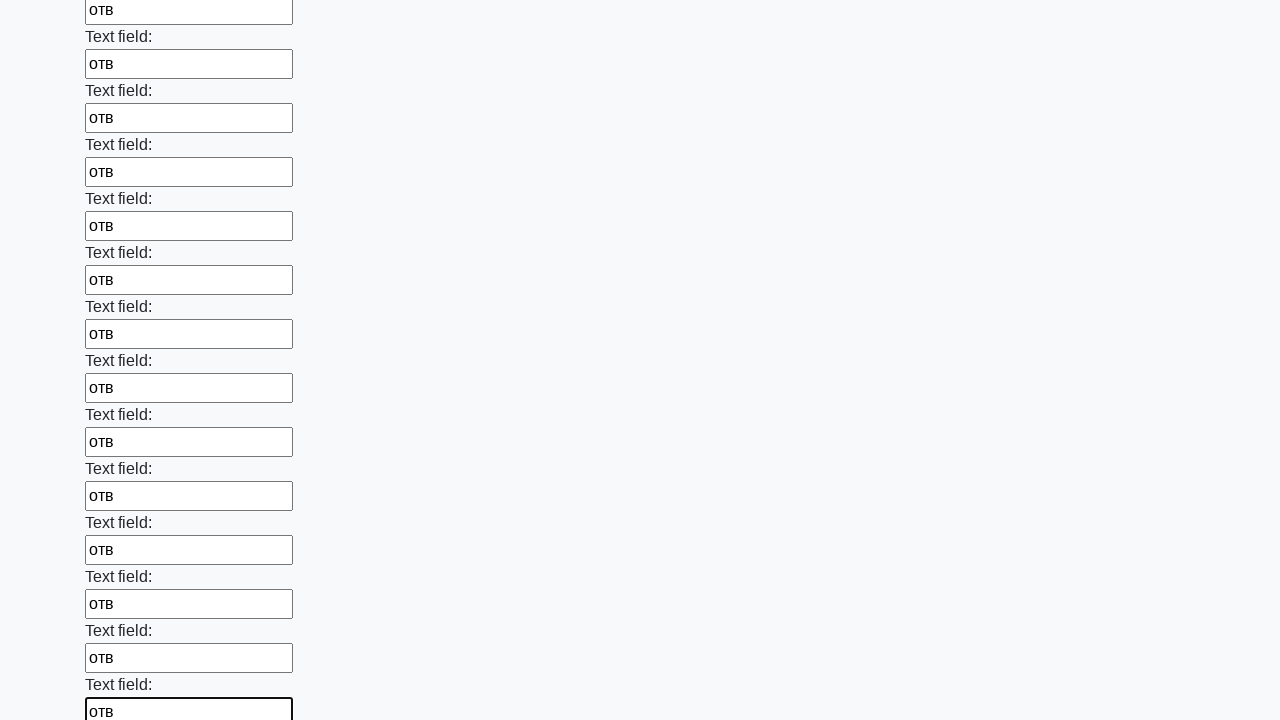

Filled input field with text 'отв' on input >> nth=81
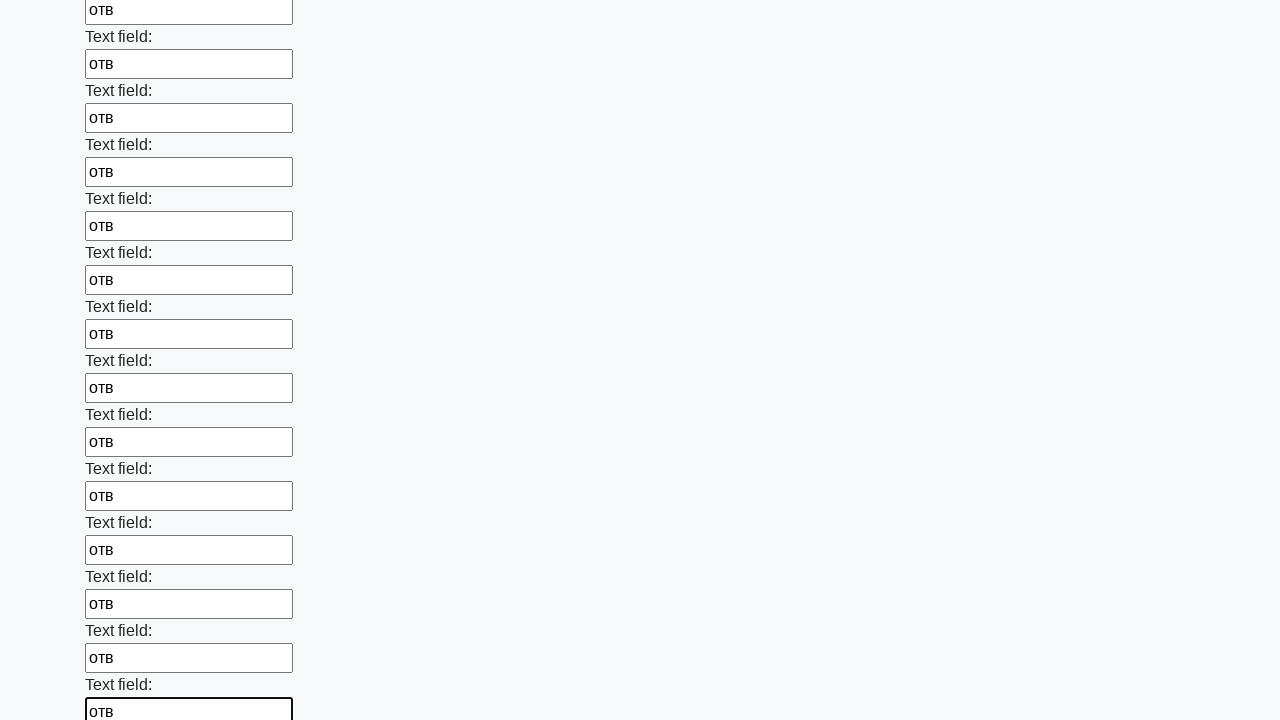

Filled input field with text 'отв' on input >> nth=82
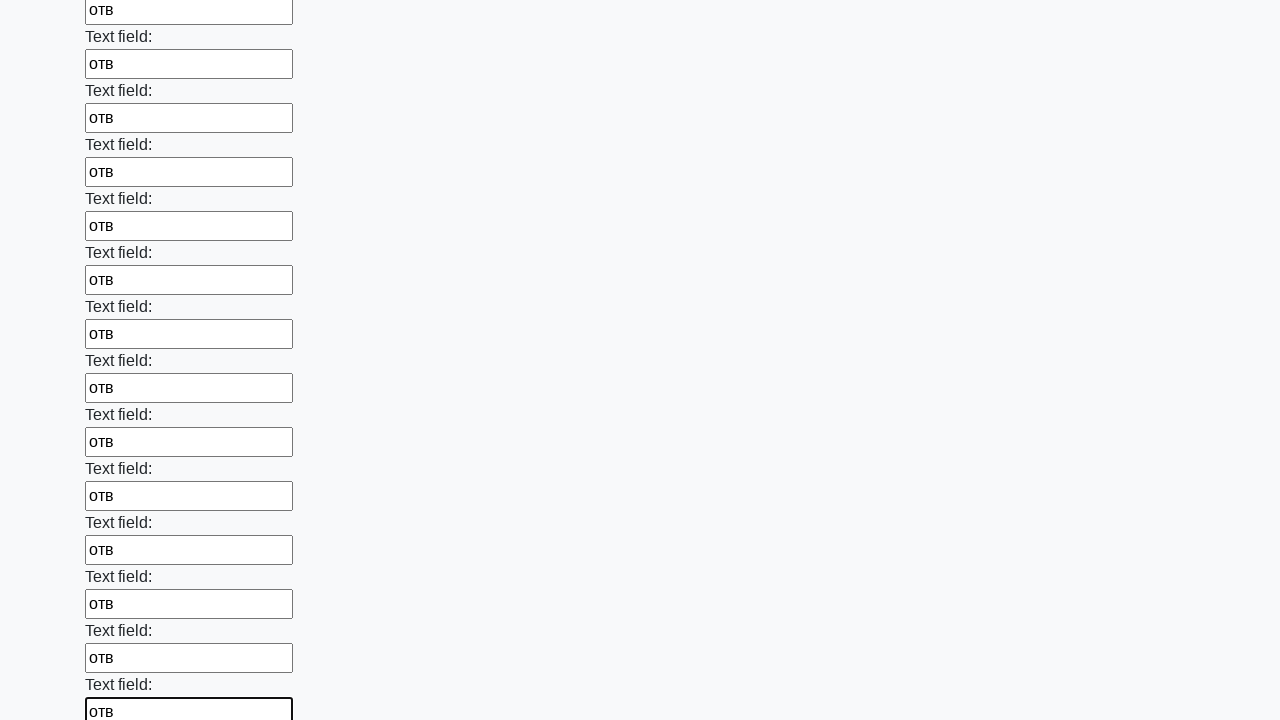

Filled input field with text 'отв' on input >> nth=83
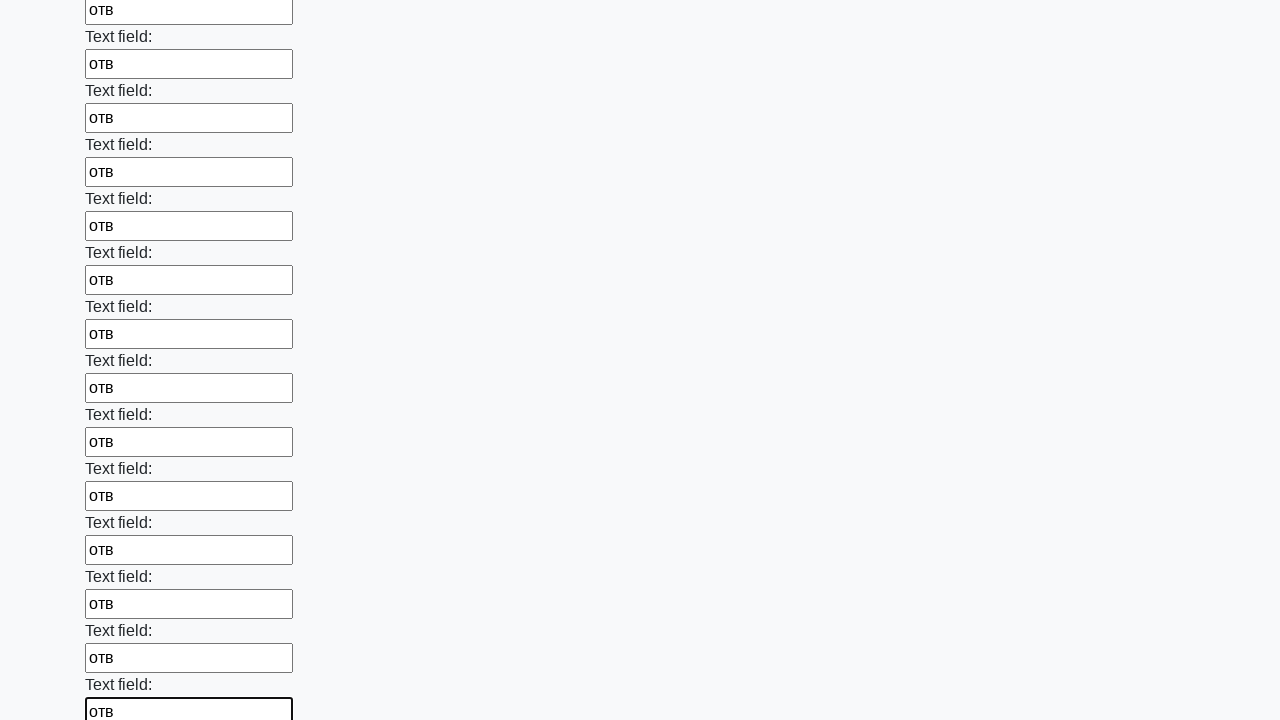

Filled input field with text 'отв' on input >> nth=84
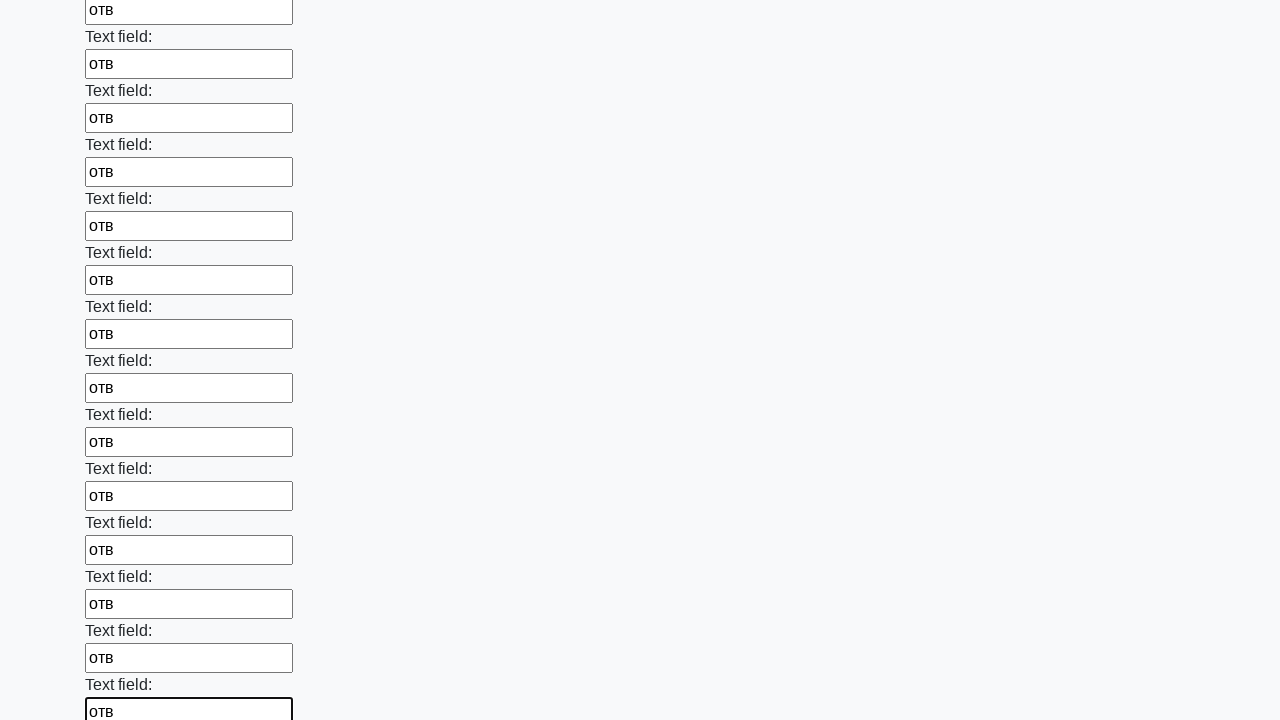

Filled input field with text 'отв' on input >> nth=85
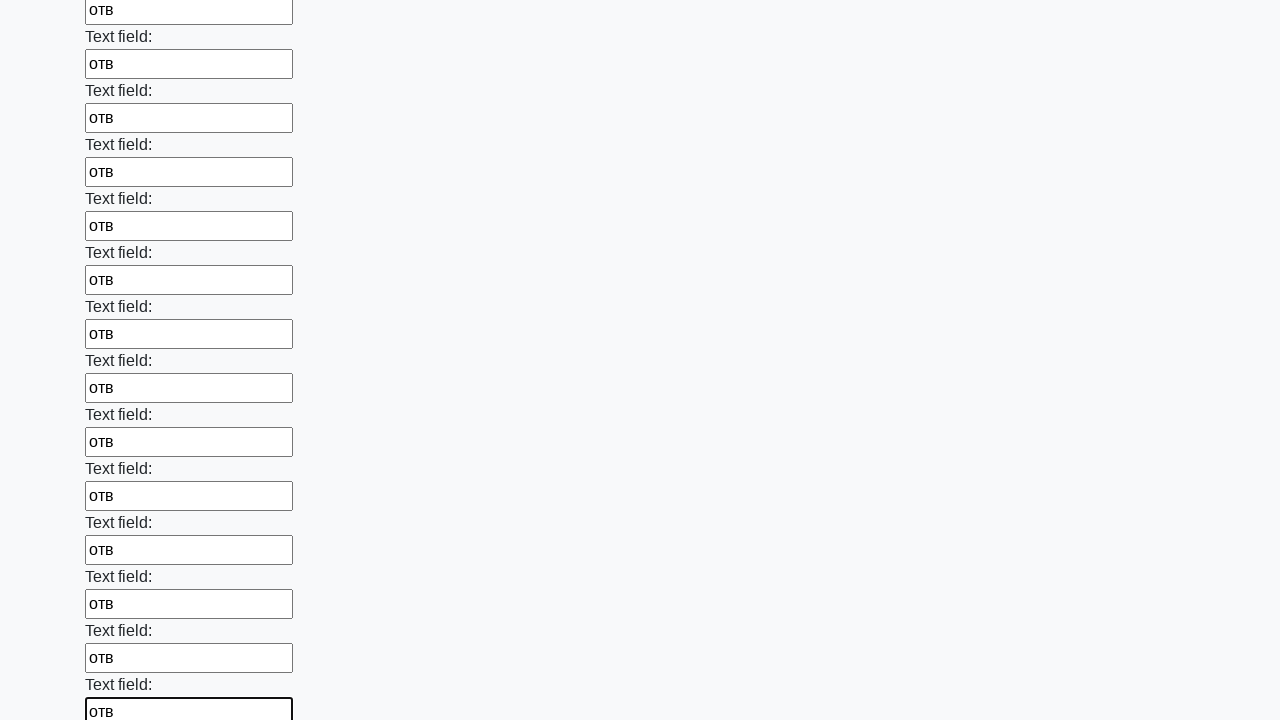

Filled input field with text 'отв' on input >> nth=86
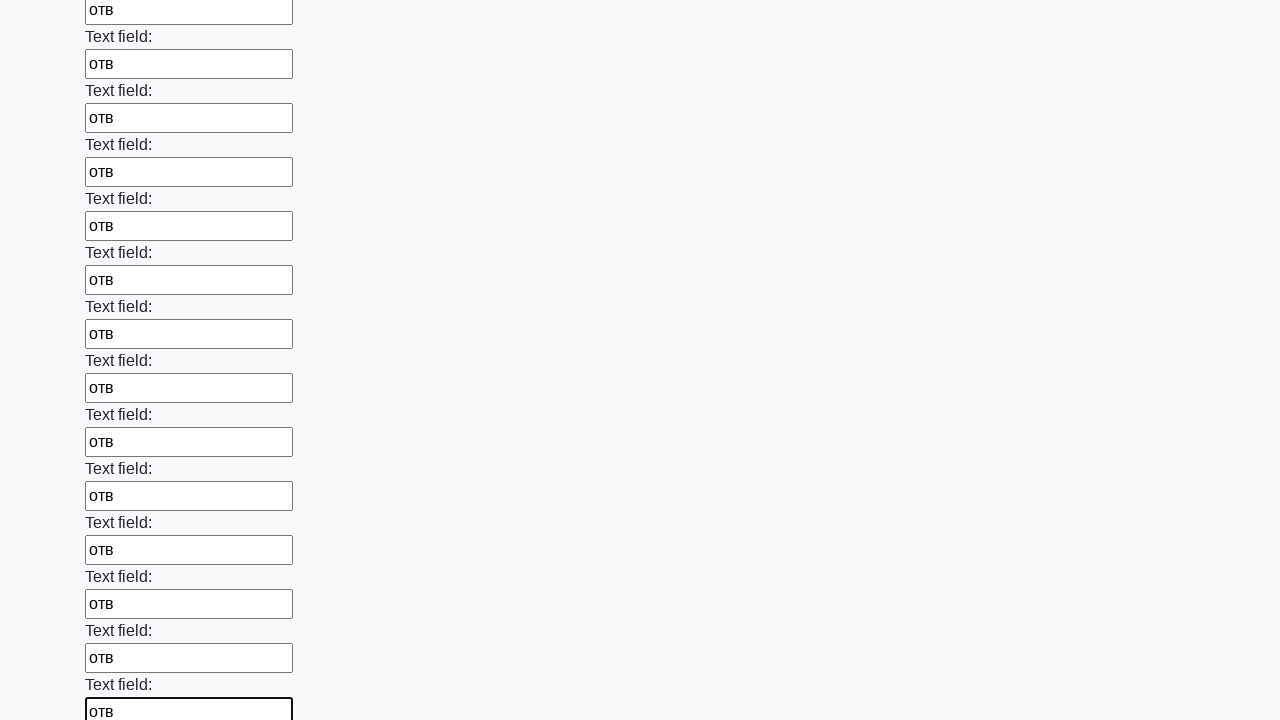

Filled input field with text 'отв' on input >> nth=87
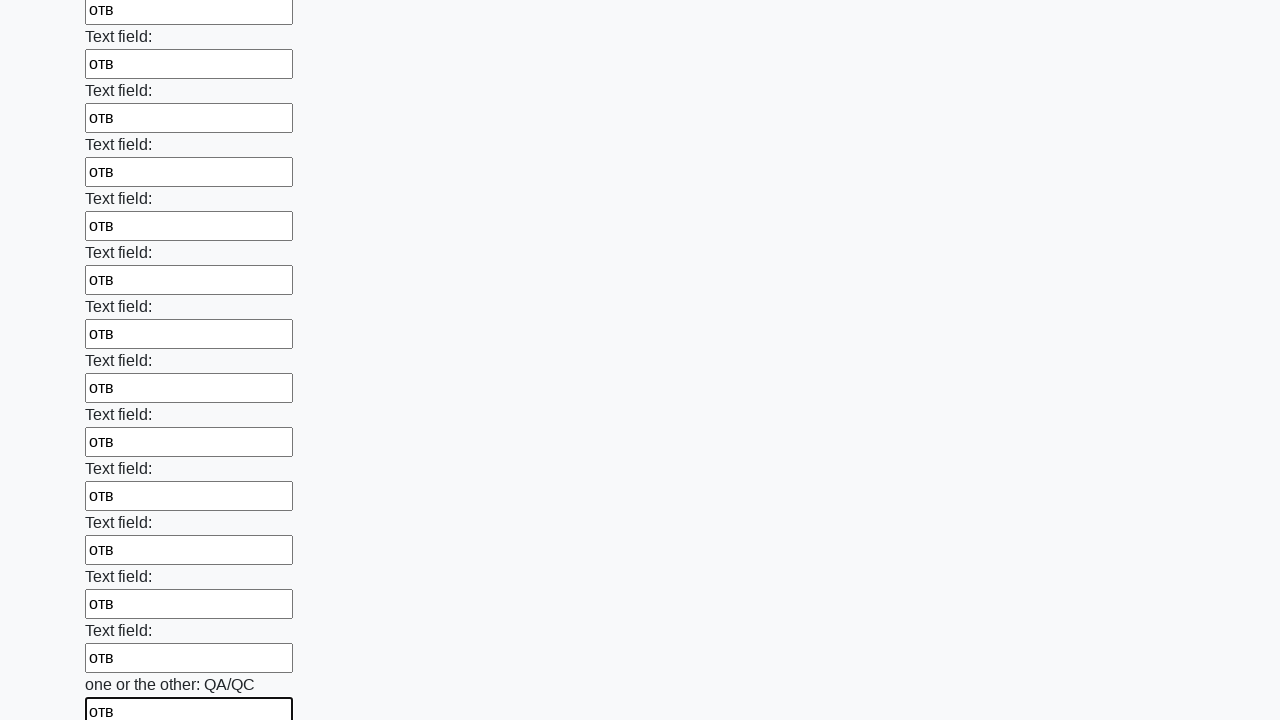

Filled input field with text 'отв' on input >> nth=88
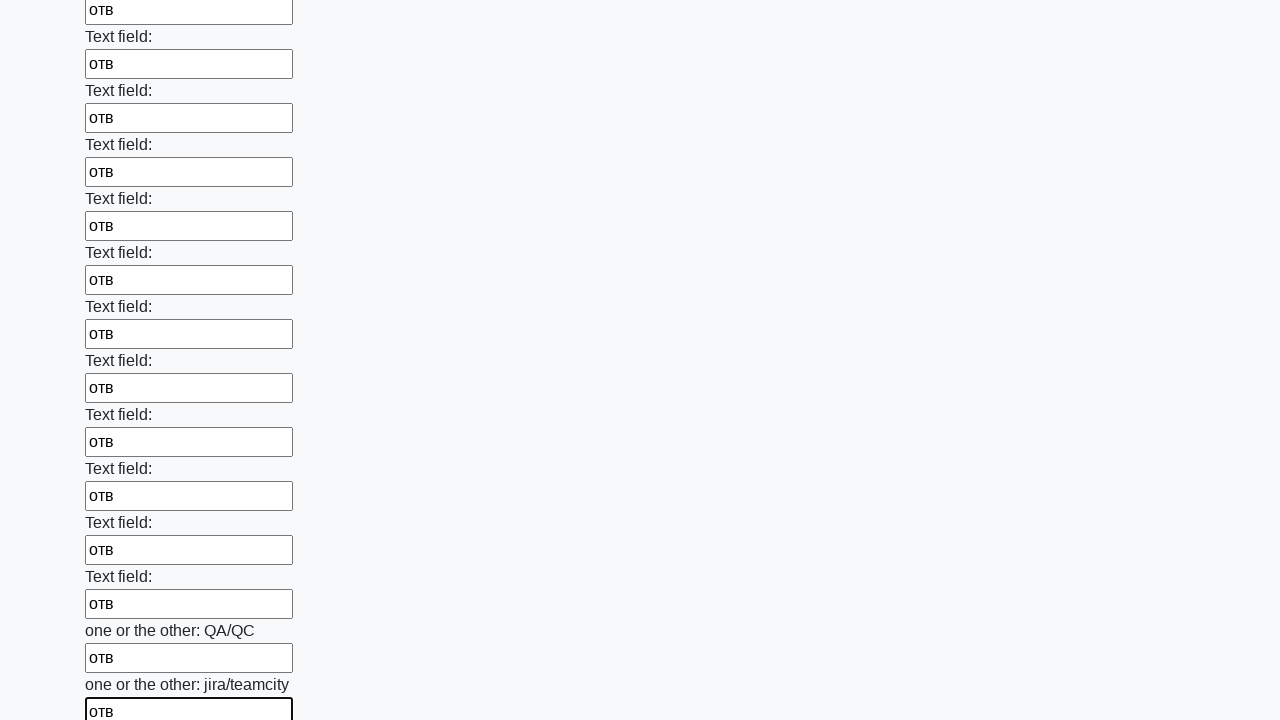

Filled input field with text 'отв' on input >> nth=89
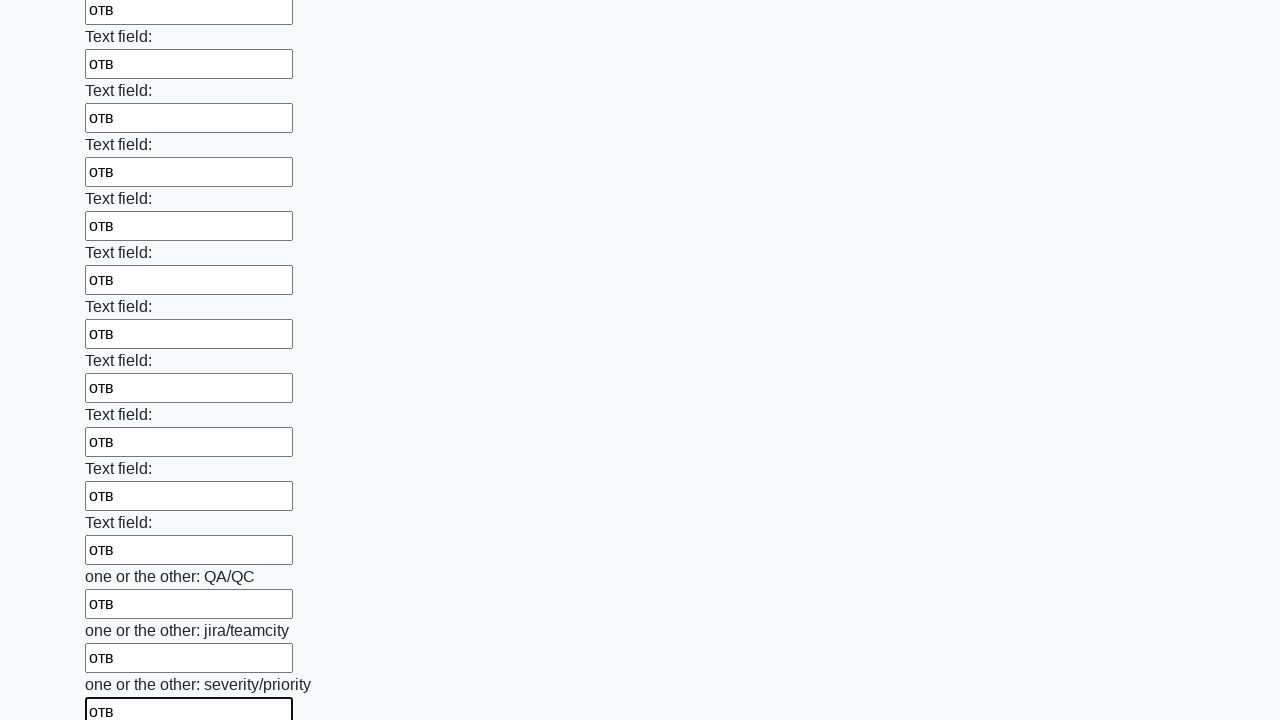

Filled input field with text 'отв' on input >> nth=90
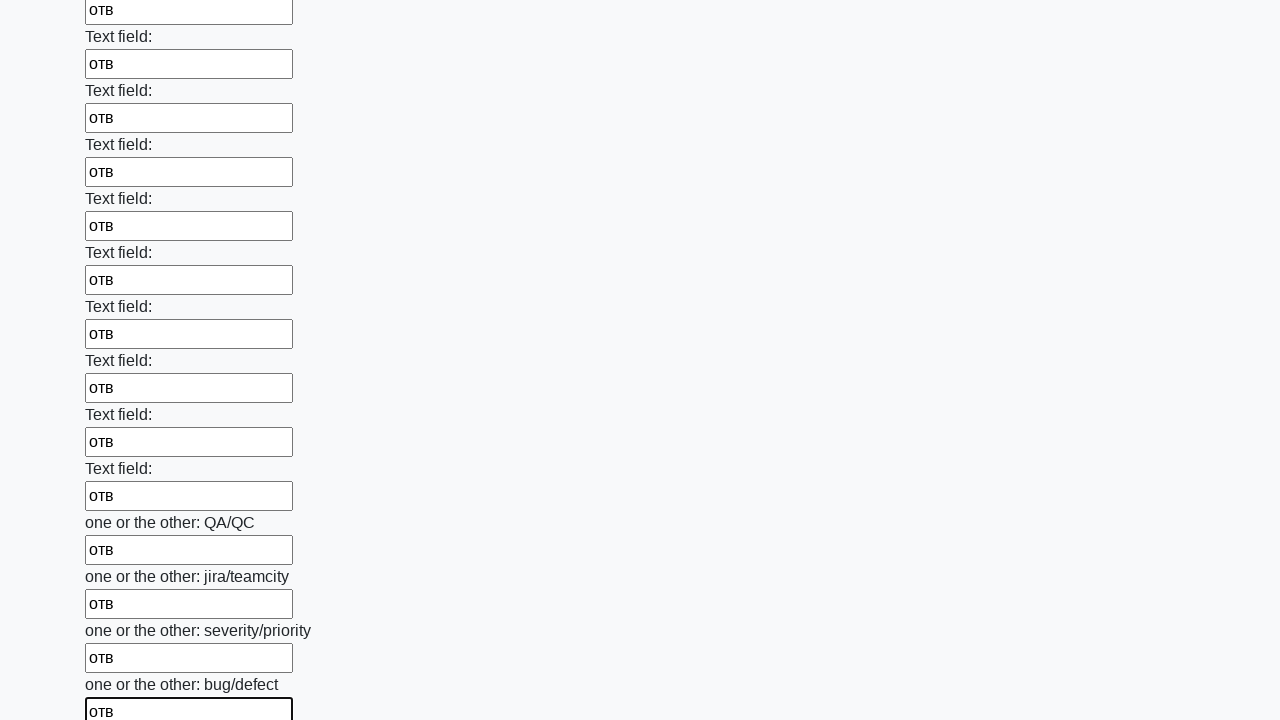

Filled input field with text 'отв' on input >> nth=91
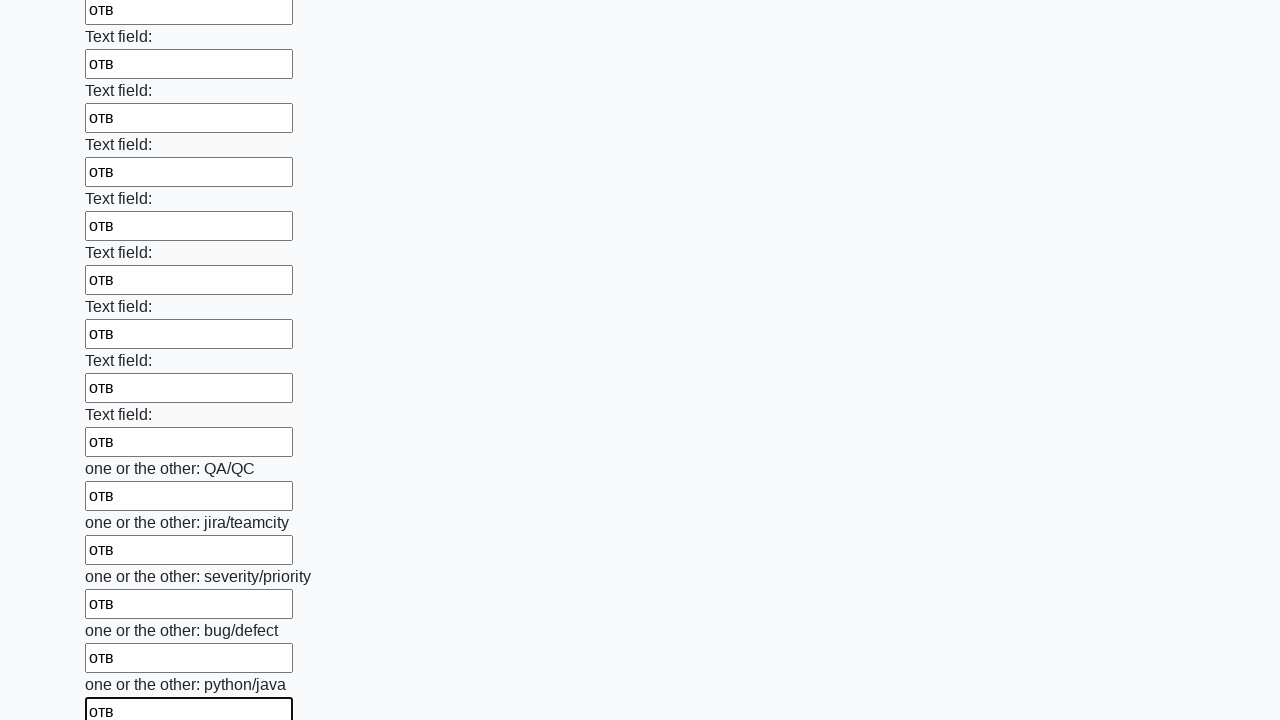

Filled input field with text 'отв' on input >> nth=92
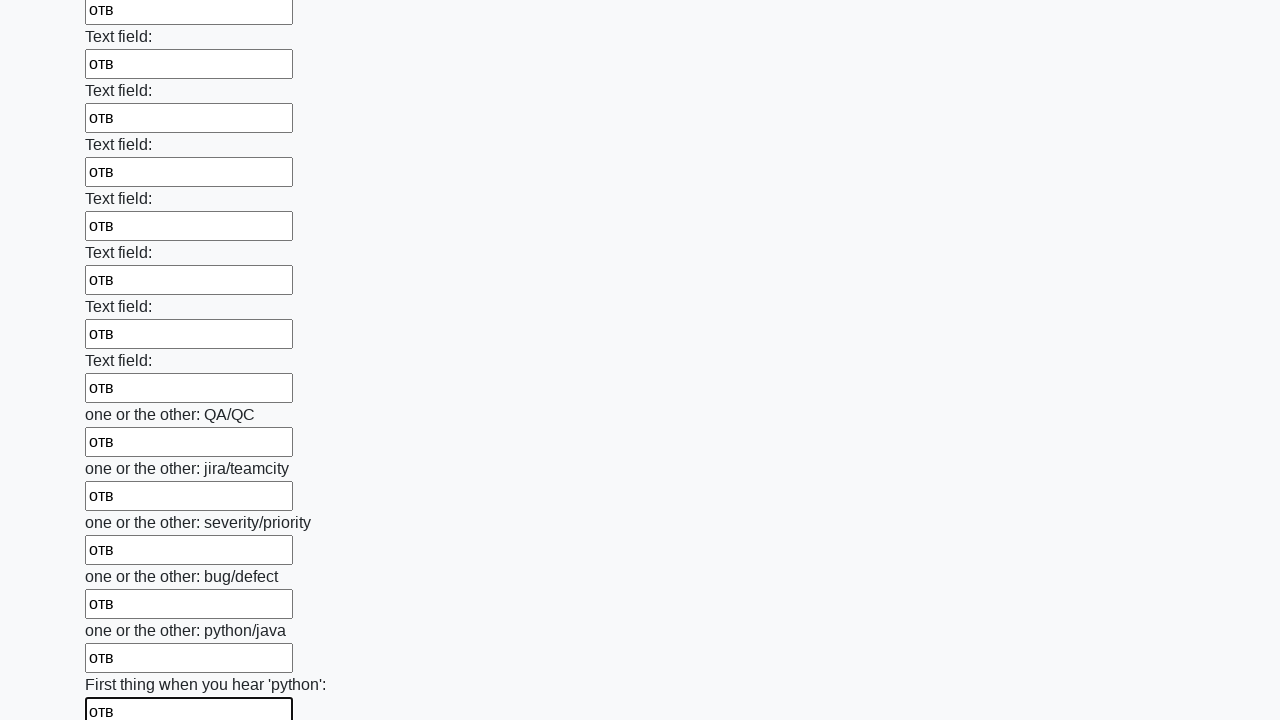

Filled input field with text 'отв' on input >> nth=93
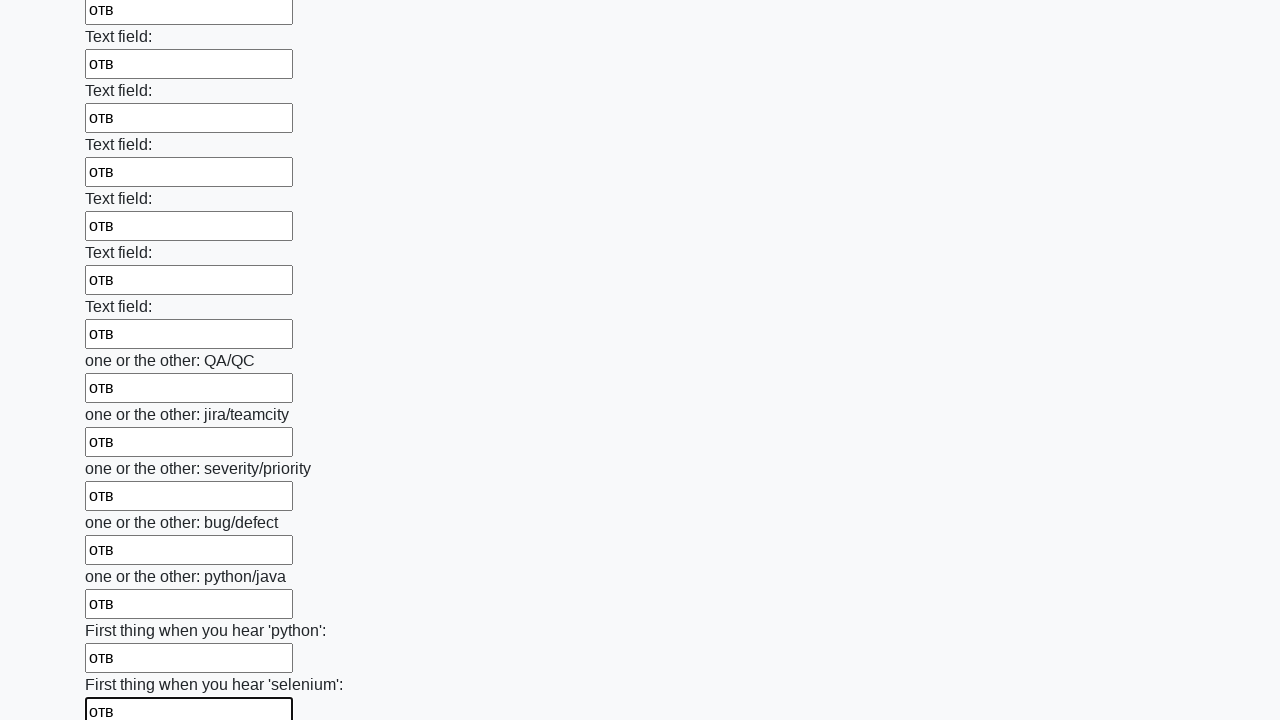

Filled input field with text 'отв' on input >> nth=94
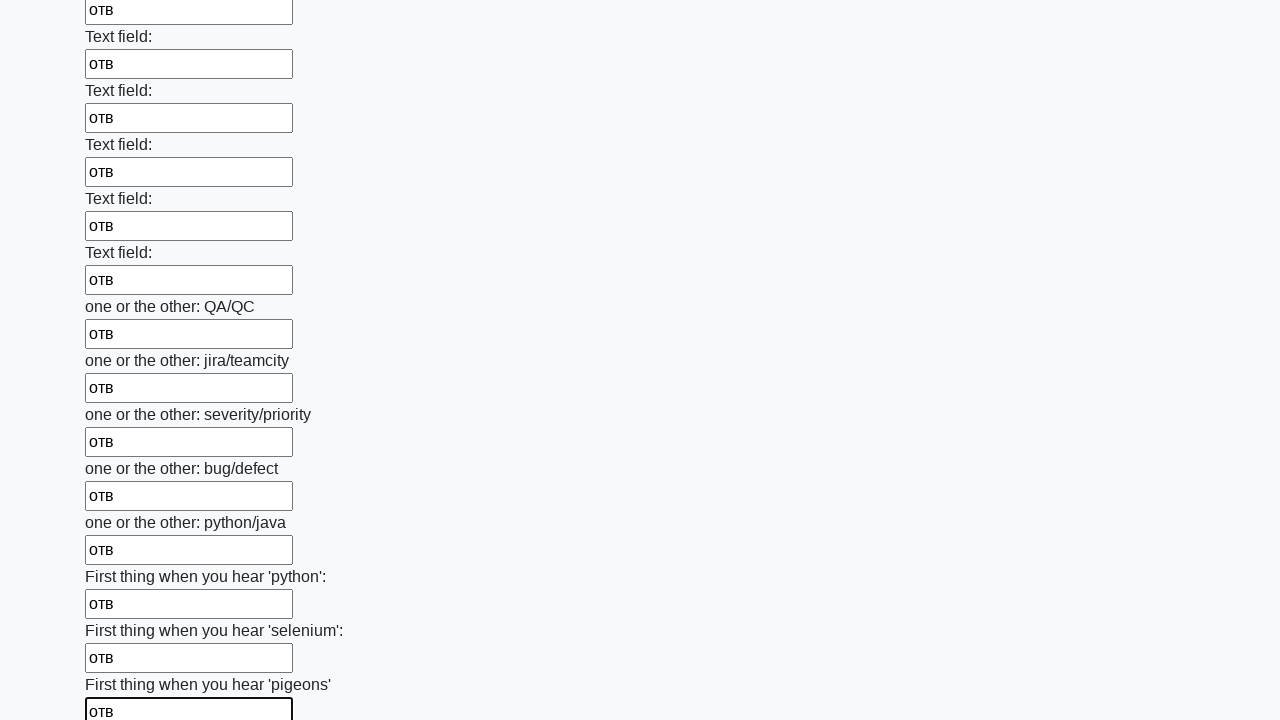

Filled input field with text 'отв' on input >> nth=95
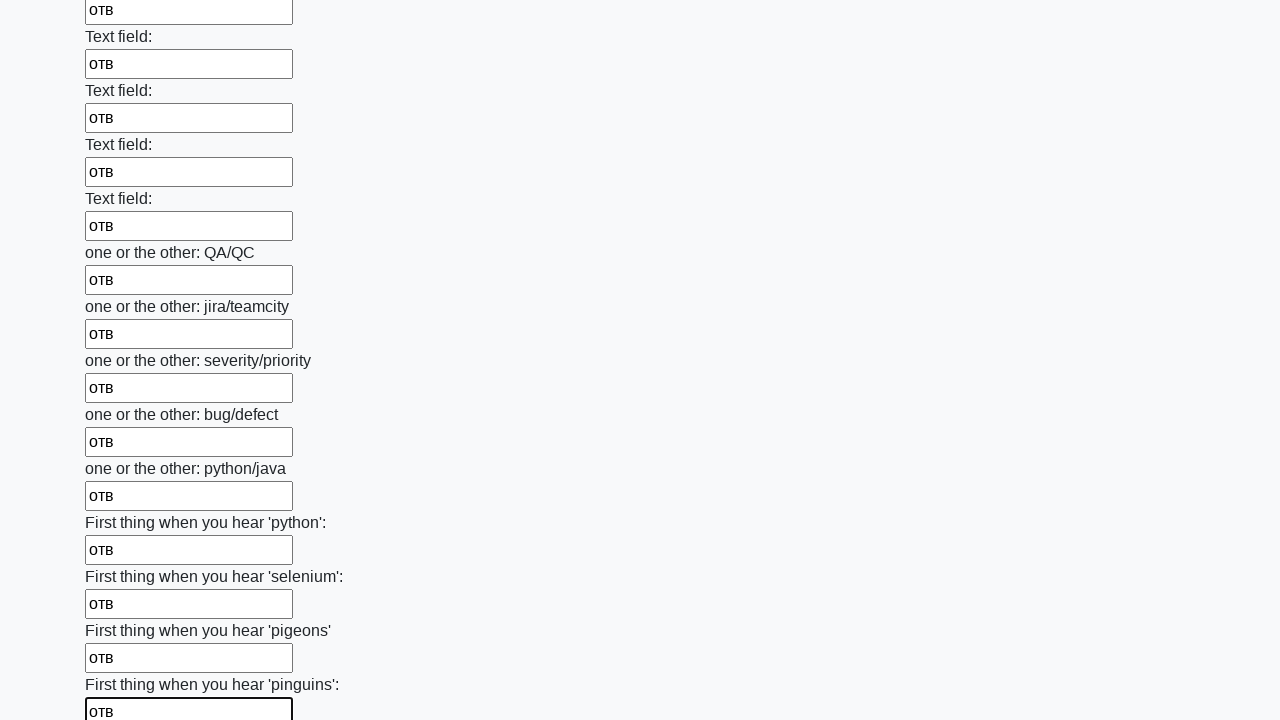

Filled input field with text 'отв' on input >> nth=96
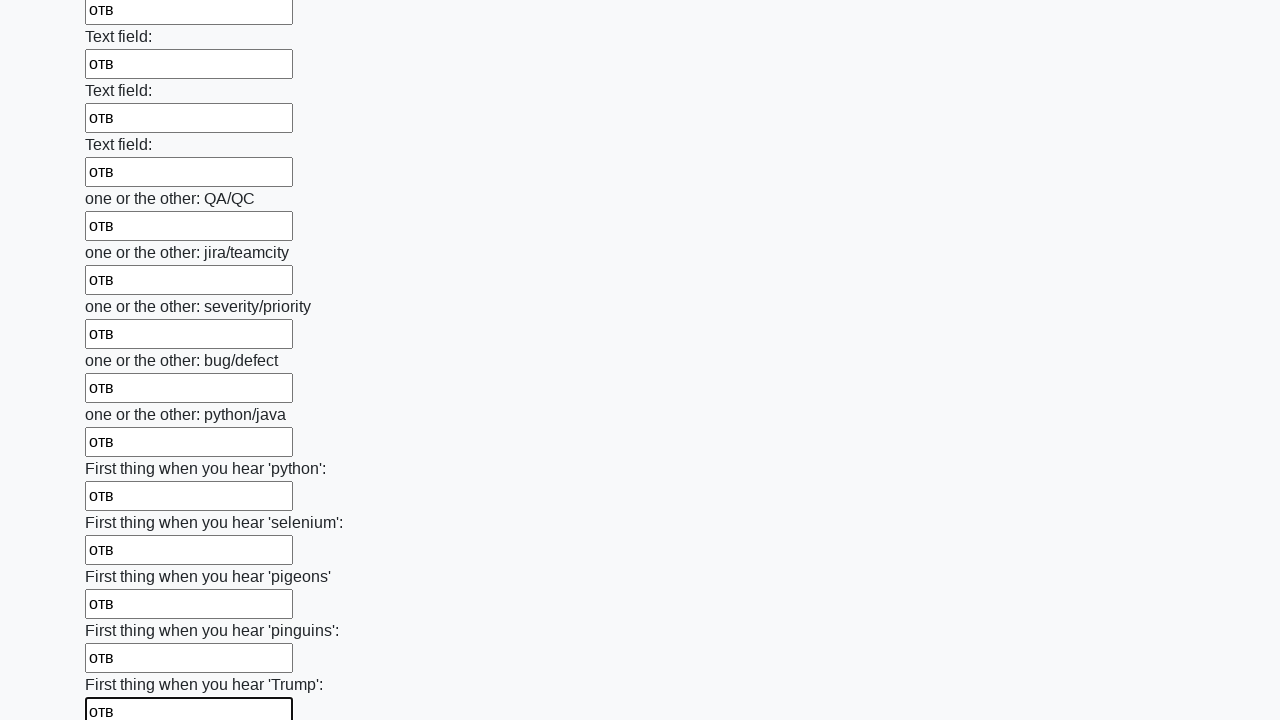

Filled input field with text 'отв' on input >> nth=97
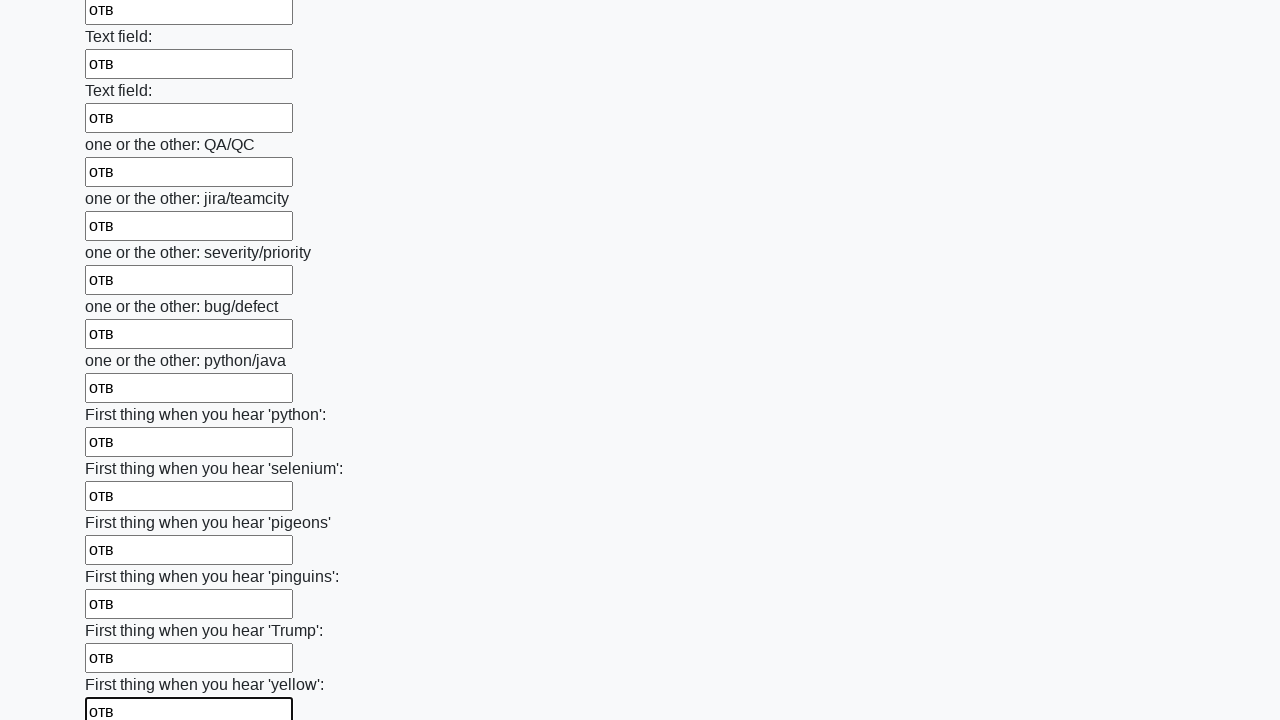

Filled input field with text 'отв' on input >> nth=98
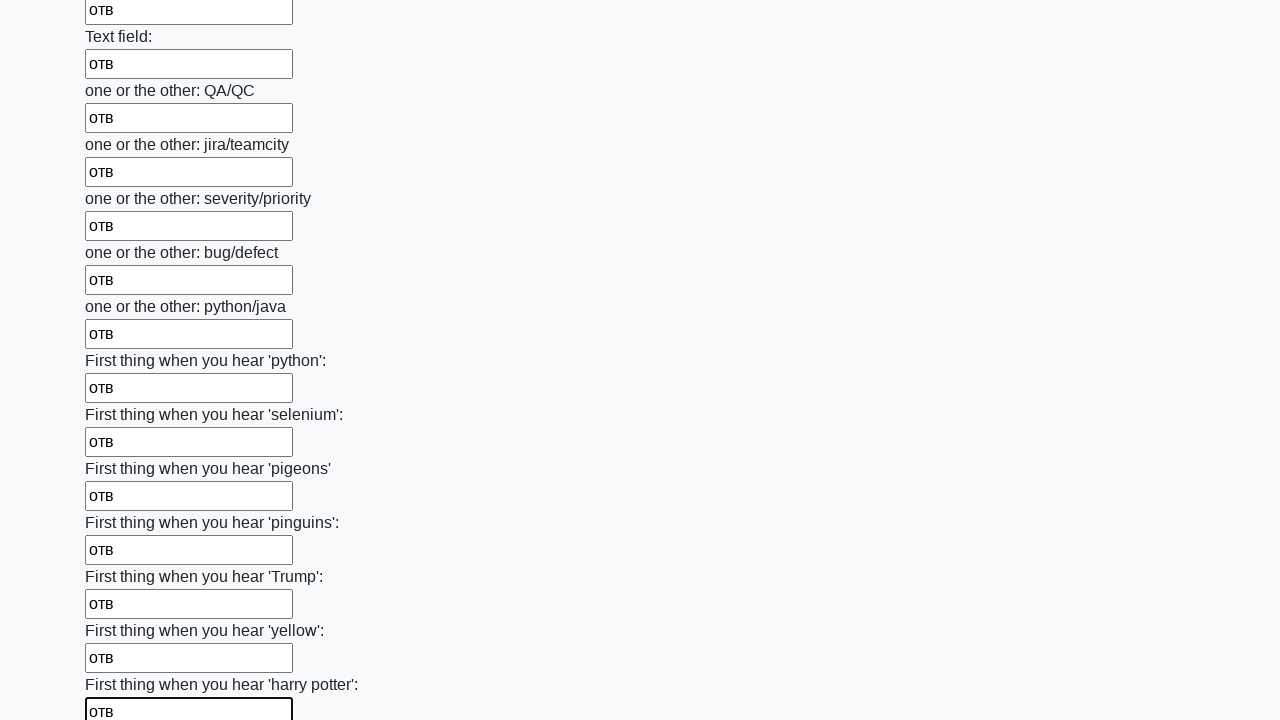

Filled input field with text 'отв' on input >> nth=99
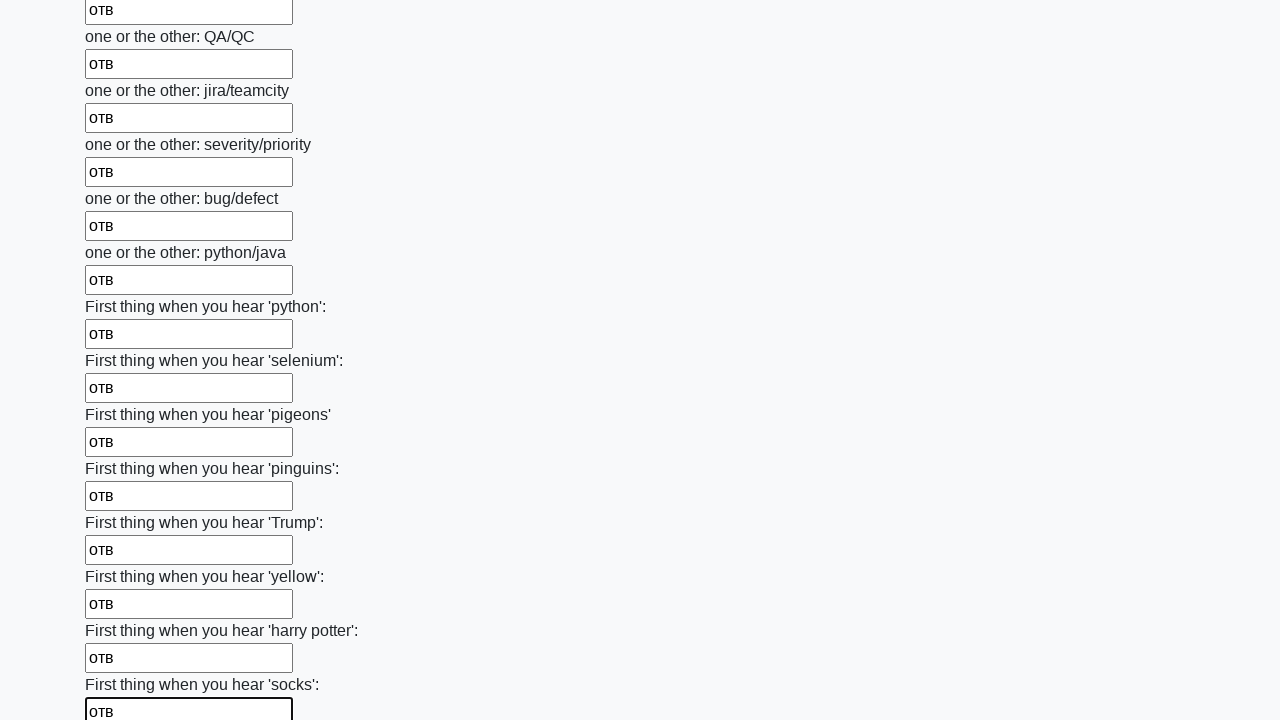

Clicked the submit button at (123, 611) on button.btn
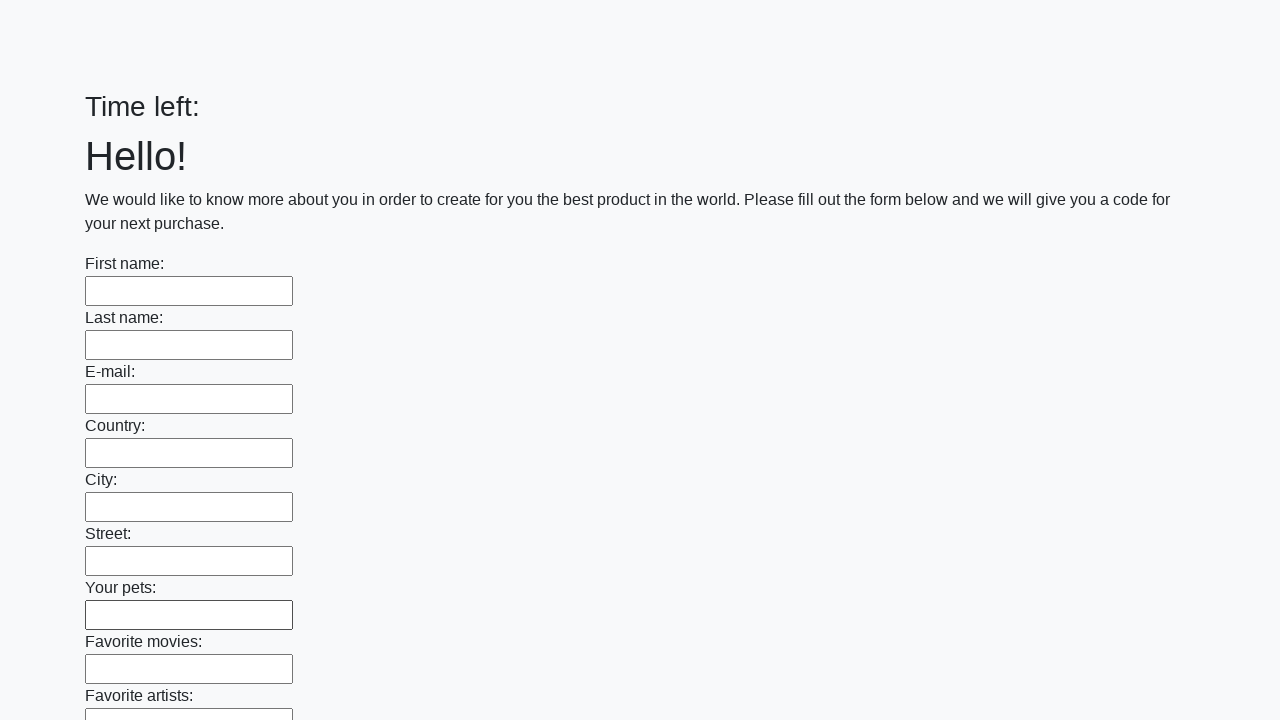

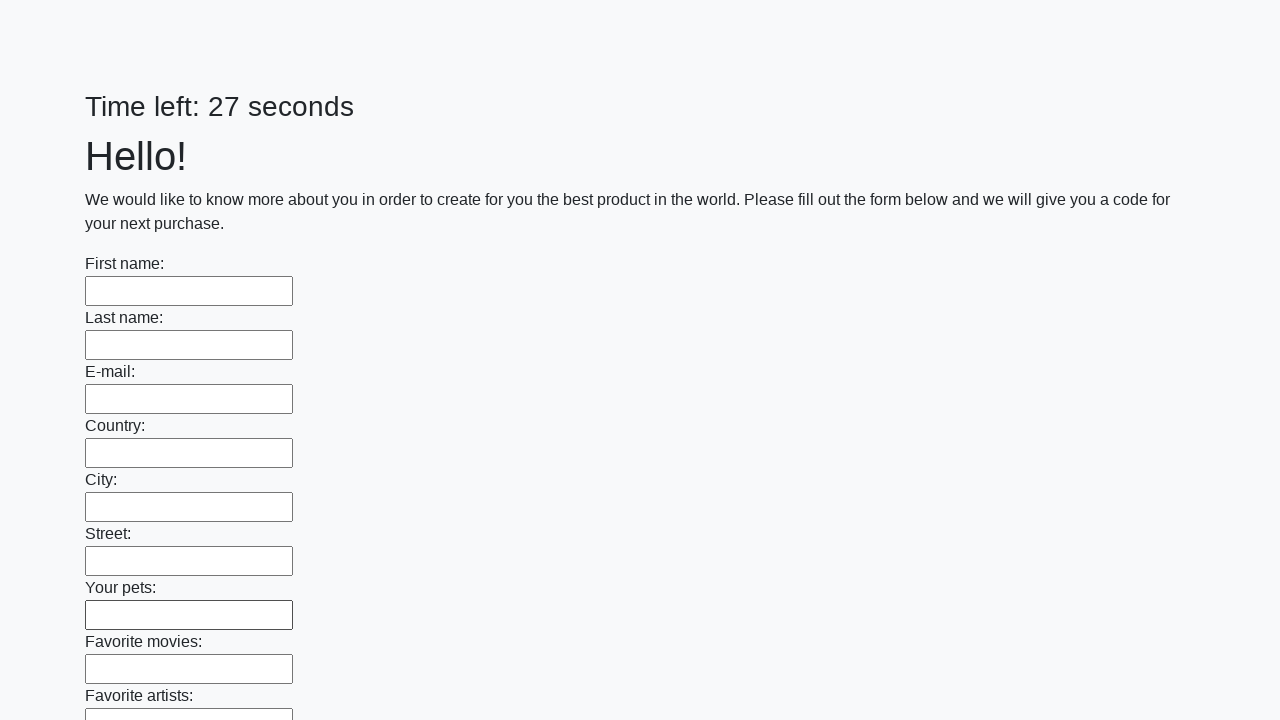